Fills out a large form with 100 input fields by entering text into each field, then clicks the submit button to complete the form submission.

Starting URL: http://suninjuly.github.io/huge_form.html

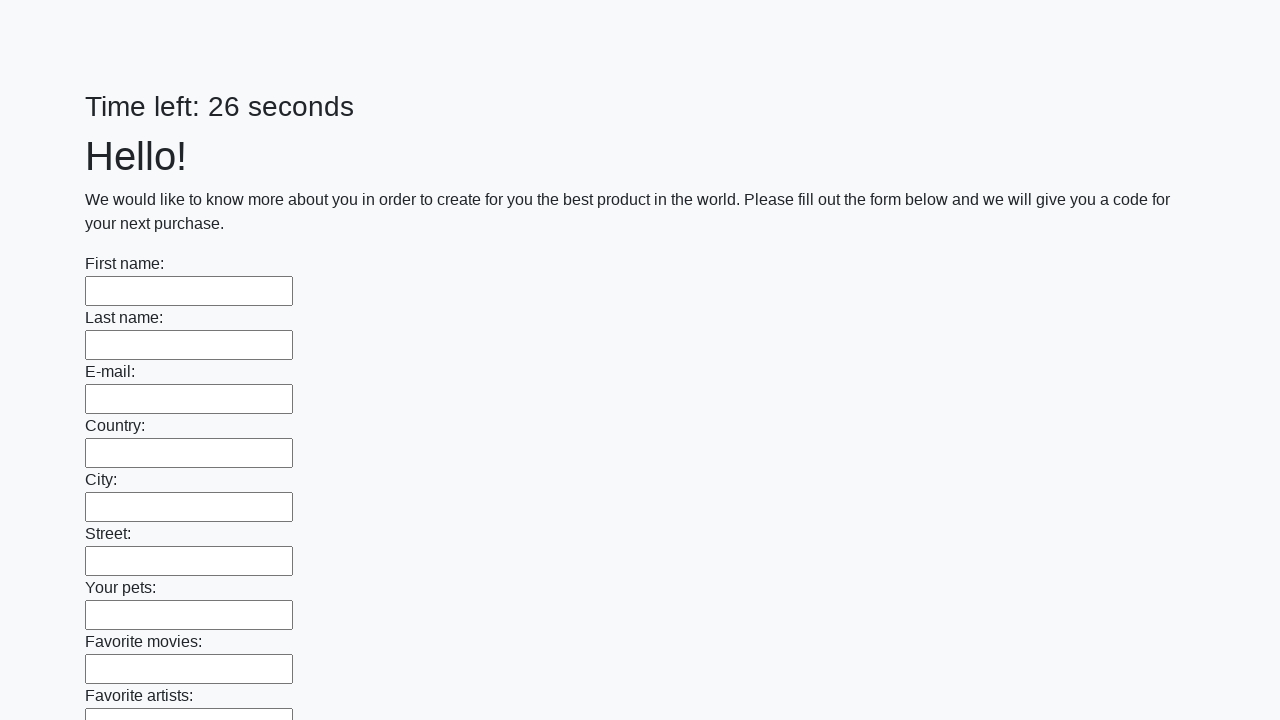

Located all input elements on the form
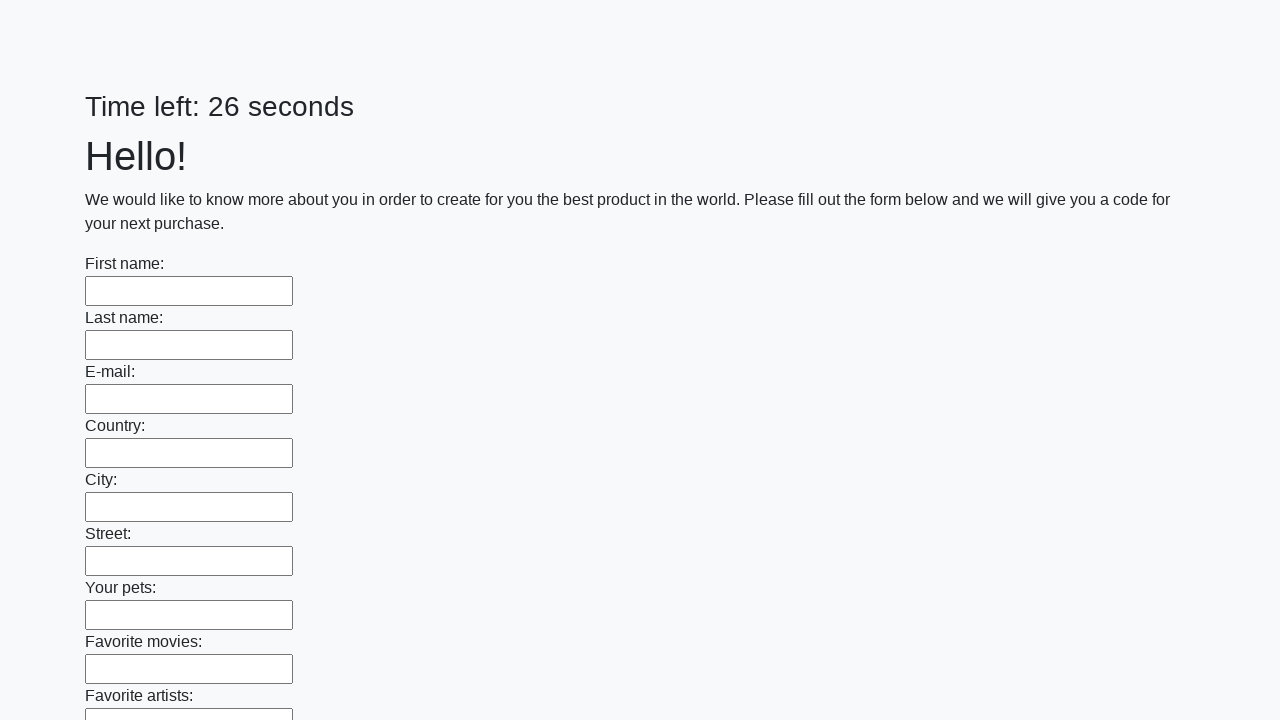

Filled an input field with 'Test Answer' on input >> nth=0
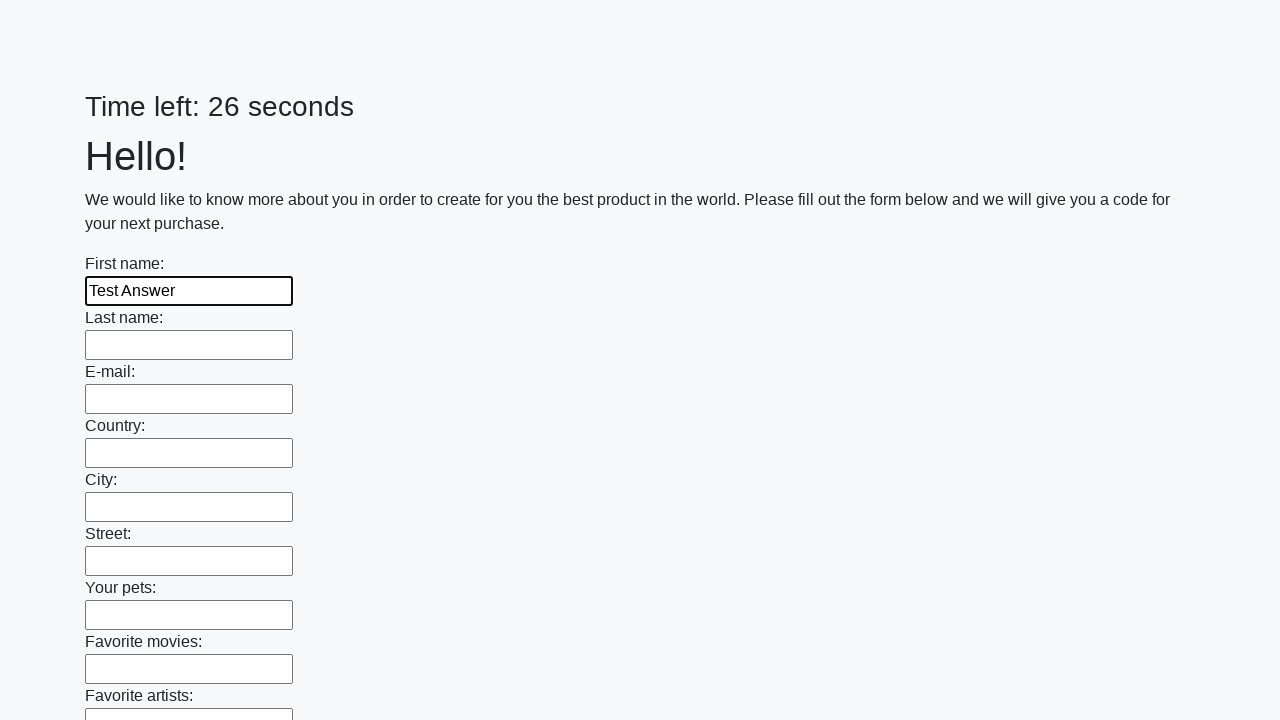

Filled an input field with 'Test Answer' on input >> nth=1
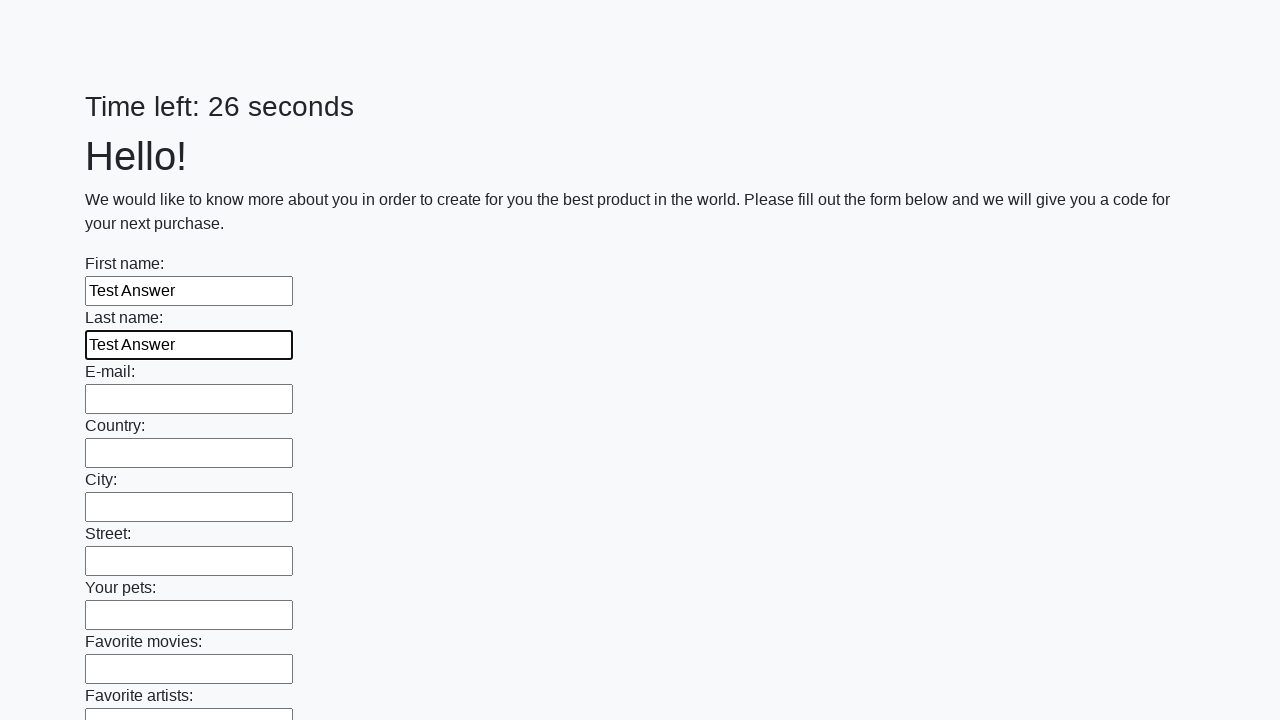

Filled an input field with 'Test Answer' on input >> nth=2
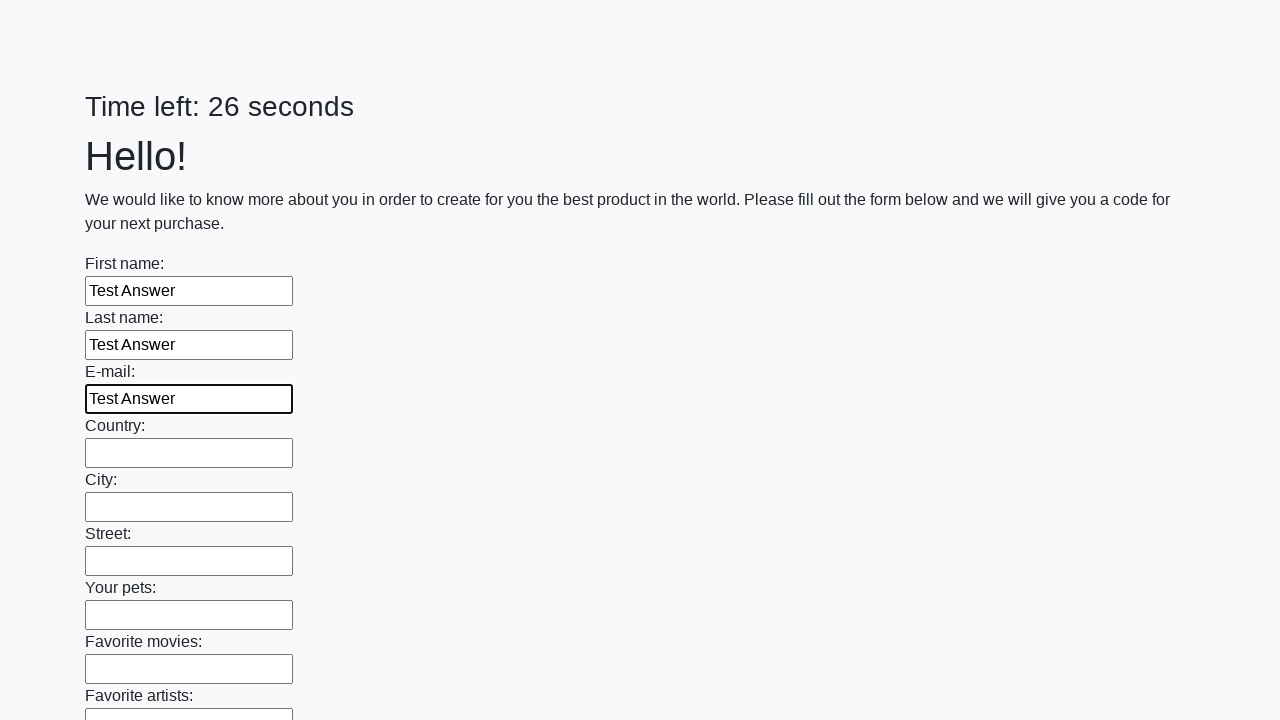

Filled an input field with 'Test Answer' on input >> nth=3
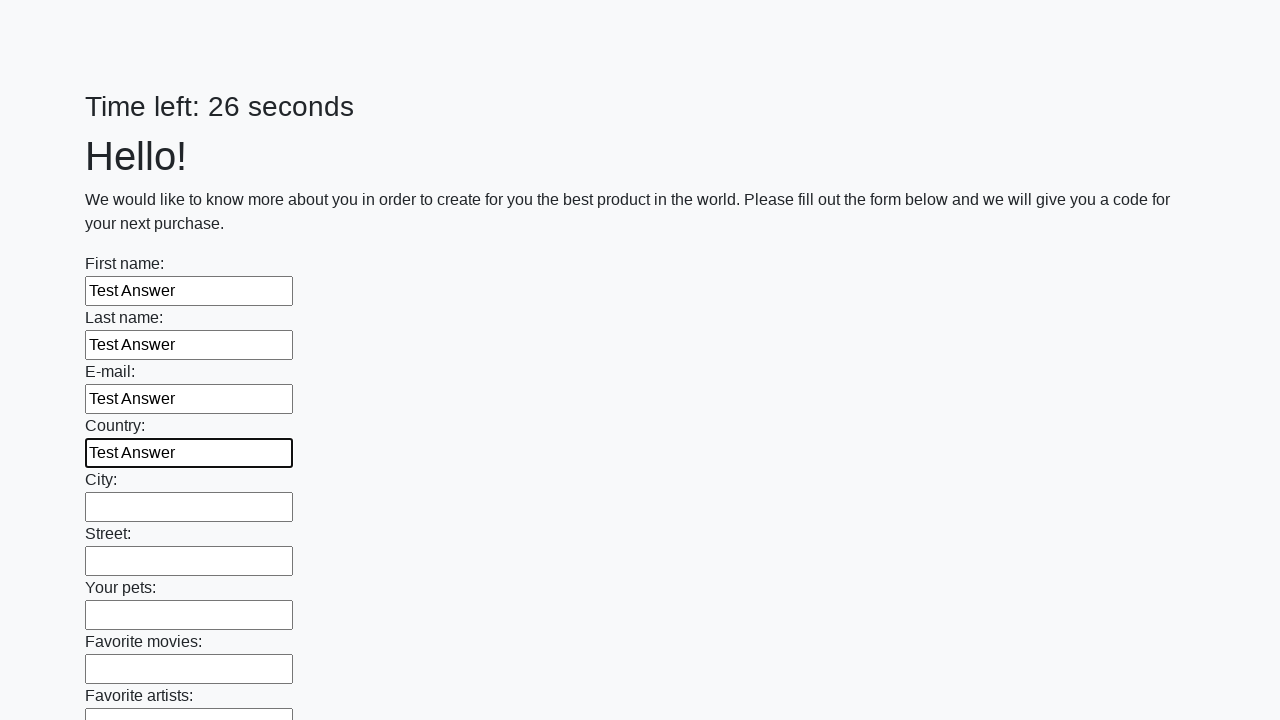

Filled an input field with 'Test Answer' on input >> nth=4
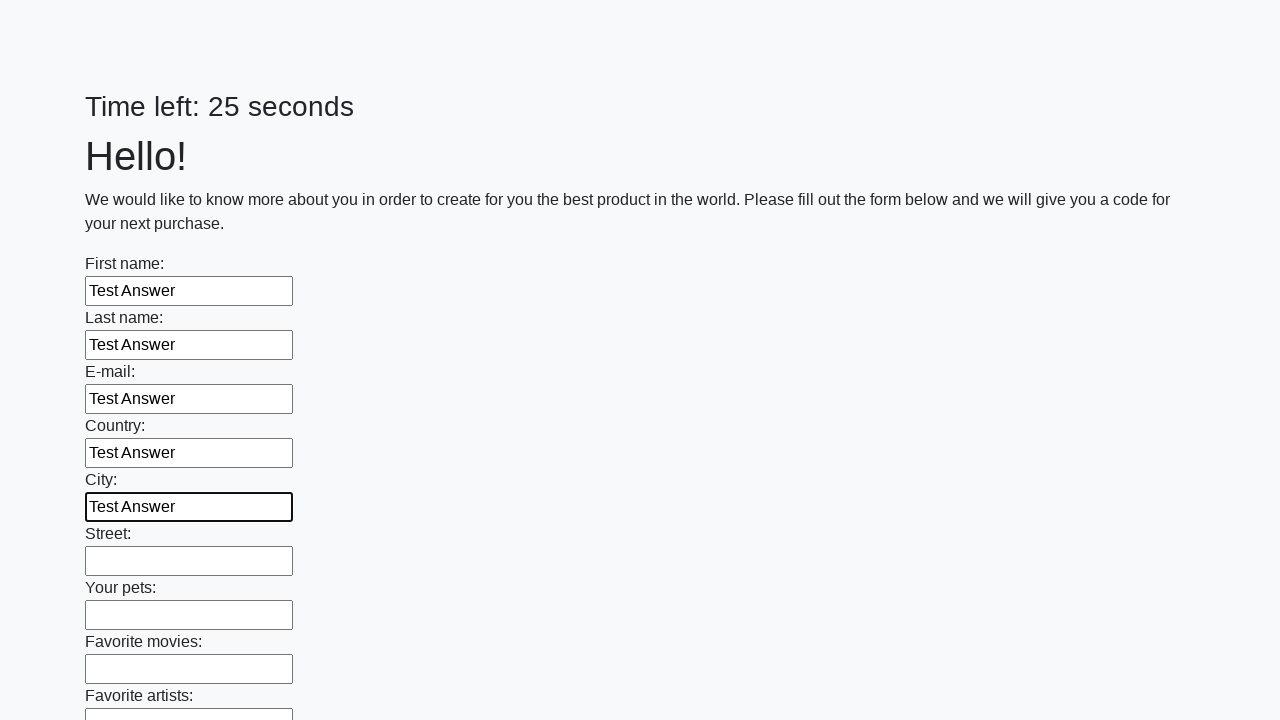

Filled an input field with 'Test Answer' on input >> nth=5
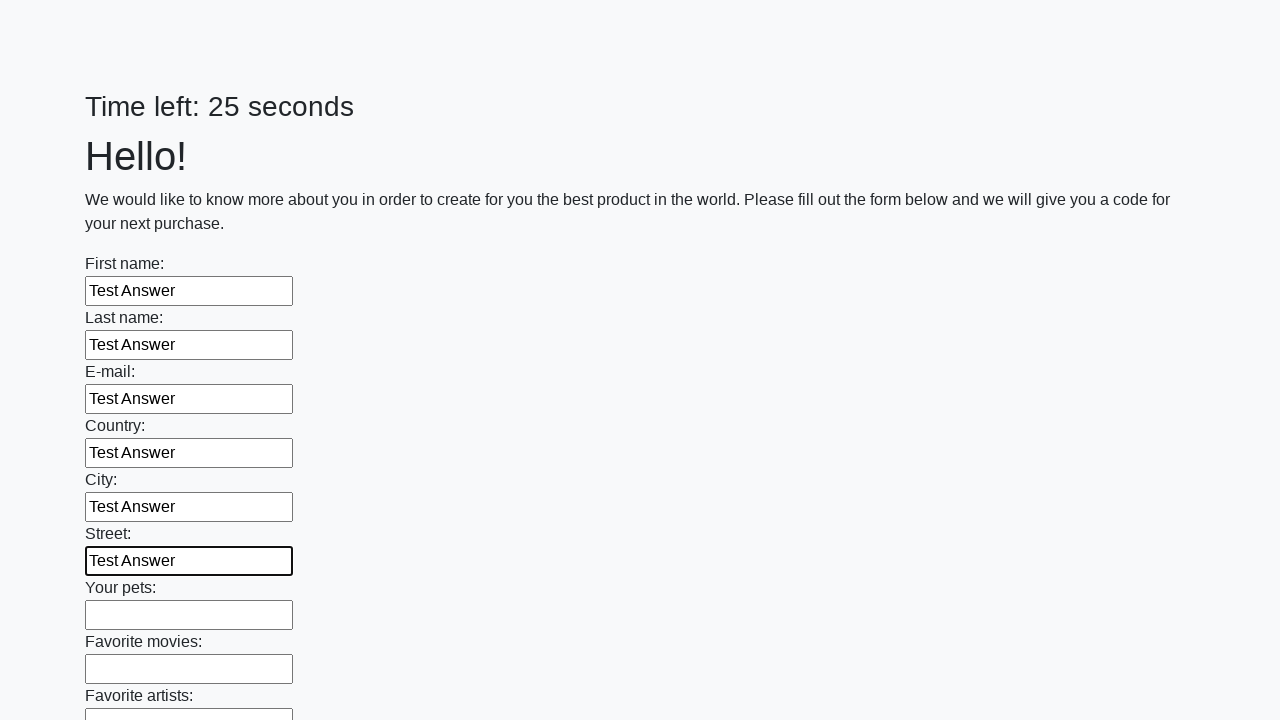

Filled an input field with 'Test Answer' on input >> nth=6
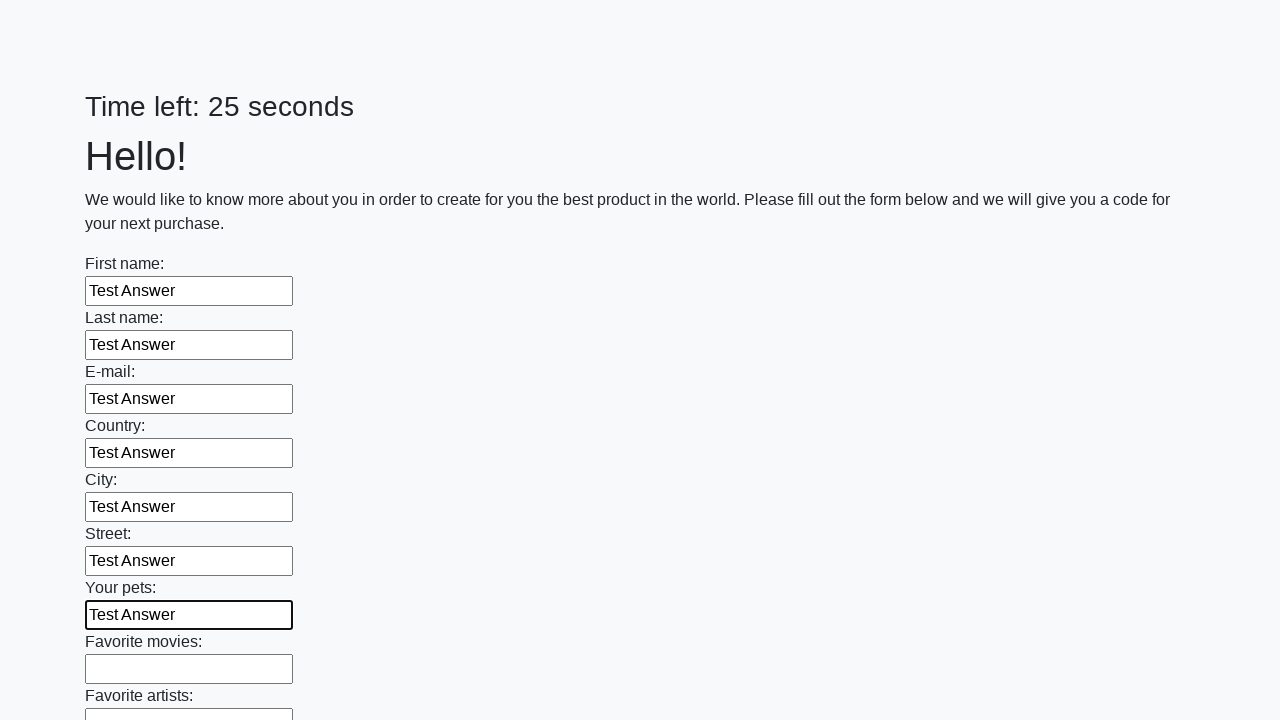

Filled an input field with 'Test Answer' on input >> nth=7
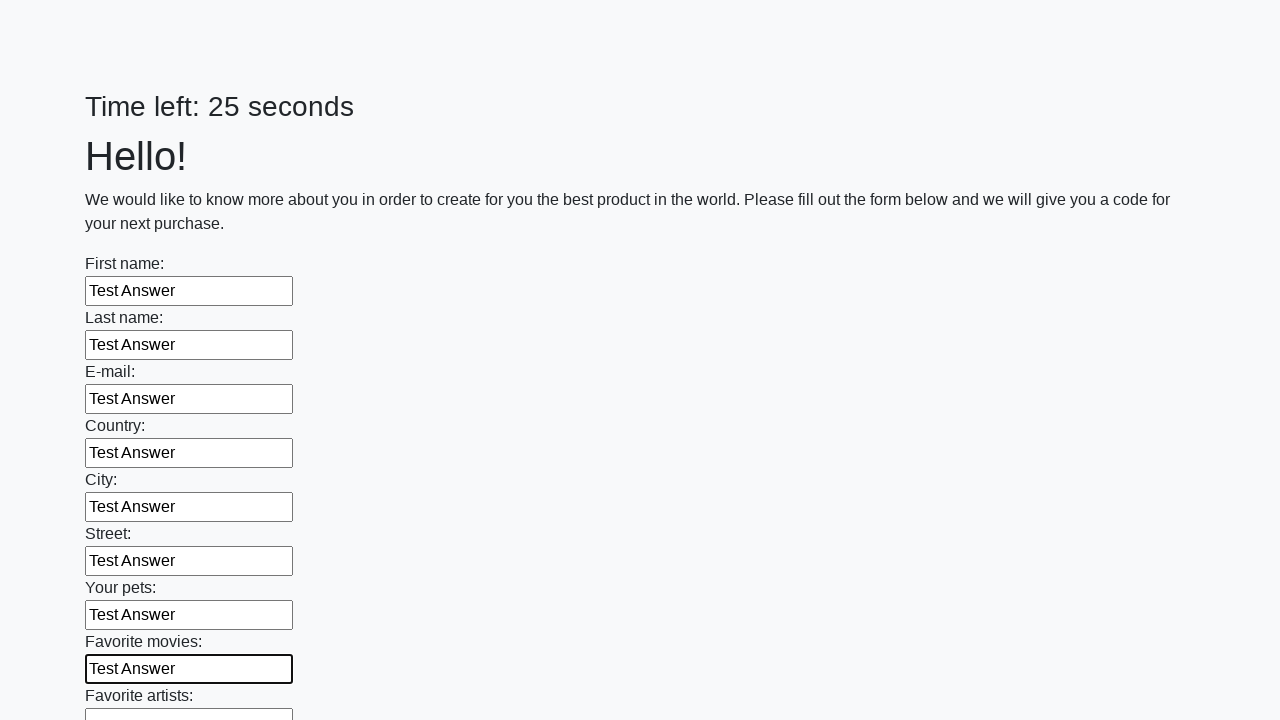

Filled an input field with 'Test Answer' on input >> nth=8
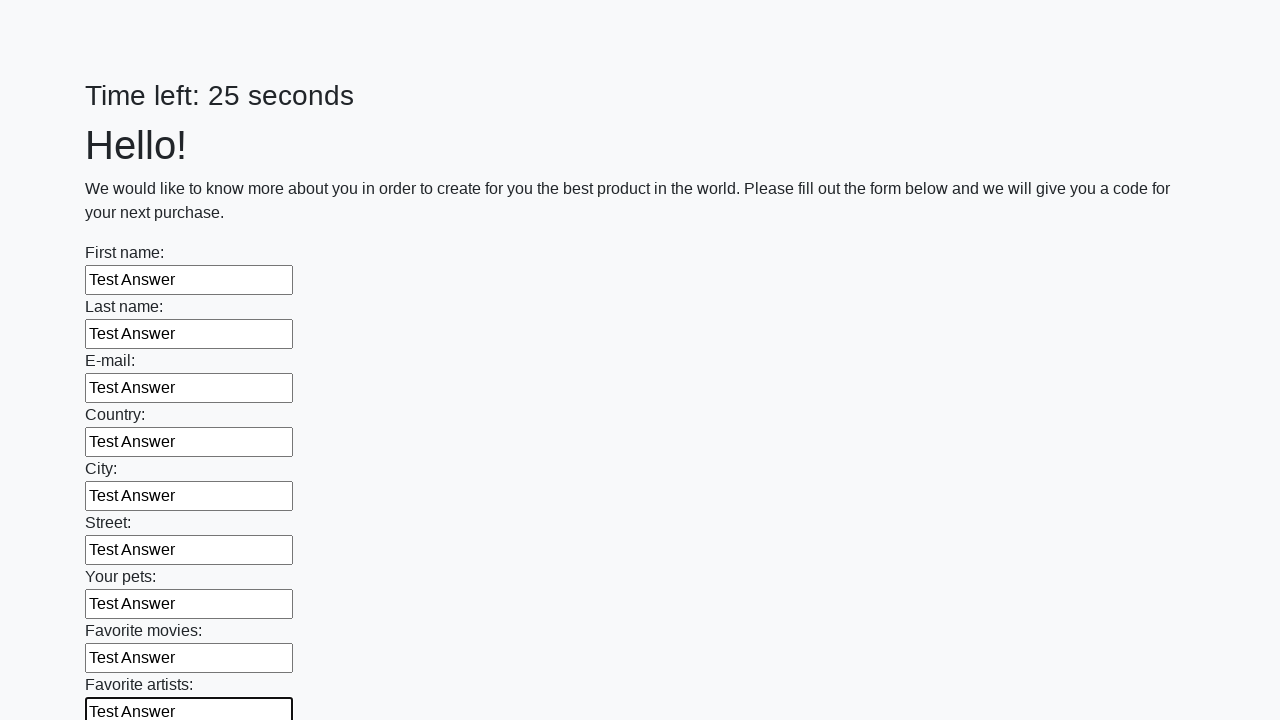

Filled an input field with 'Test Answer' on input >> nth=9
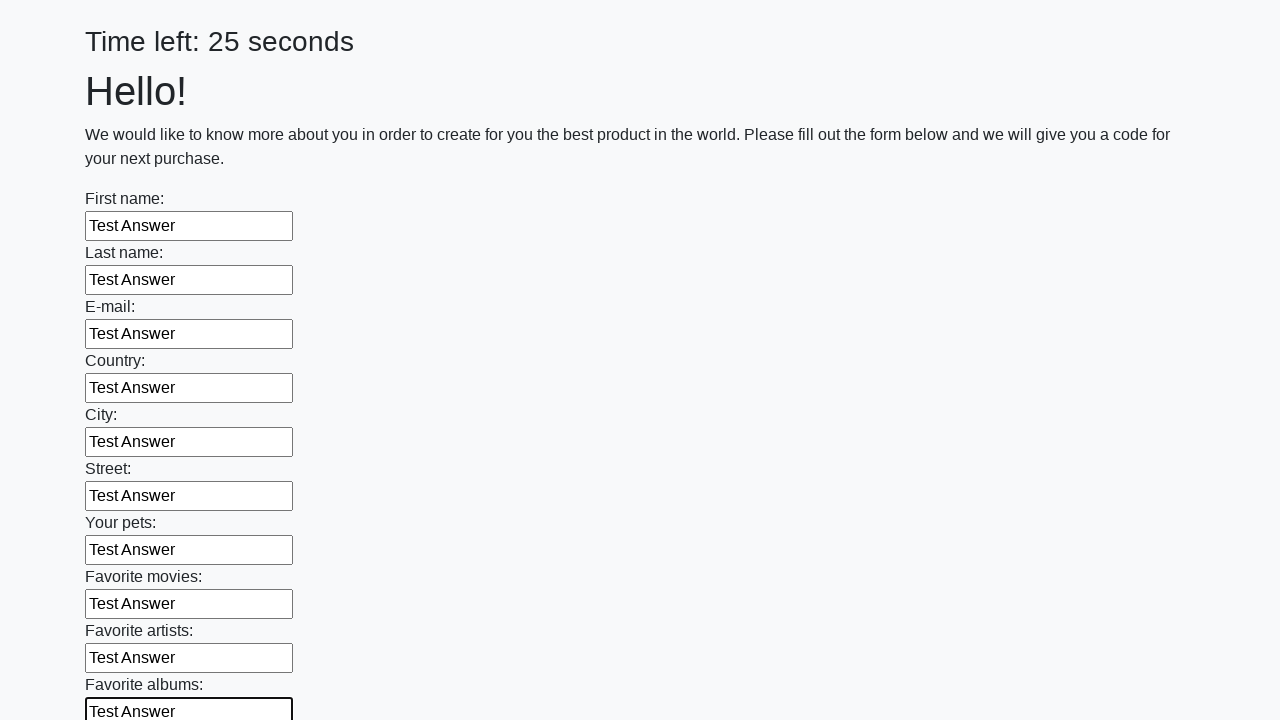

Filled an input field with 'Test Answer' on input >> nth=10
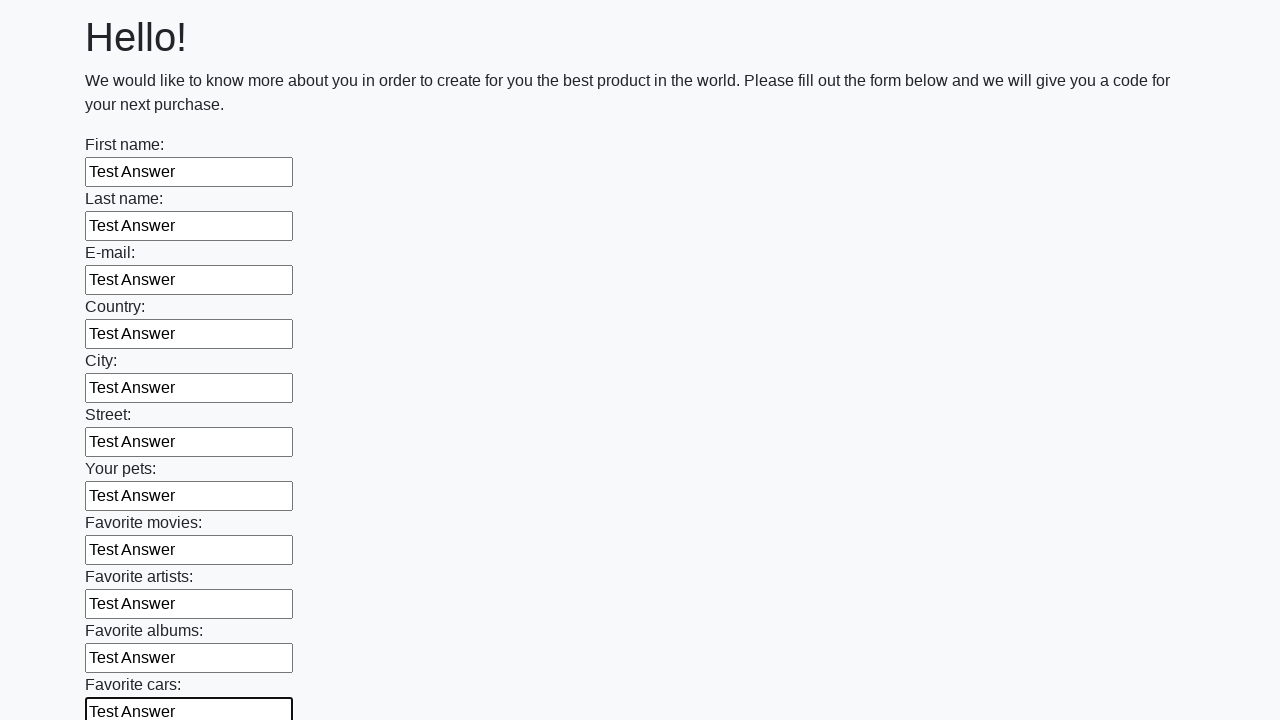

Filled an input field with 'Test Answer' on input >> nth=11
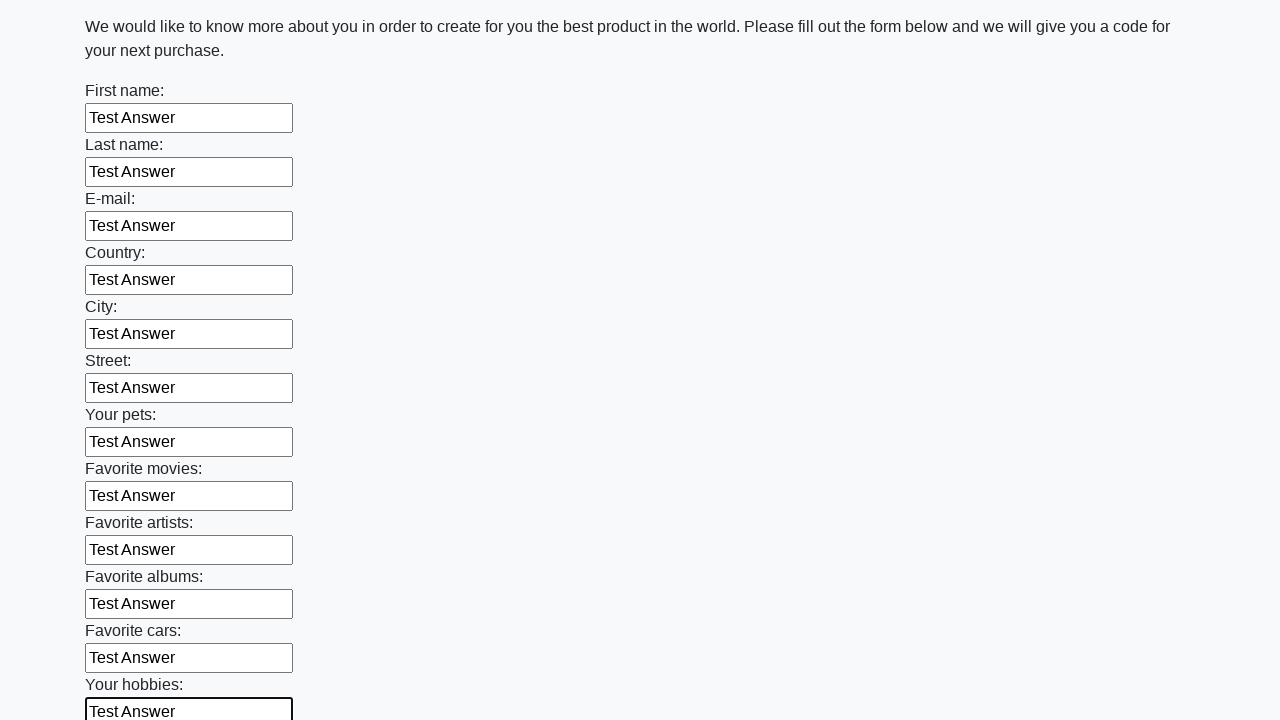

Filled an input field with 'Test Answer' on input >> nth=12
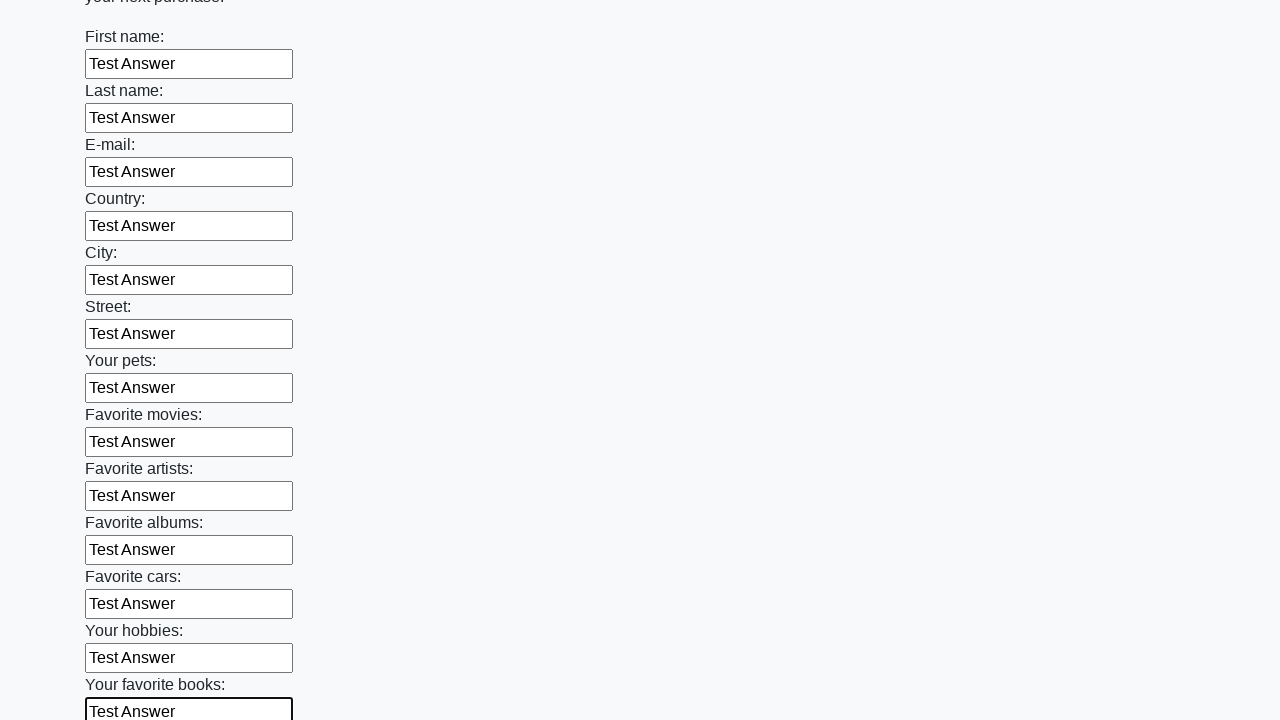

Filled an input field with 'Test Answer' on input >> nth=13
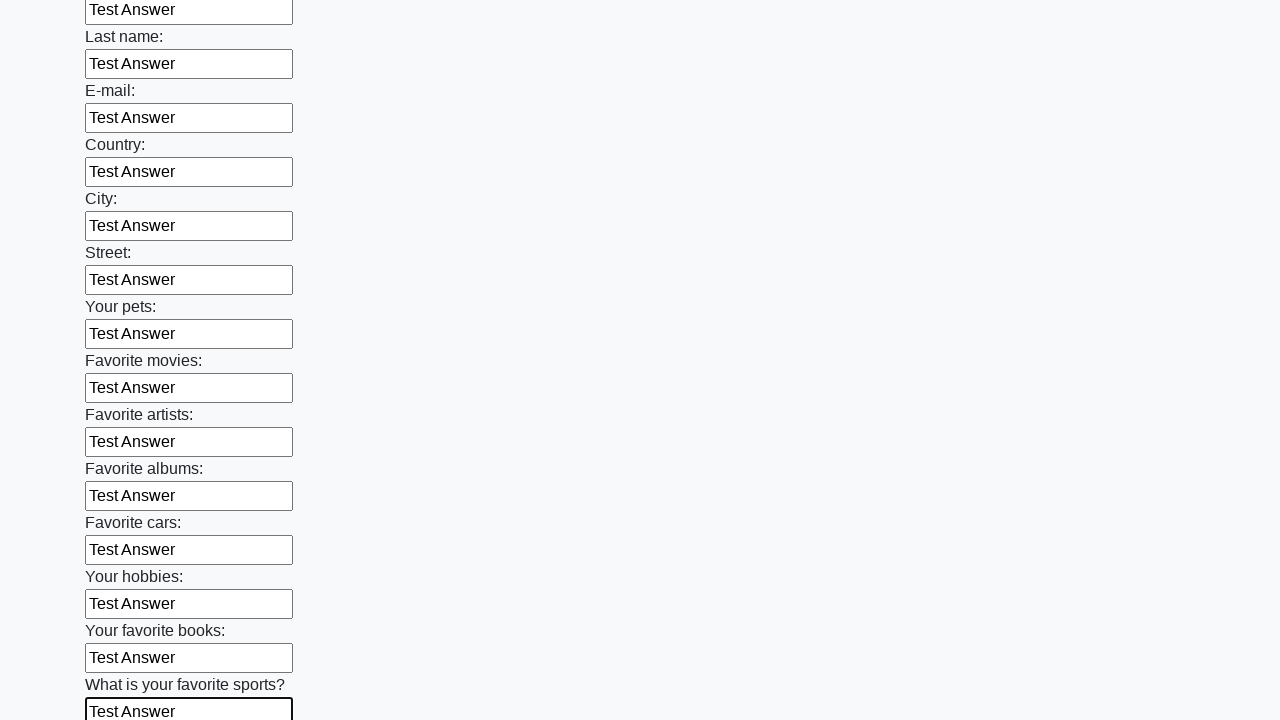

Filled an input field with 'Test Answer' on input >> nth=14
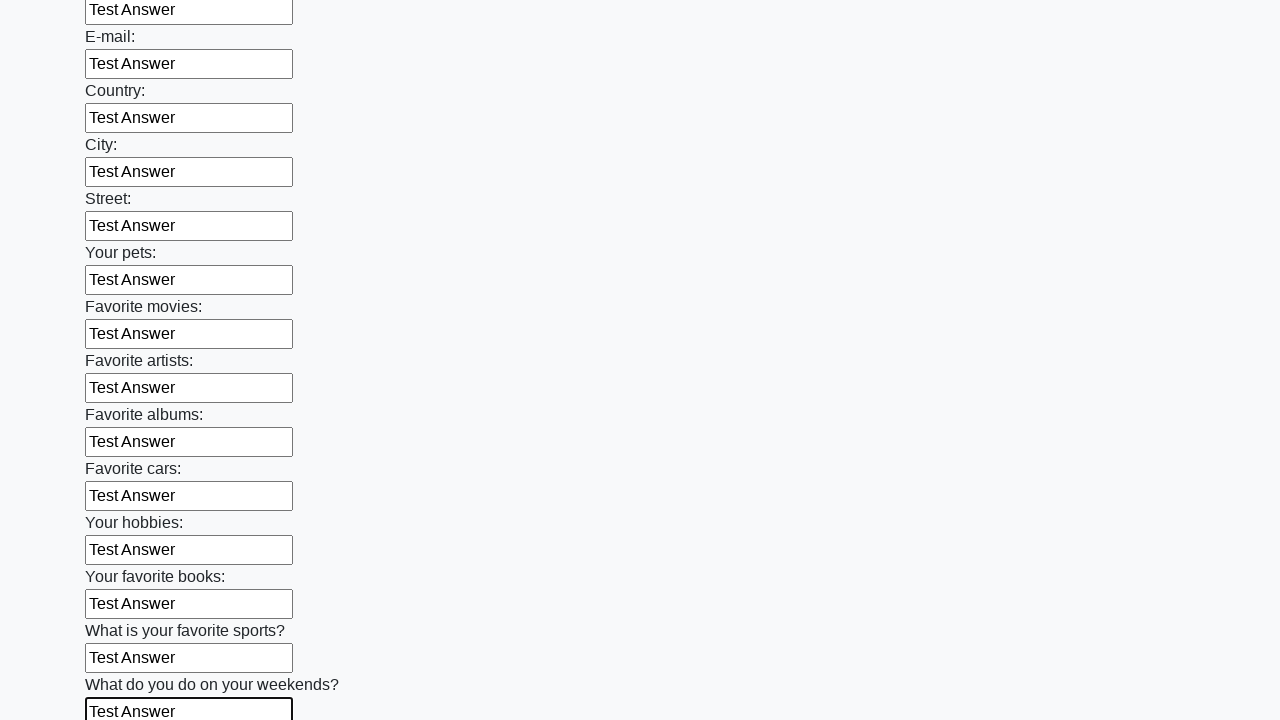

Filled an input field with 'Test Answer' on input >> nth=15
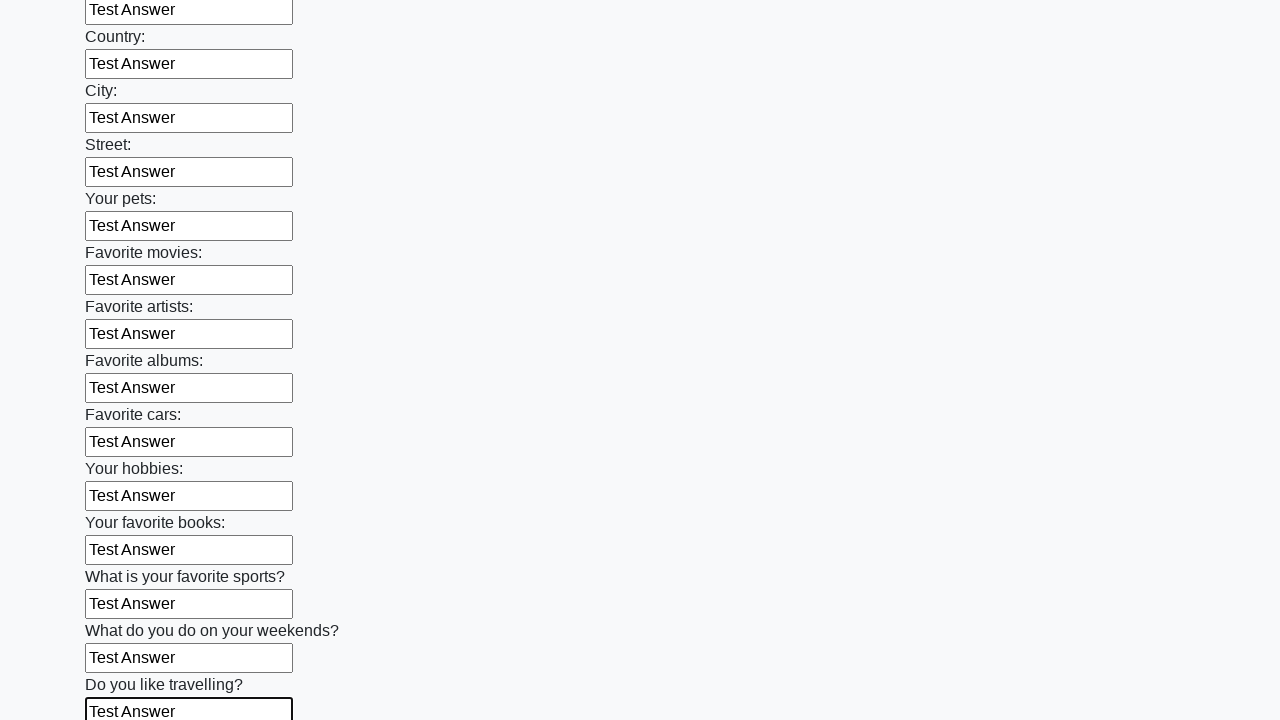

Filled an input field with 'Test Answer' on input >> nth=16
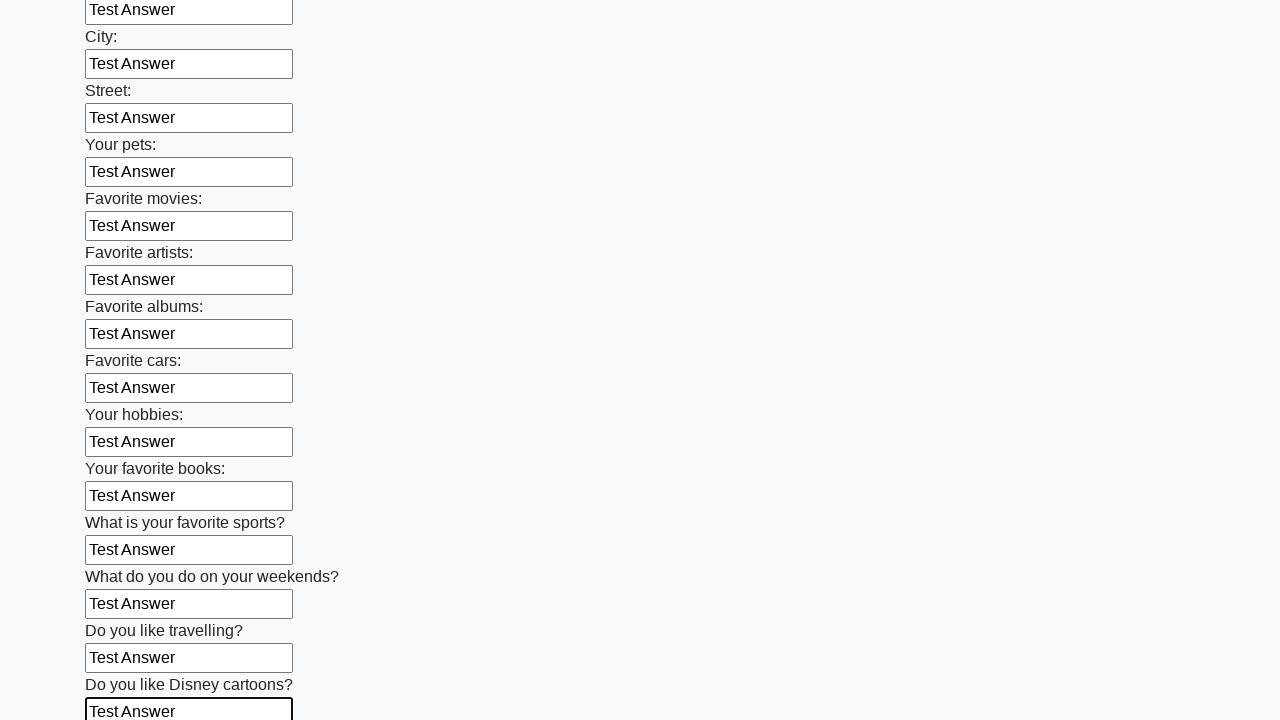

Filled an input field with 'Test Answer' on input >> nth=17
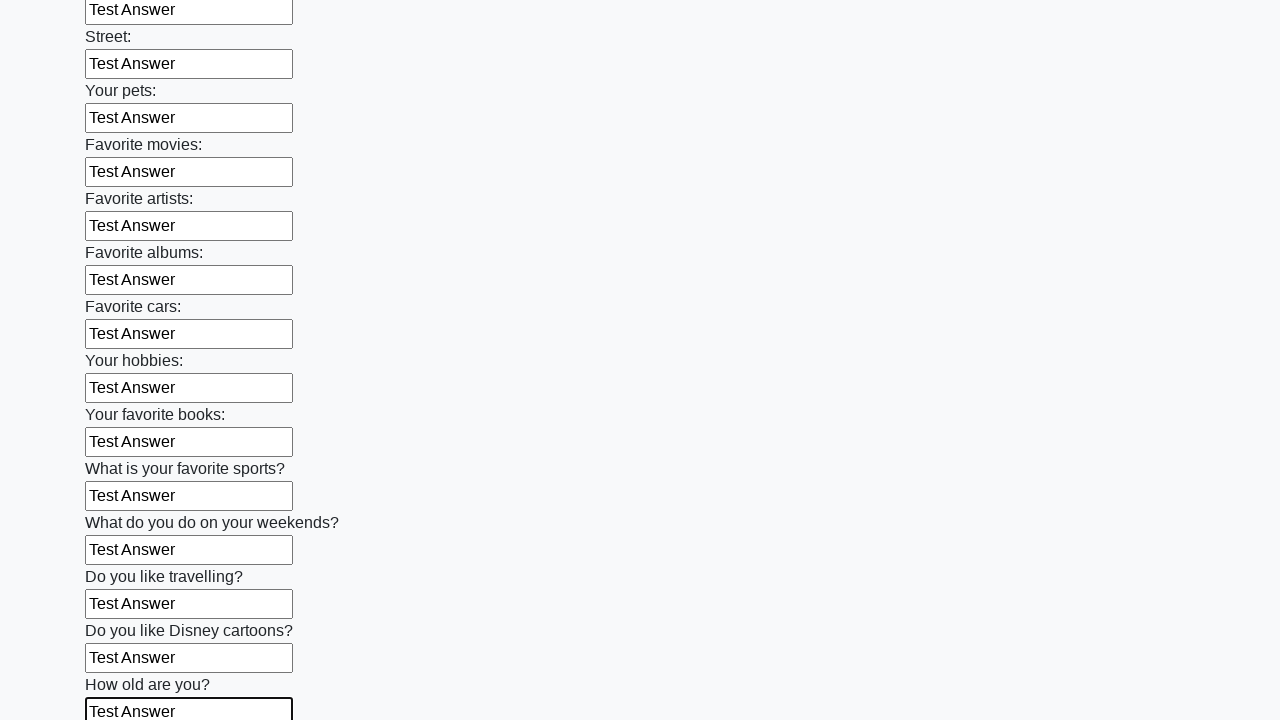

Filled an input field with 'Test Answer' on input >> nth=18
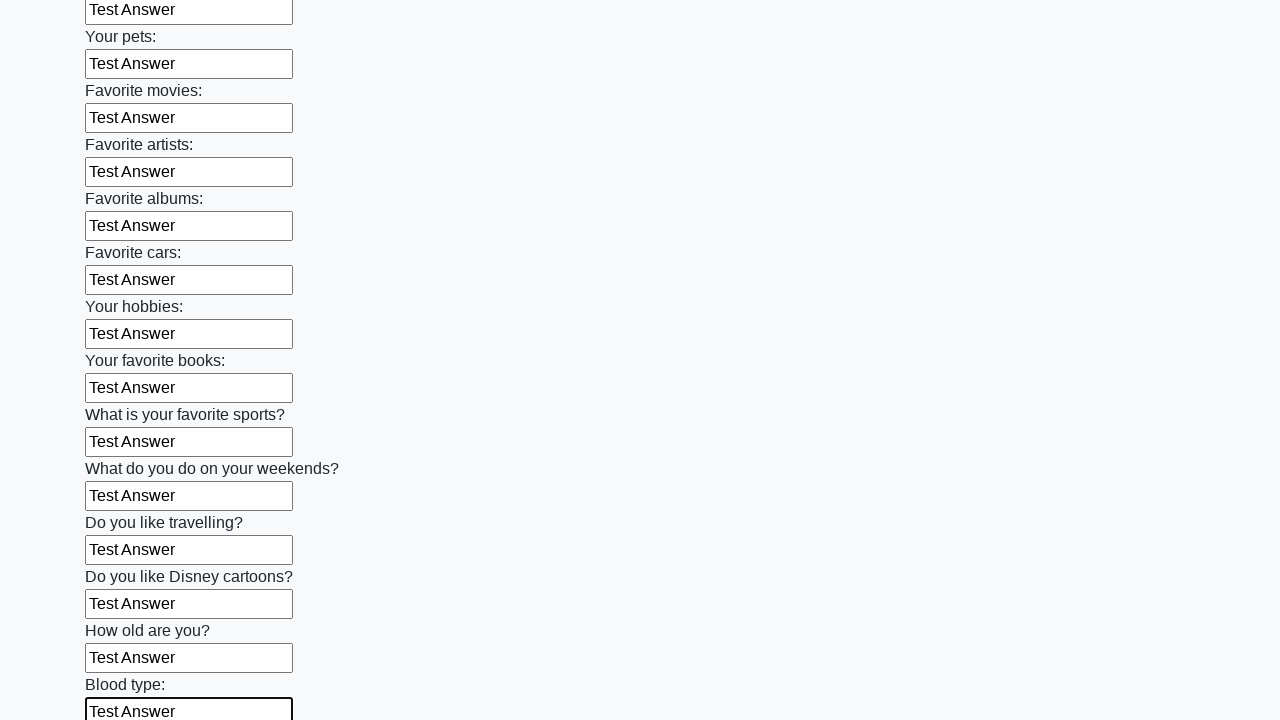

Filled an input field with 'Test Answer' on input >> nth=19
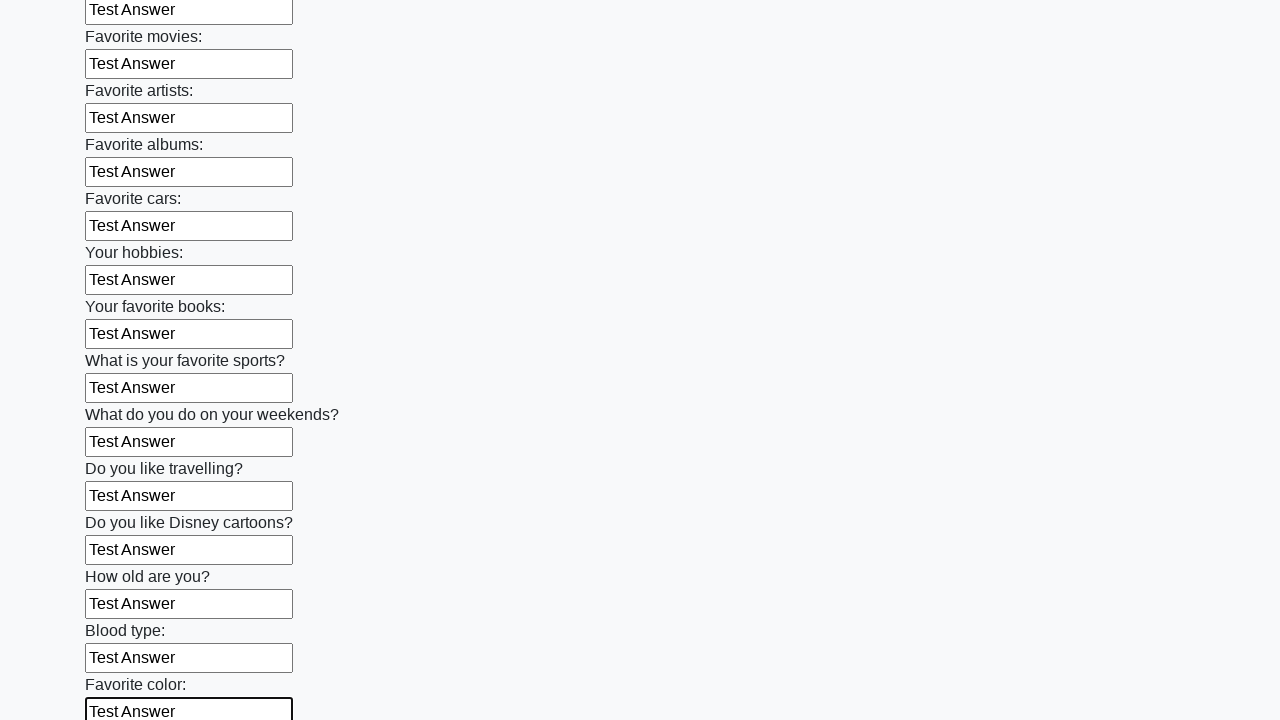

Filled an input field with 'Test Answer' on input >> nth=20
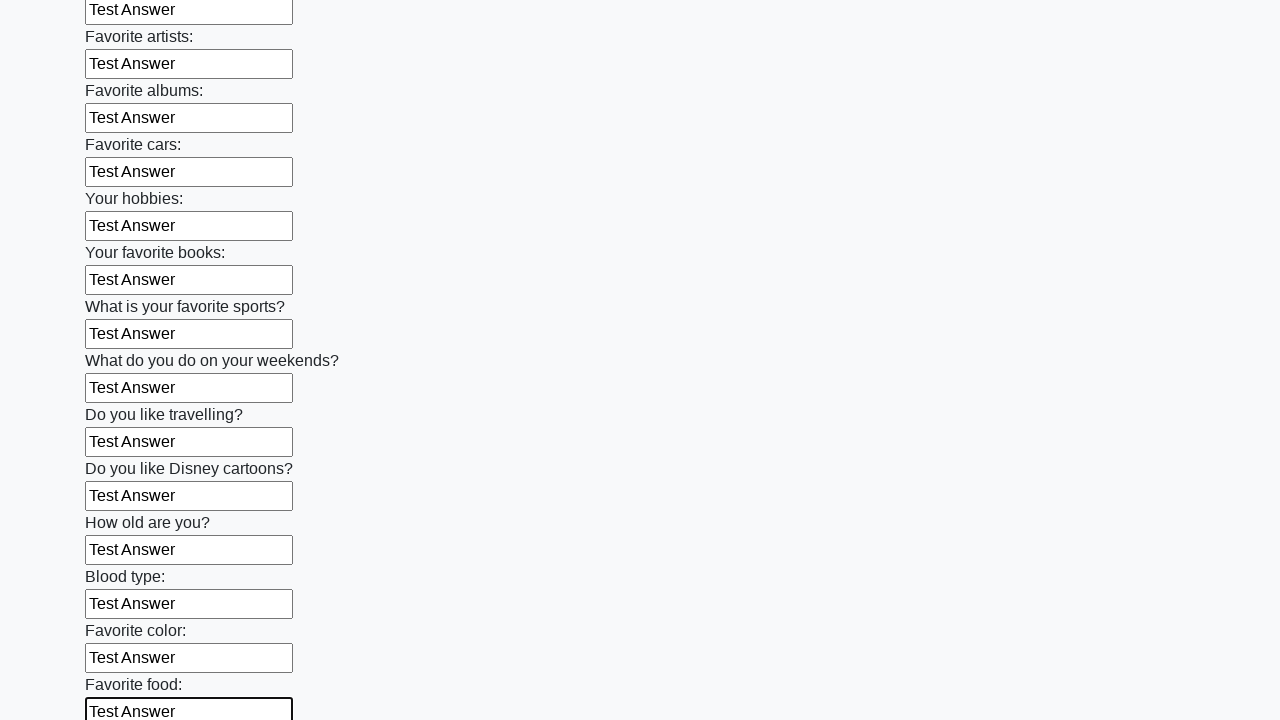

Filled an input field with 'Test Answer' on input >> nth=21
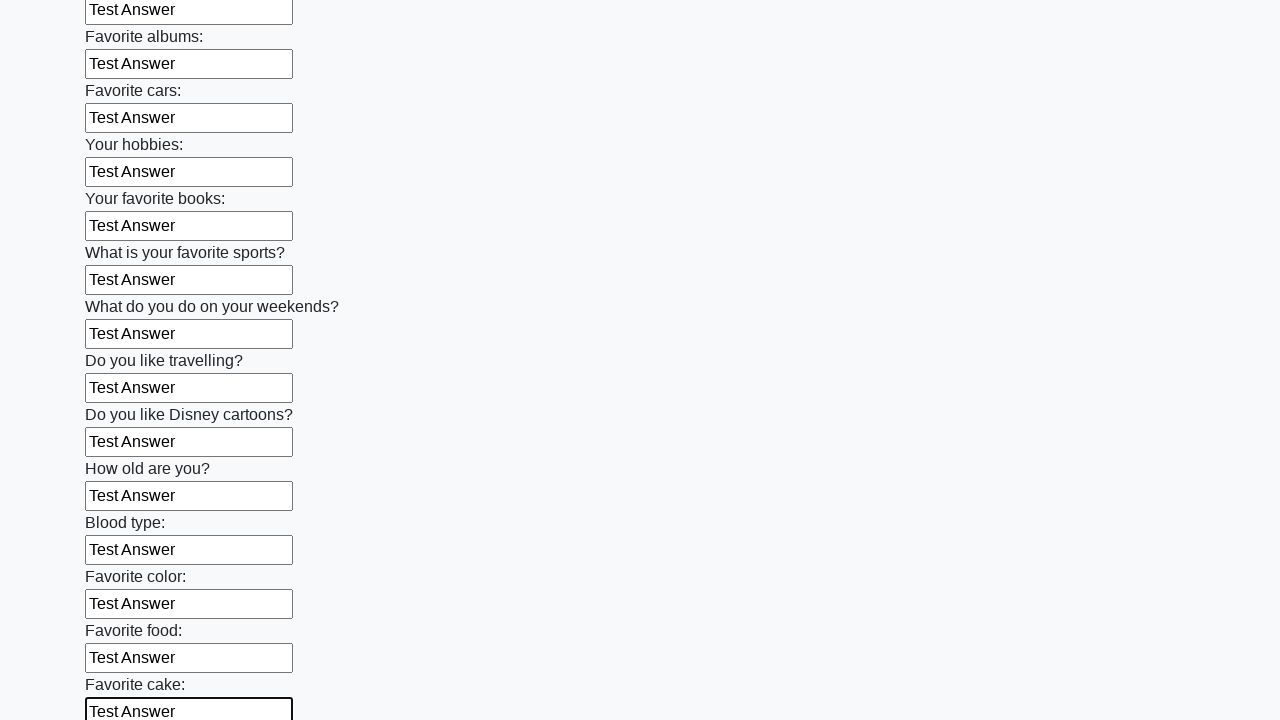

Filled an input field with 'Test Answer' on input >> nth=22
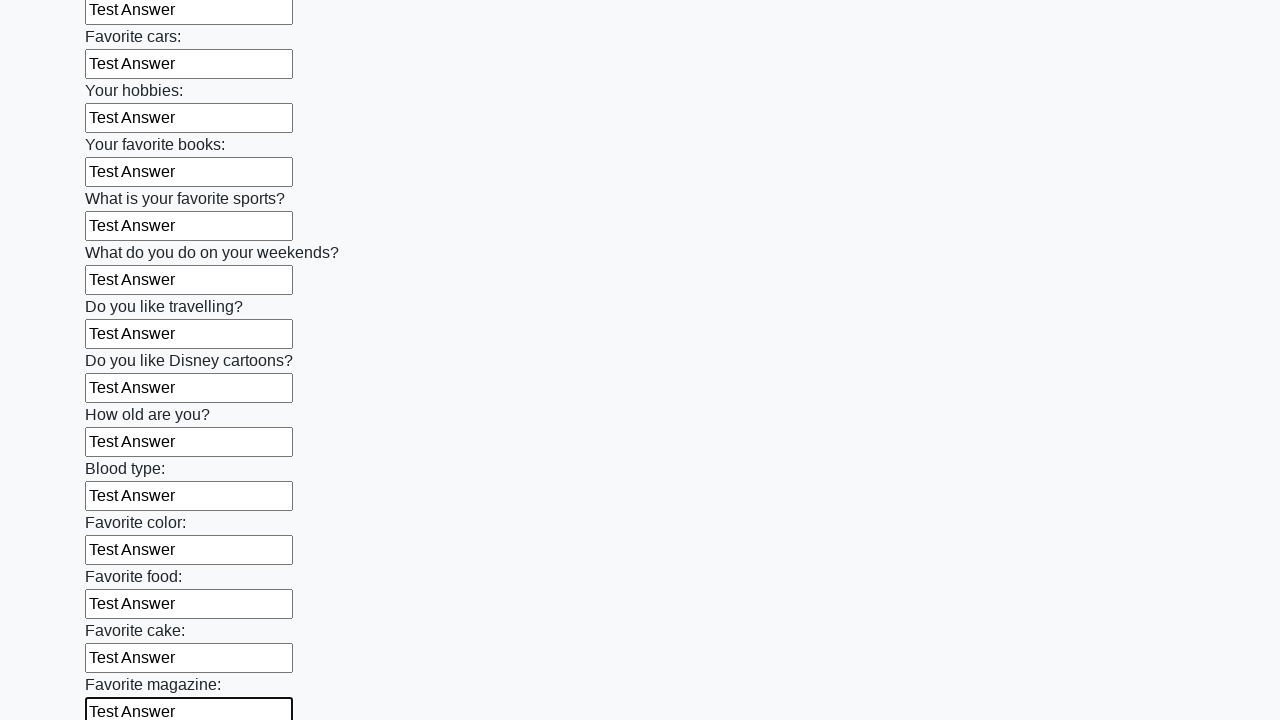

Filled an input field with 'Test Answer' on input >> nth=23
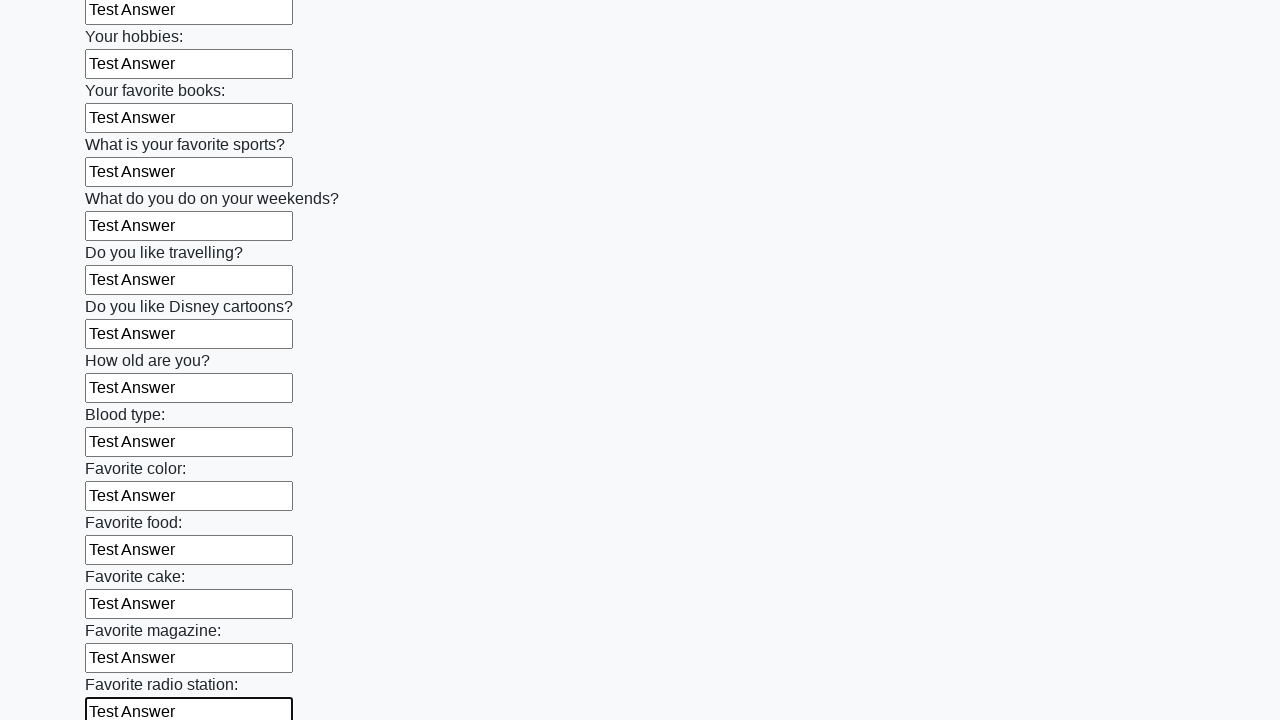

Filled an input field with 'Test Answer' on input >> nth=24
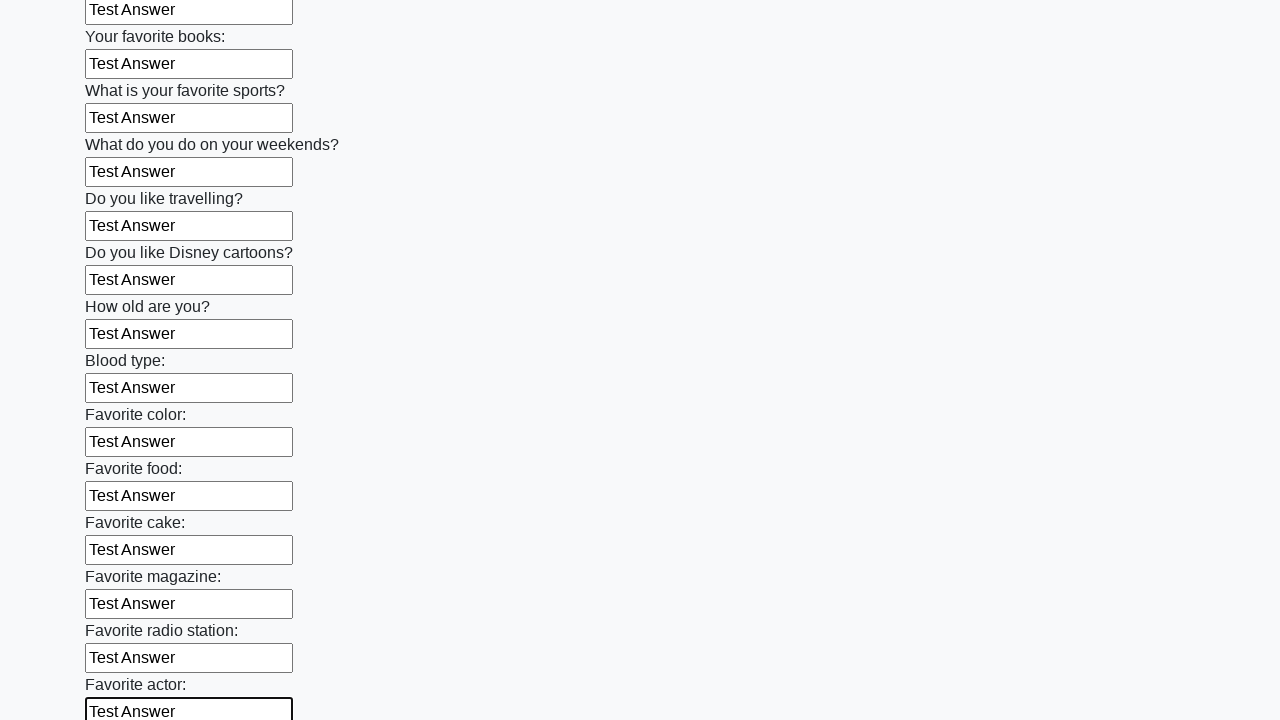

Filled an input field with 'Test Answer' on input >> nth=25
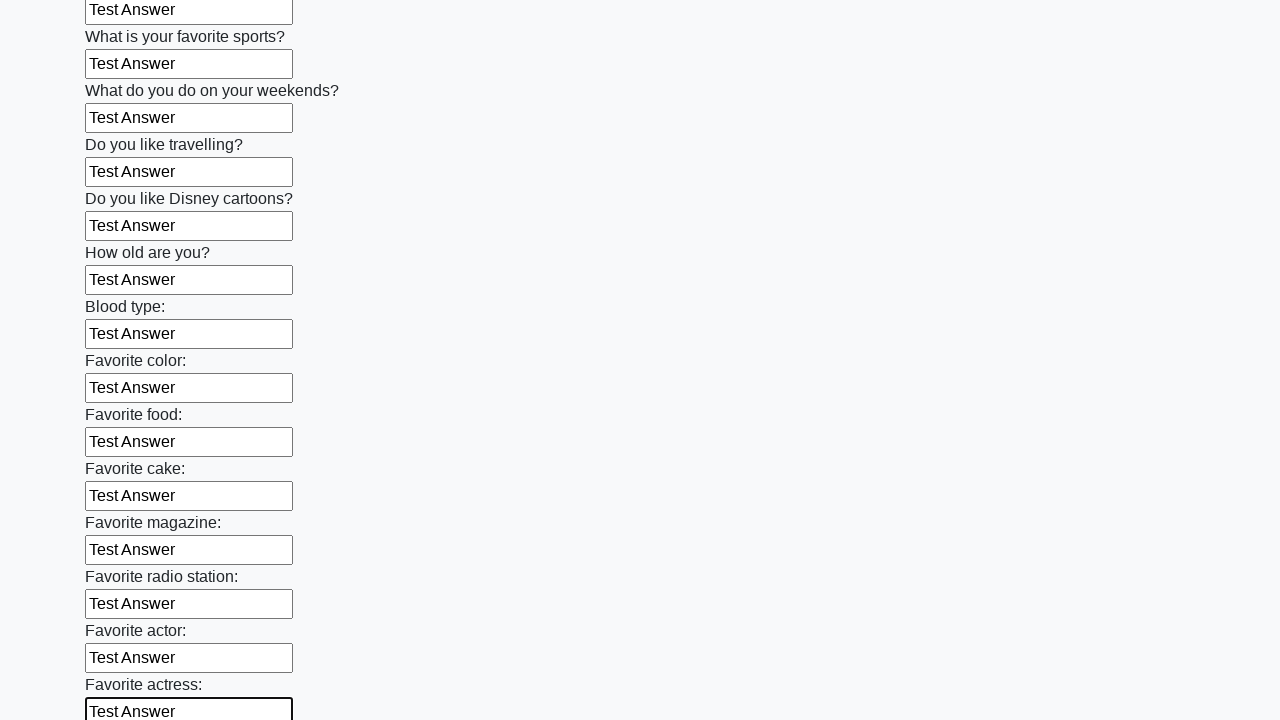

Filled an input field with 'Test Answer' on input >> nth=26
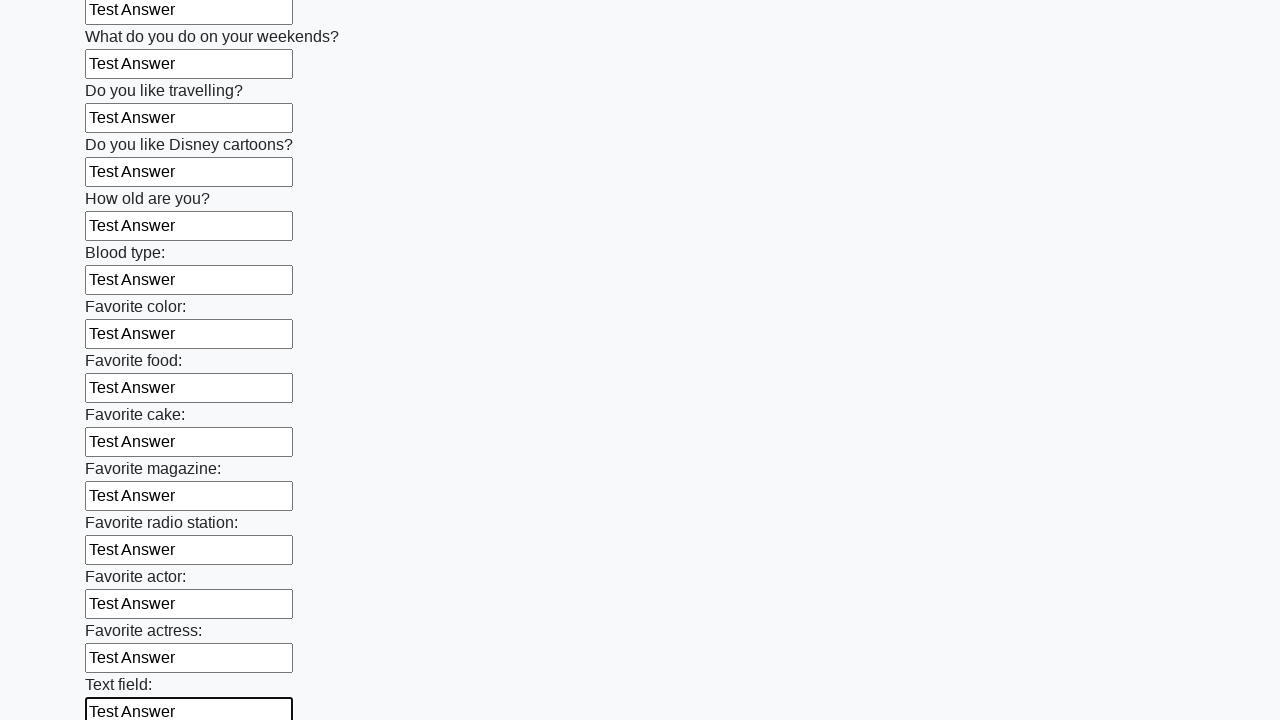

Filled an input field with 'Test Answer' on input >> nth=27
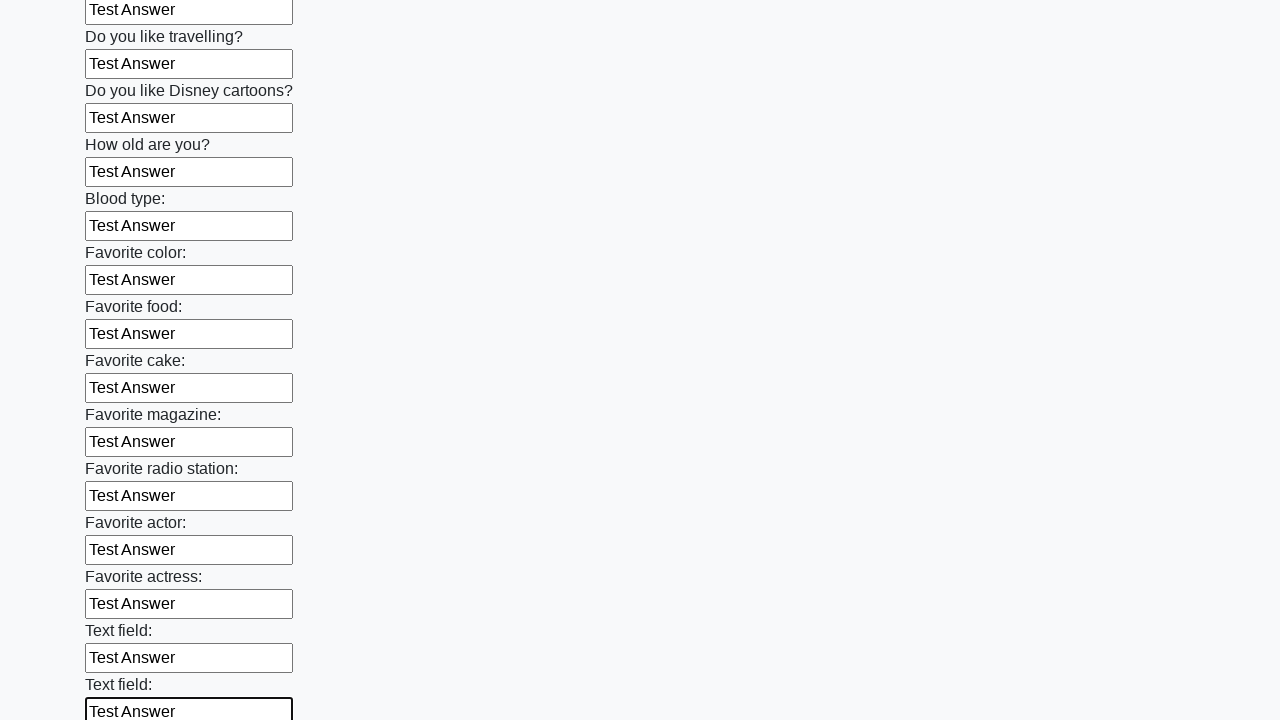

Filled an input field with 'Test Answer' on input >> nth=28
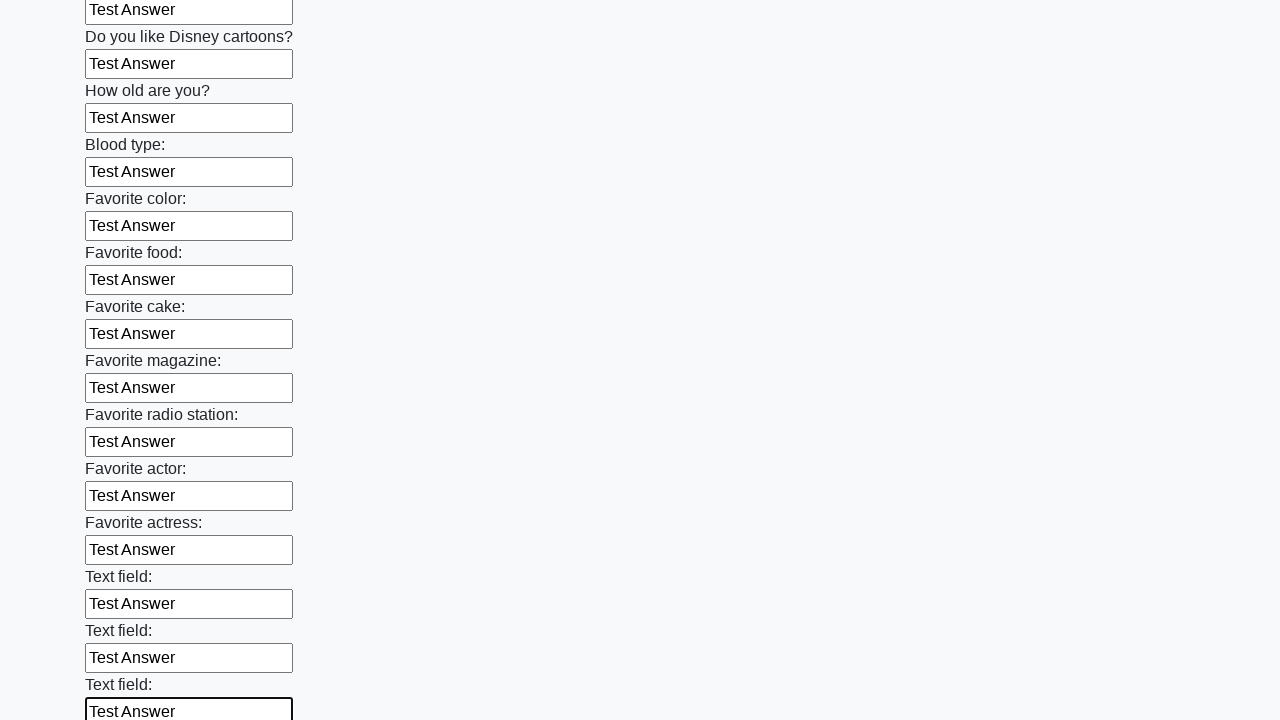

Filled an input field with 'Test Answer' on input >> nth=29
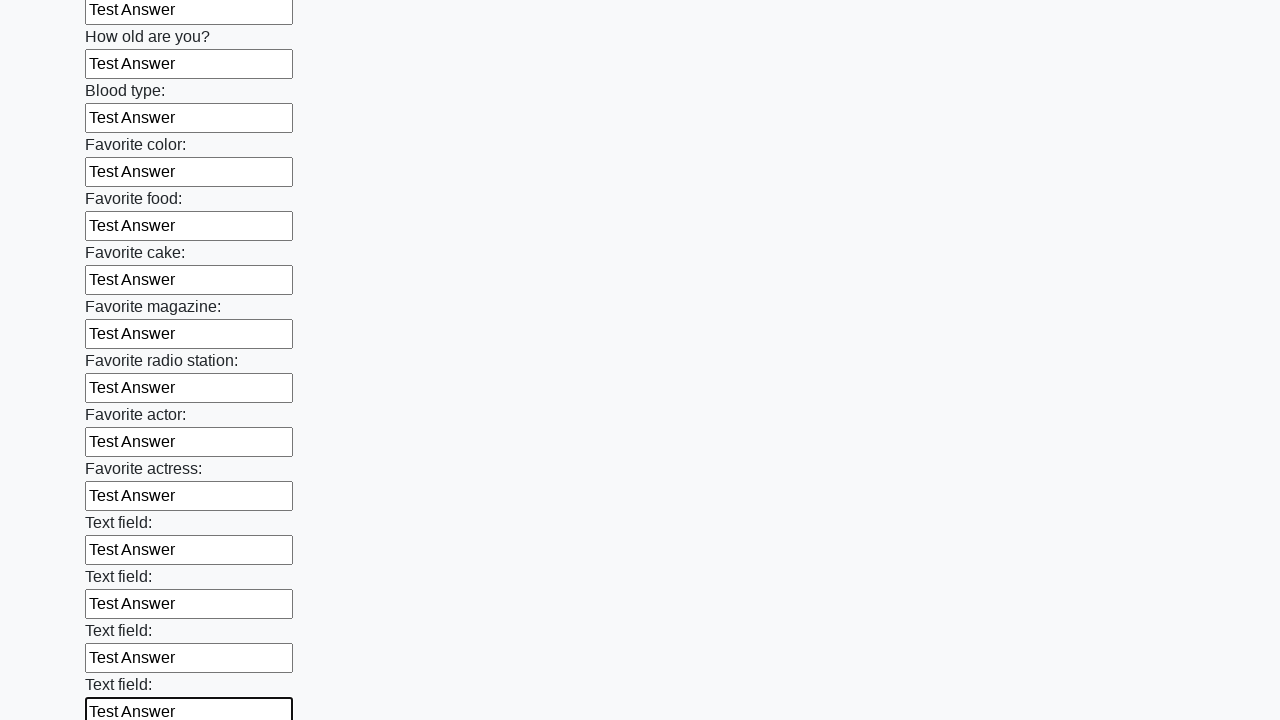

Filled an input field with 'Test Answer' on input >> nth=30
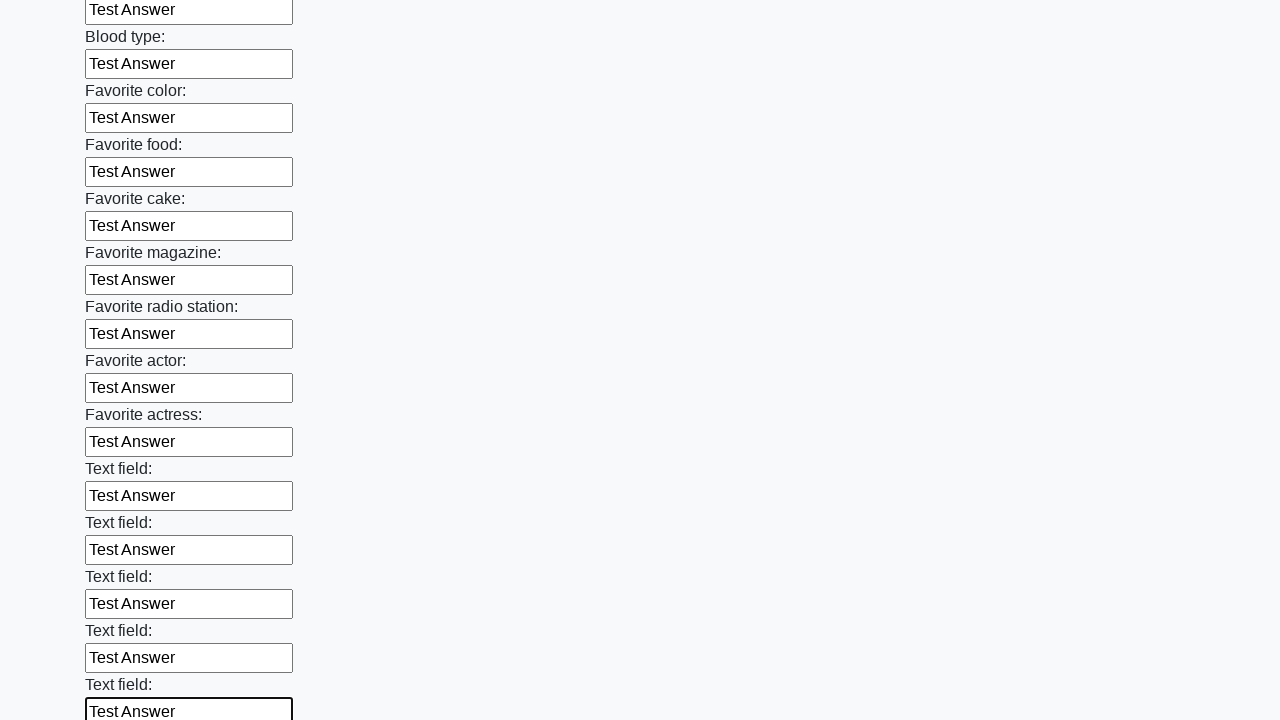

Filled an input field with 'Test Answer' on input >> nth=31
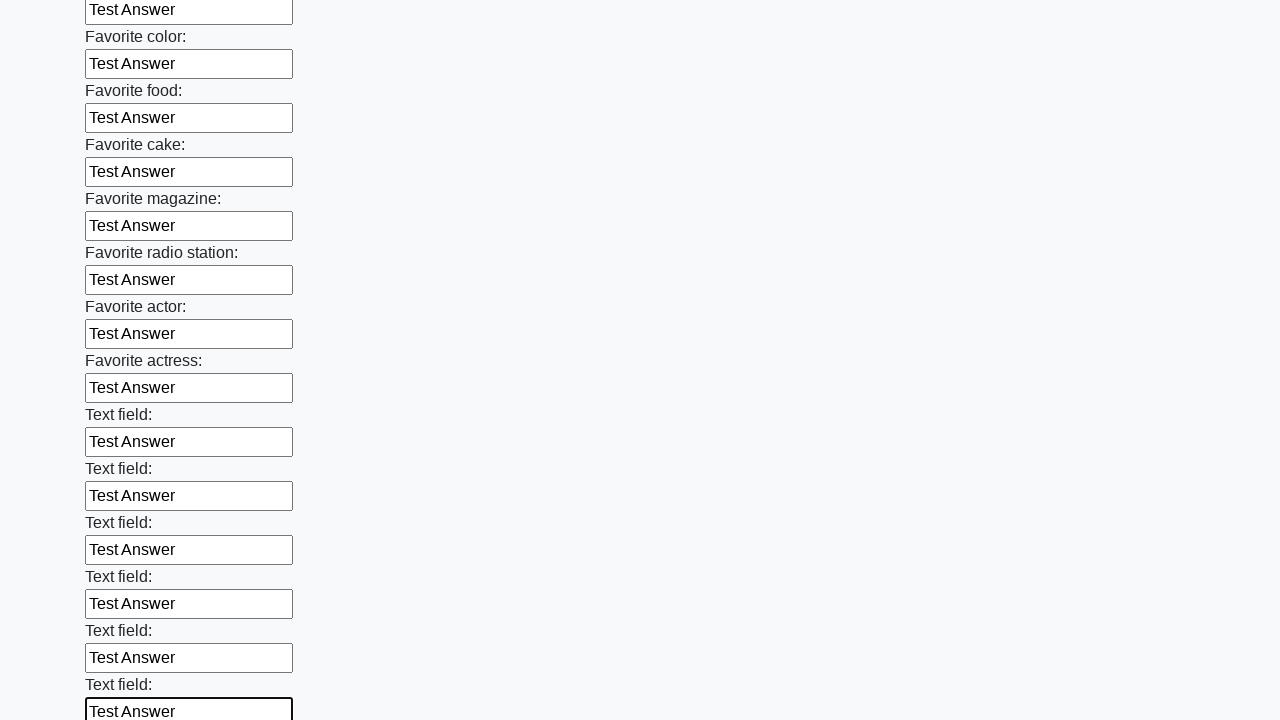

Filled an input field with 'Test Answer' on input >> nth=32
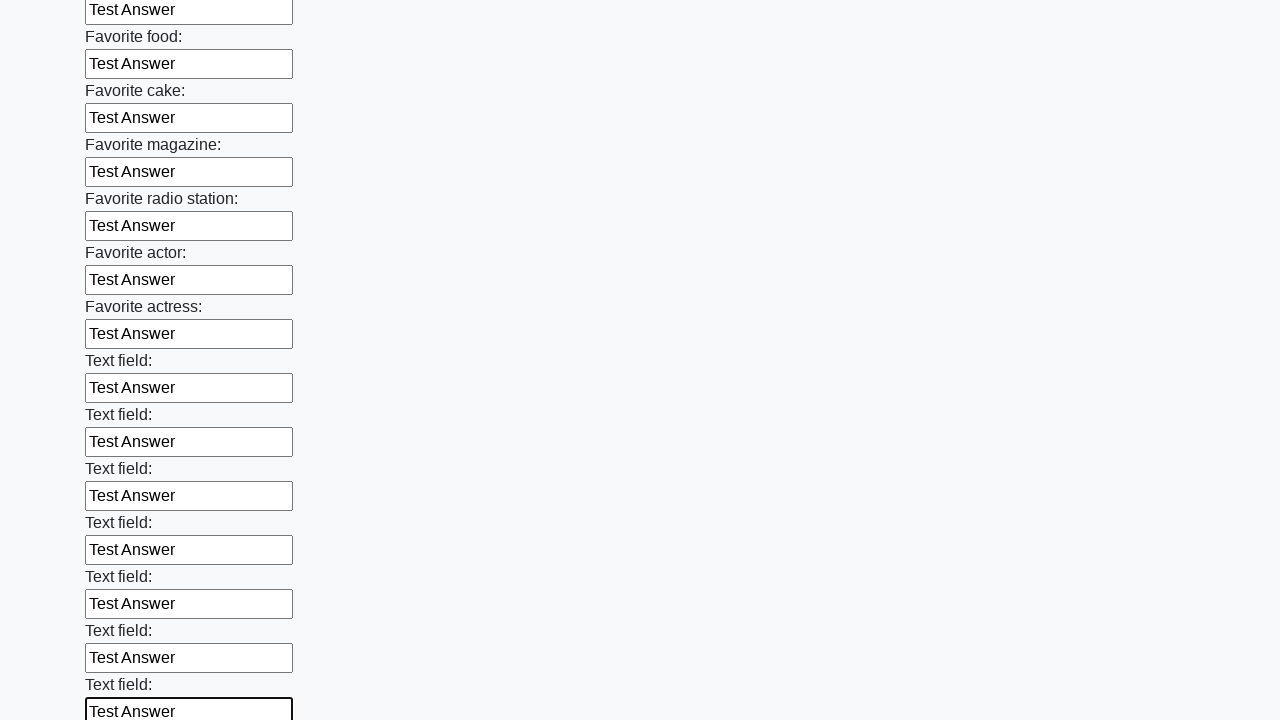

Filled an input field with 'Test Answer' on input >> nth=33
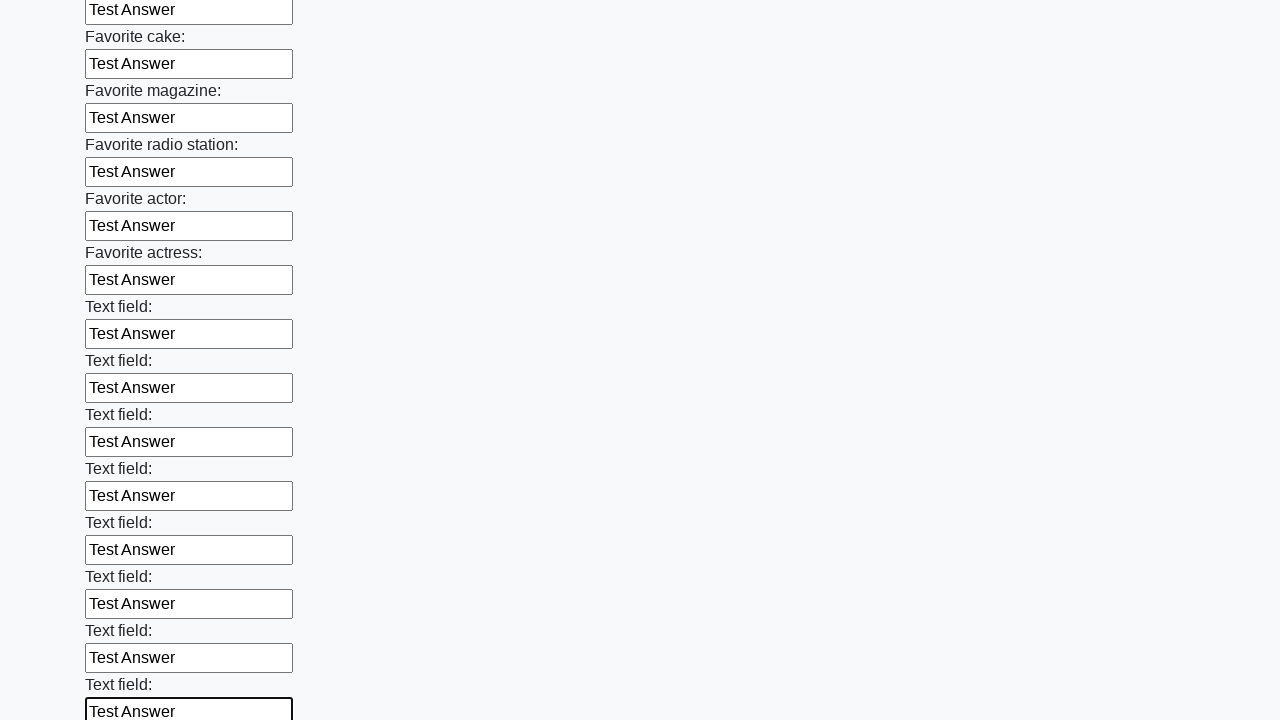

Filled an input field with 'Test Answer' on input >> nth=34
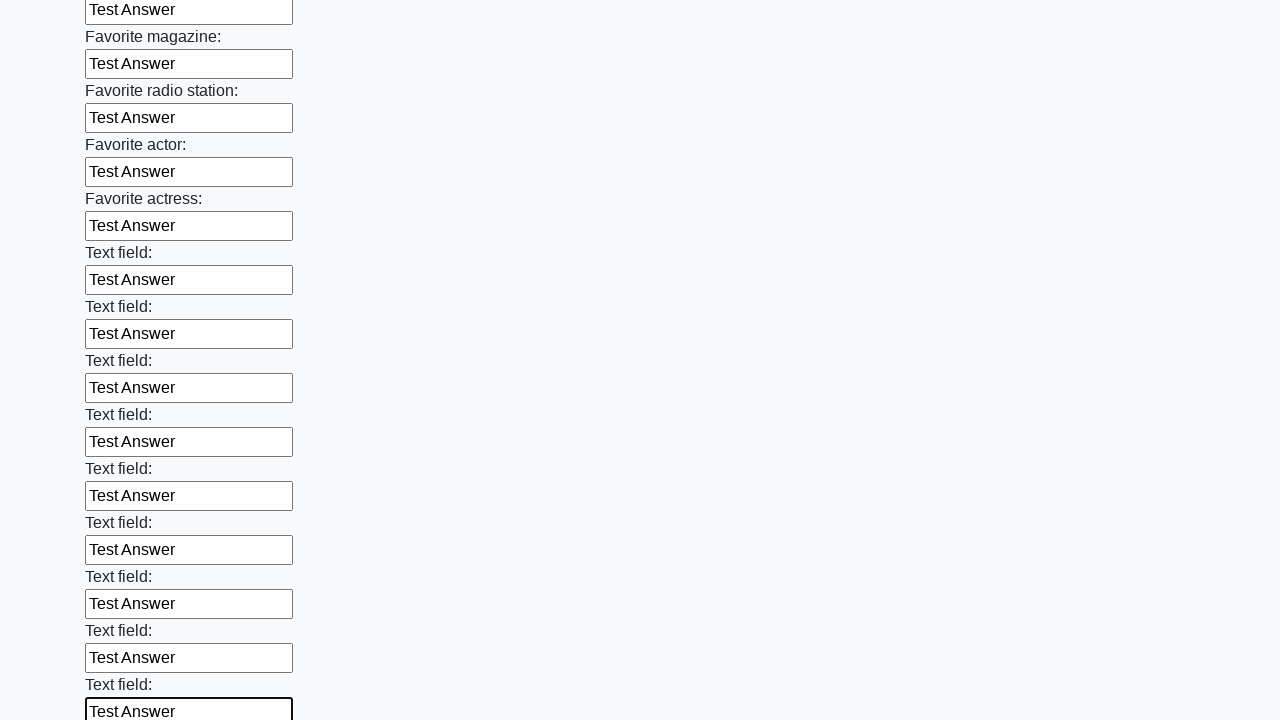

Filled an input field with 'Test Answer' on input >> nth=35
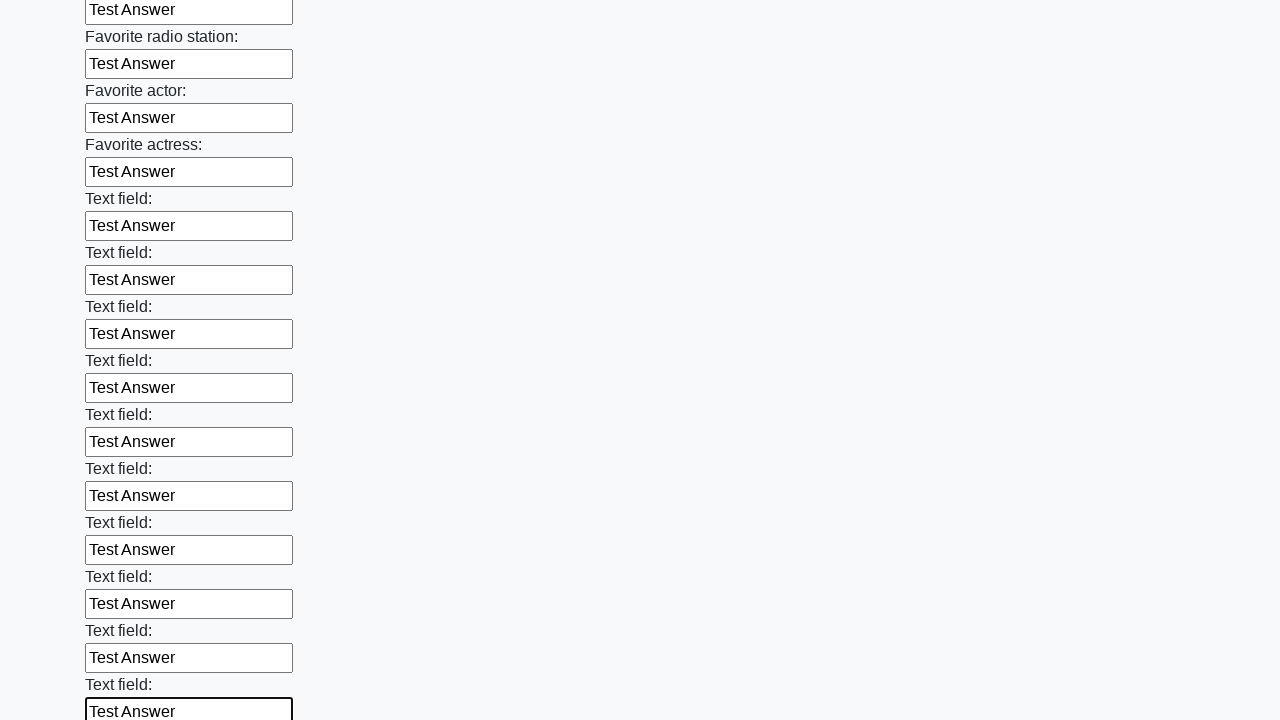

Filled an input field with 'Test Answer' on input >> nth=36
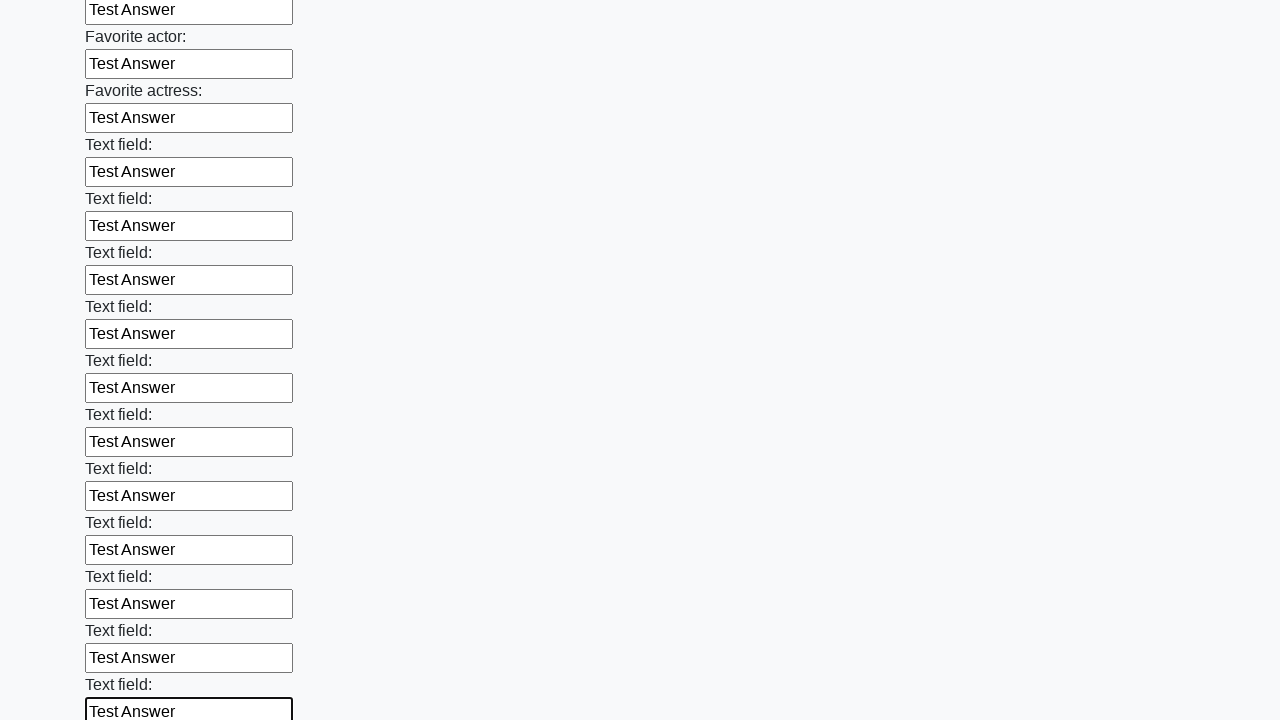

Filled an input field with 'Test Answer' on input >> nth=37
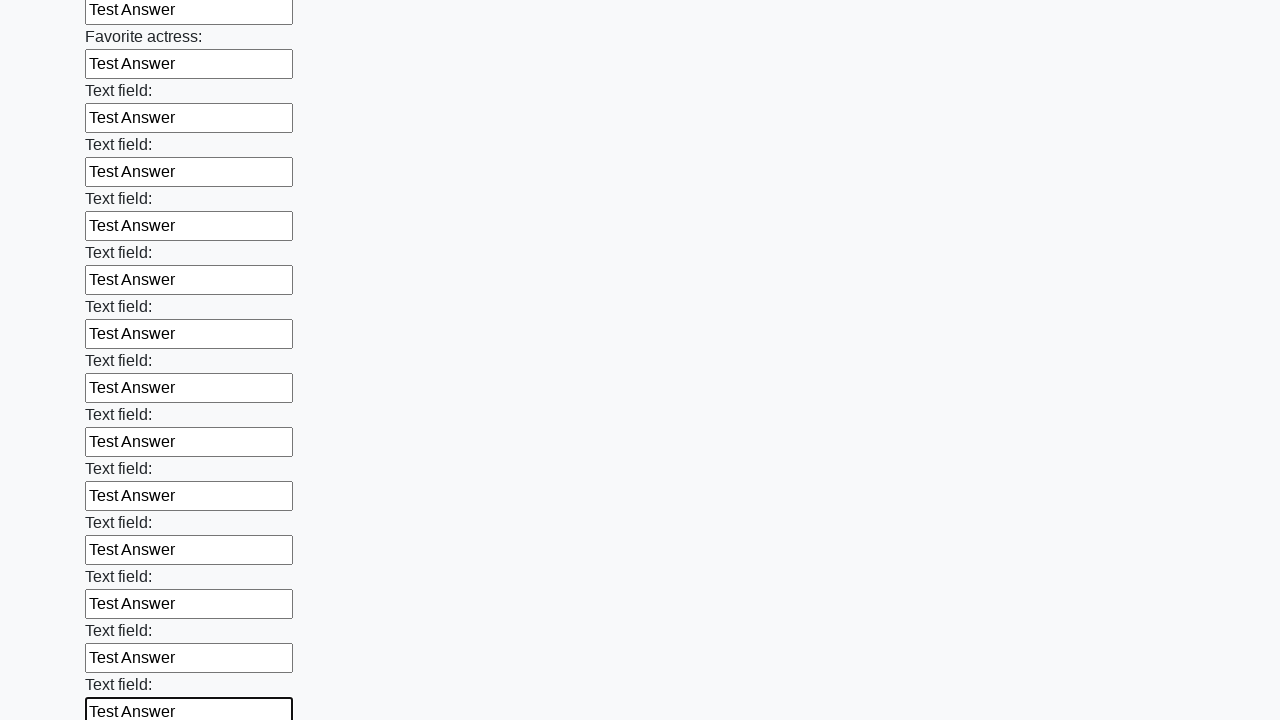

Filled an input field with 'Test Answer' on input >> nth=38
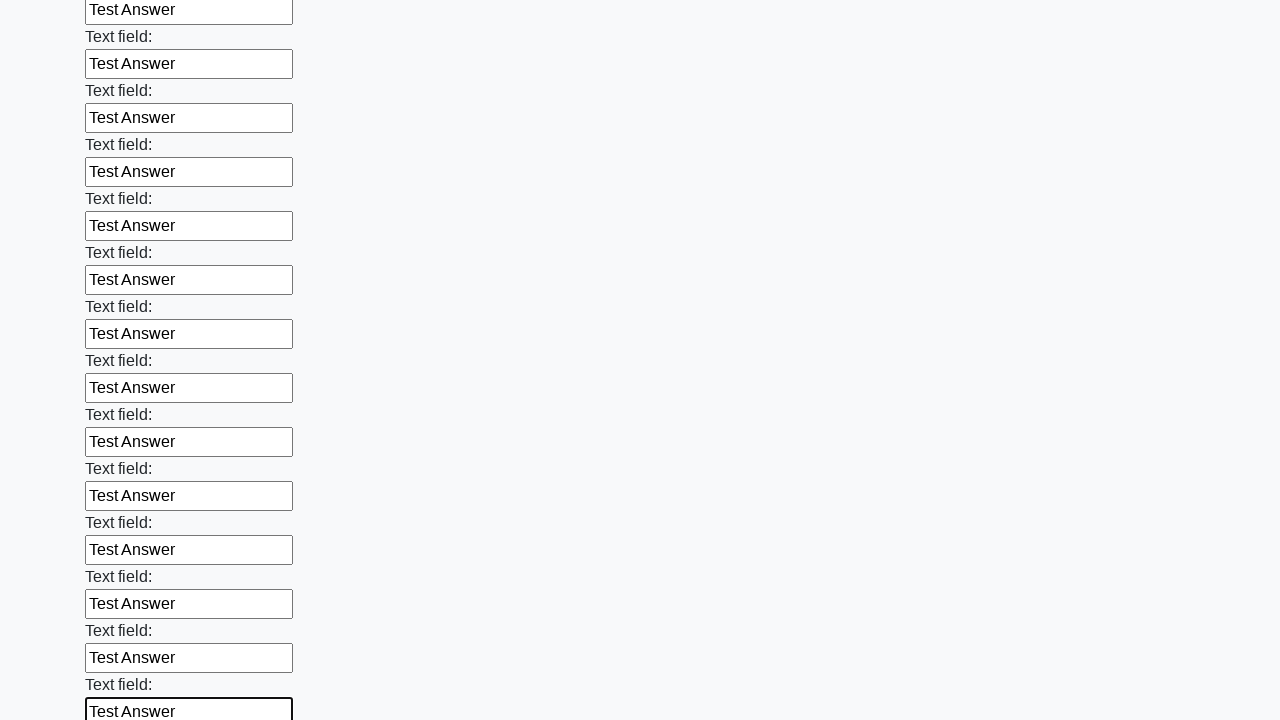

Filled an input field with 'Test Answer' on input >> nth=39
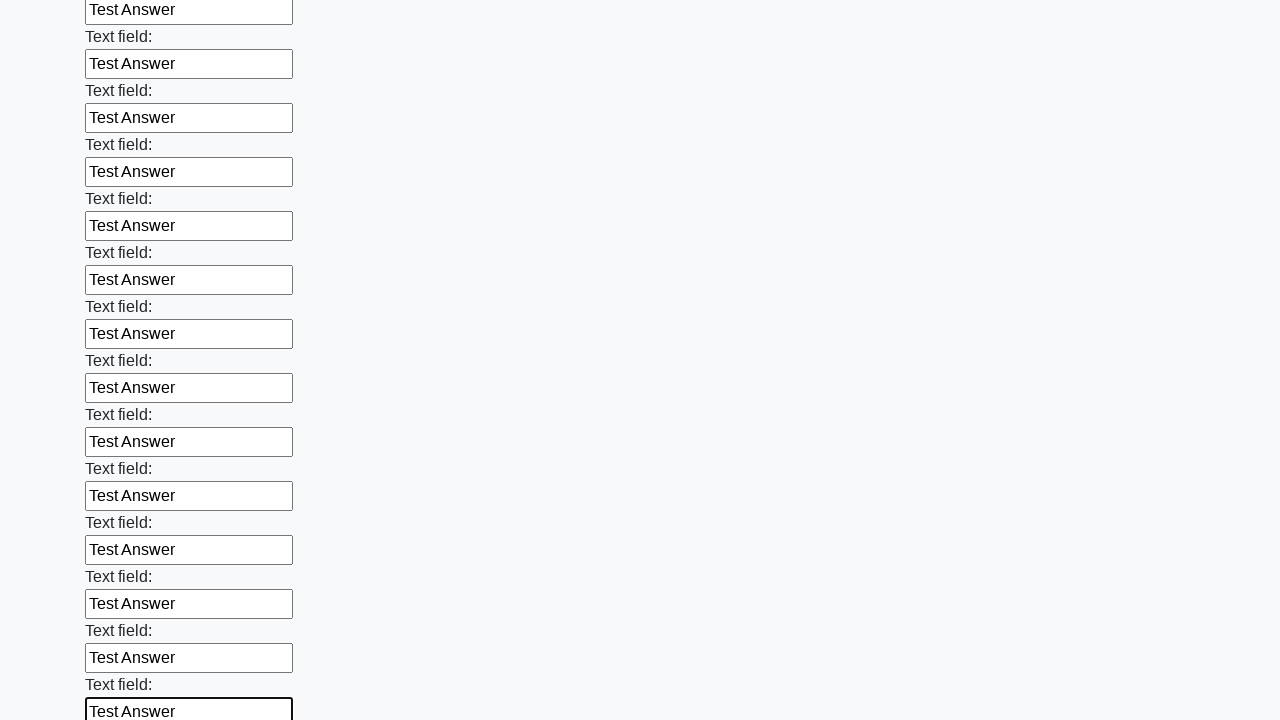

Filled an input field with 'Test Answer' on input >> nth=40
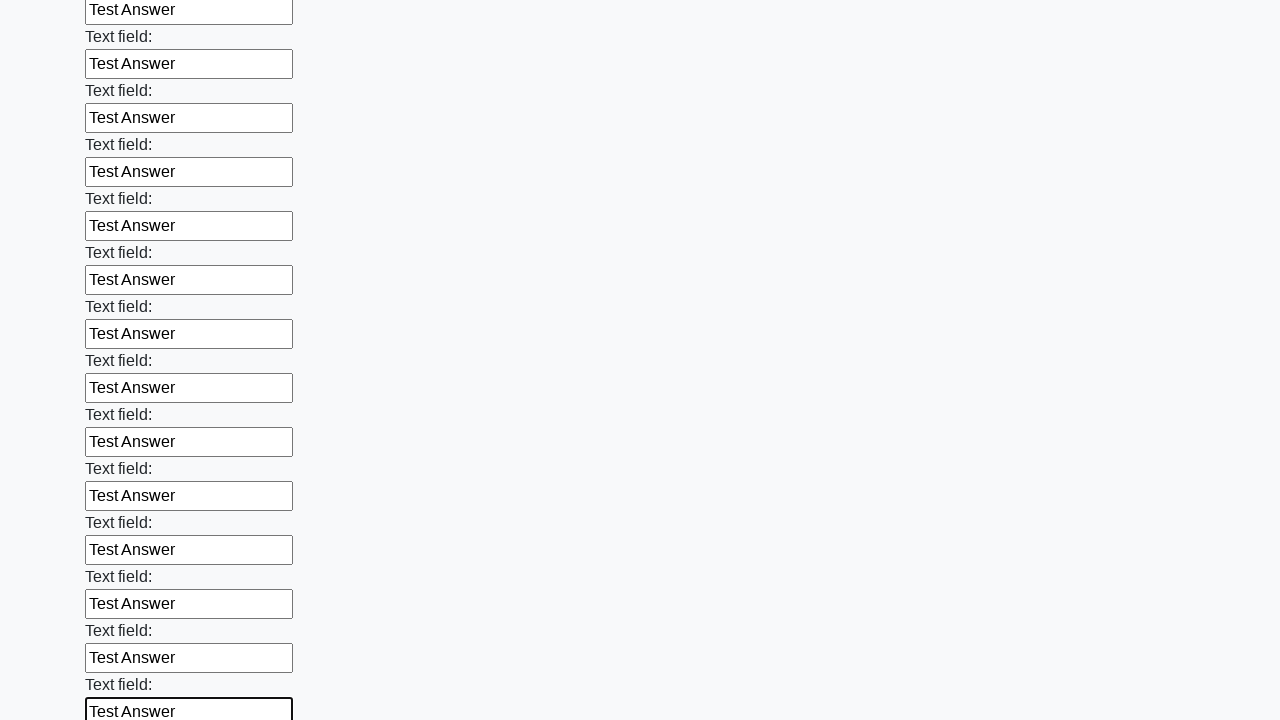

Filled an input field with 'Test Answer' on input >> nth=41
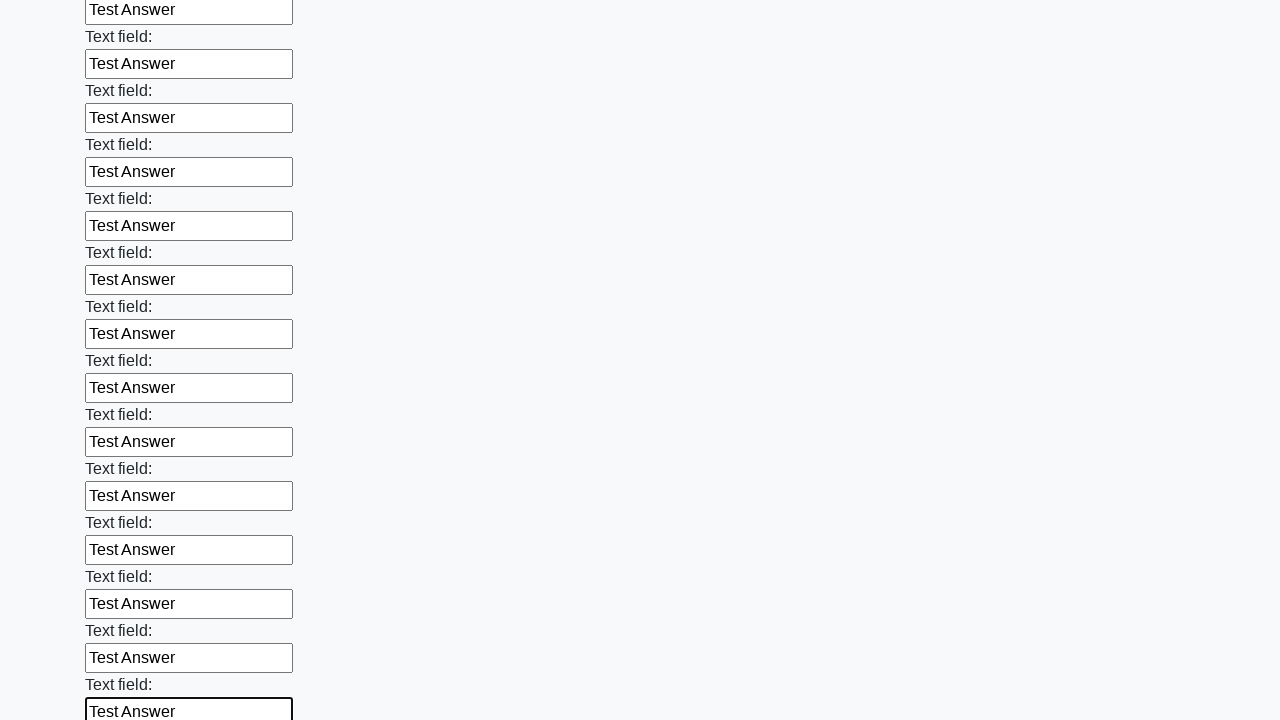

Filled an input field with 'Test Answer' on input >> nth=42
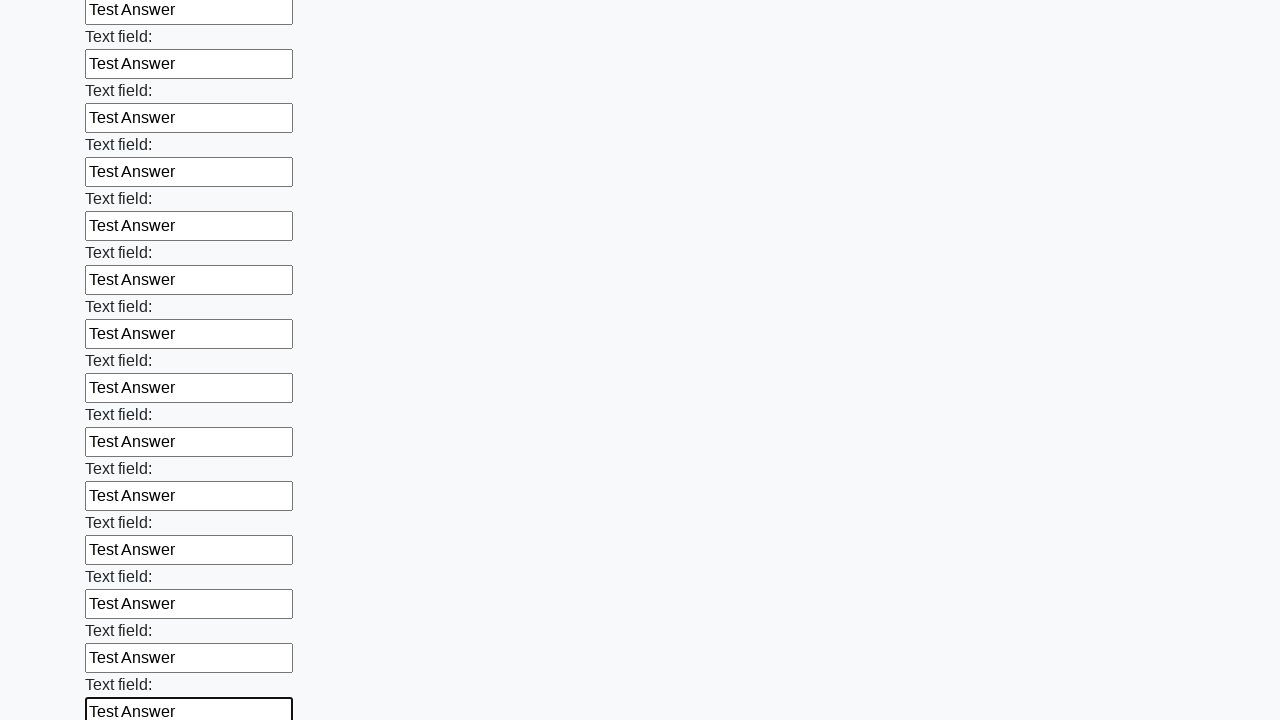

Filled an input field with 'Test Answer' on input >> nth=43
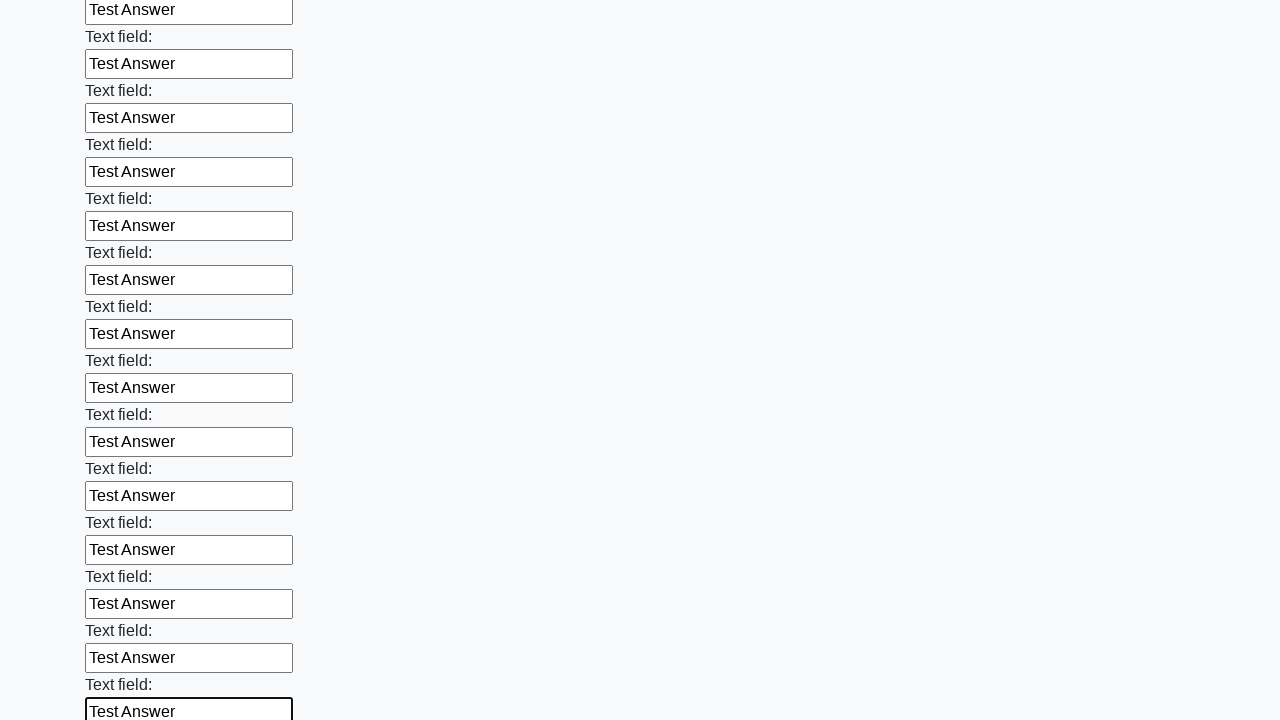

Filled an input field with 'Test Answer' on input >> nth=44
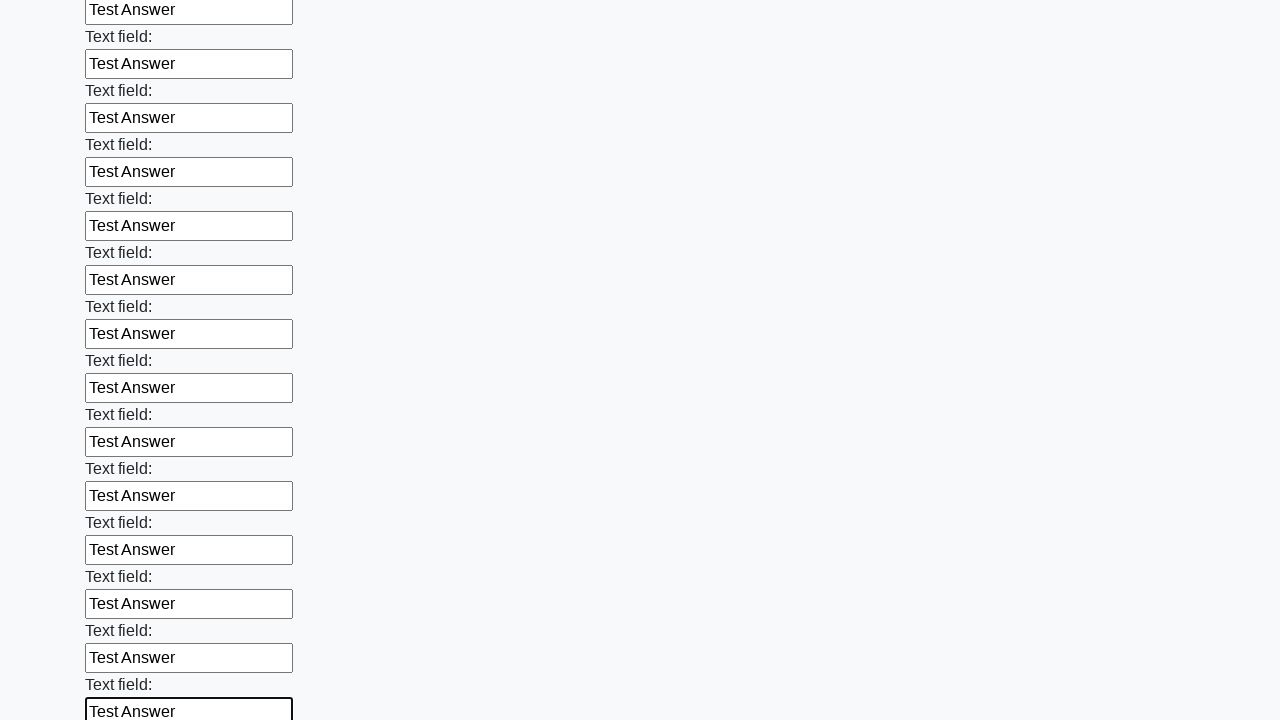

Filled an input field with 'Test Answer' on input >> nth=45
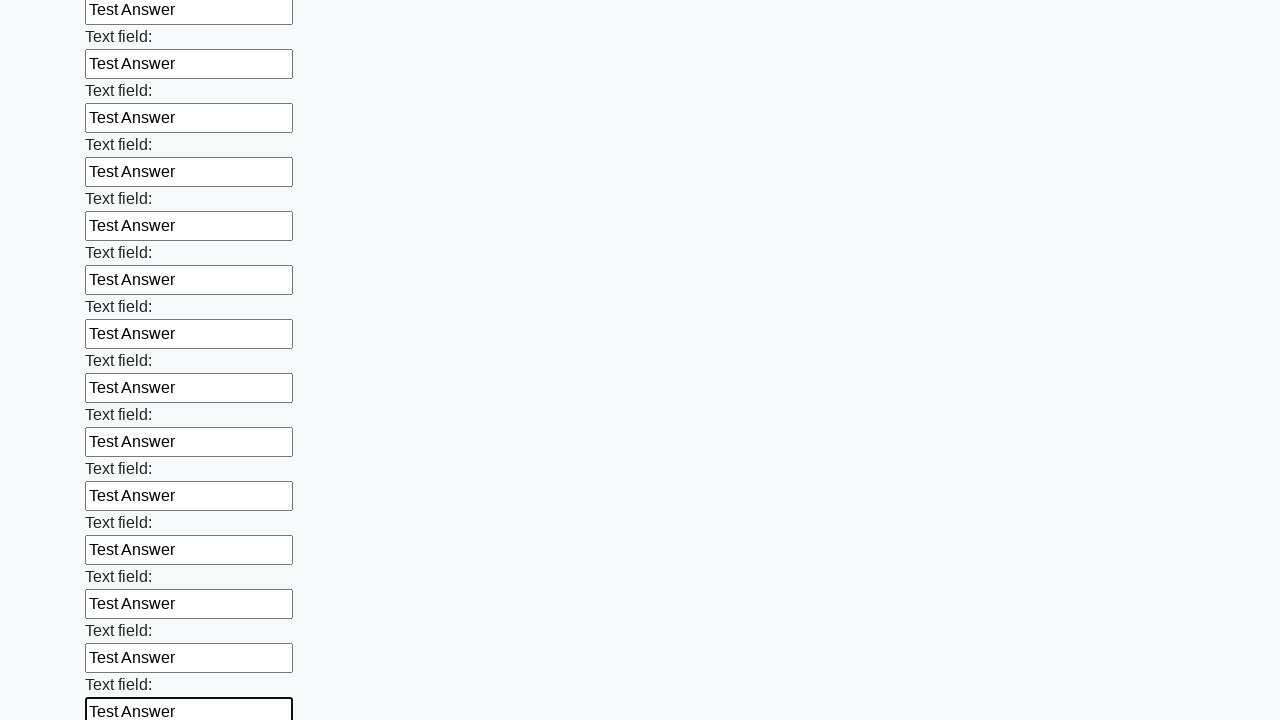

Filled an input field with 'Test Answer' on input >> nth=46
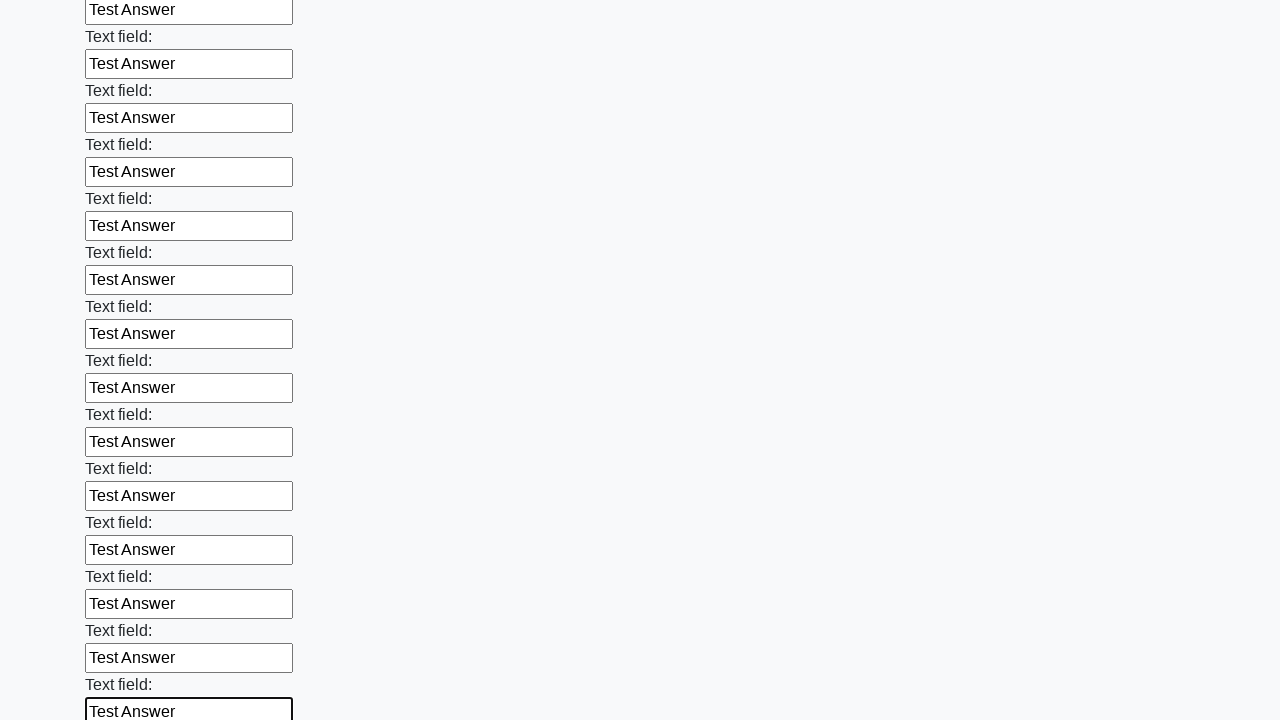

Filled an input field with 'Test Answer' on input >> nth=47
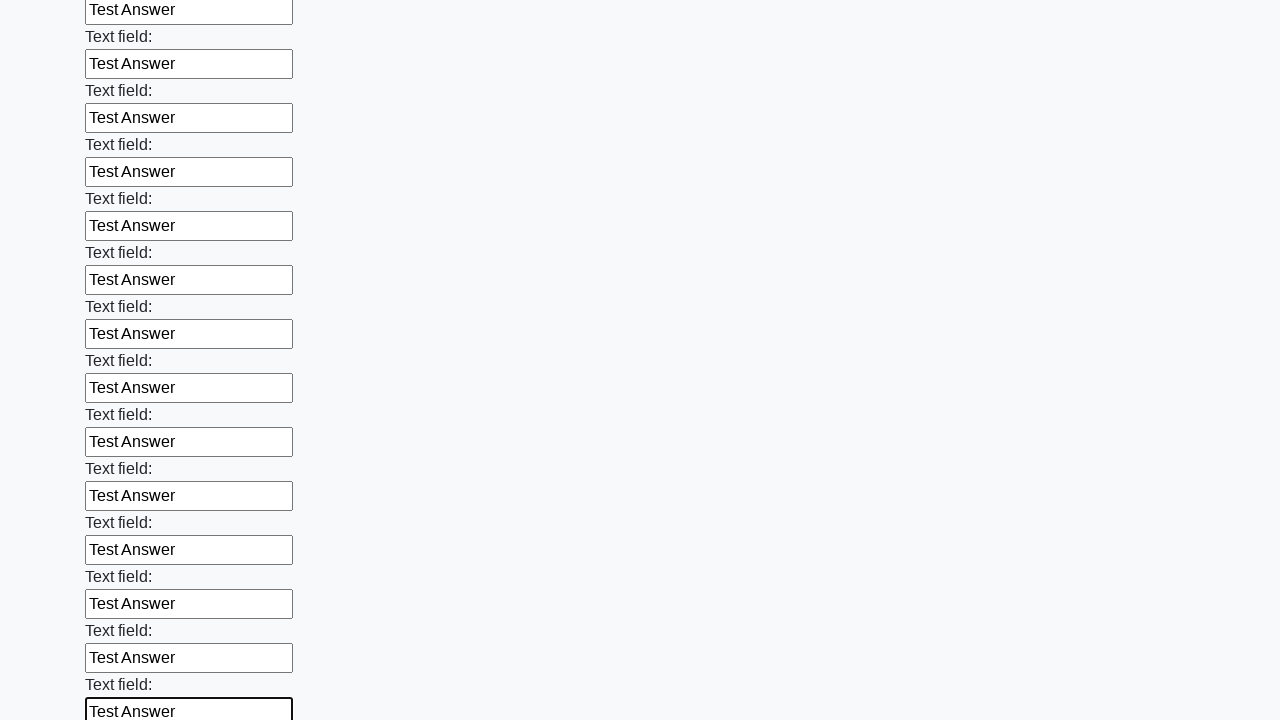

Filled an input field with 'Test Answer' on input >> nth=48
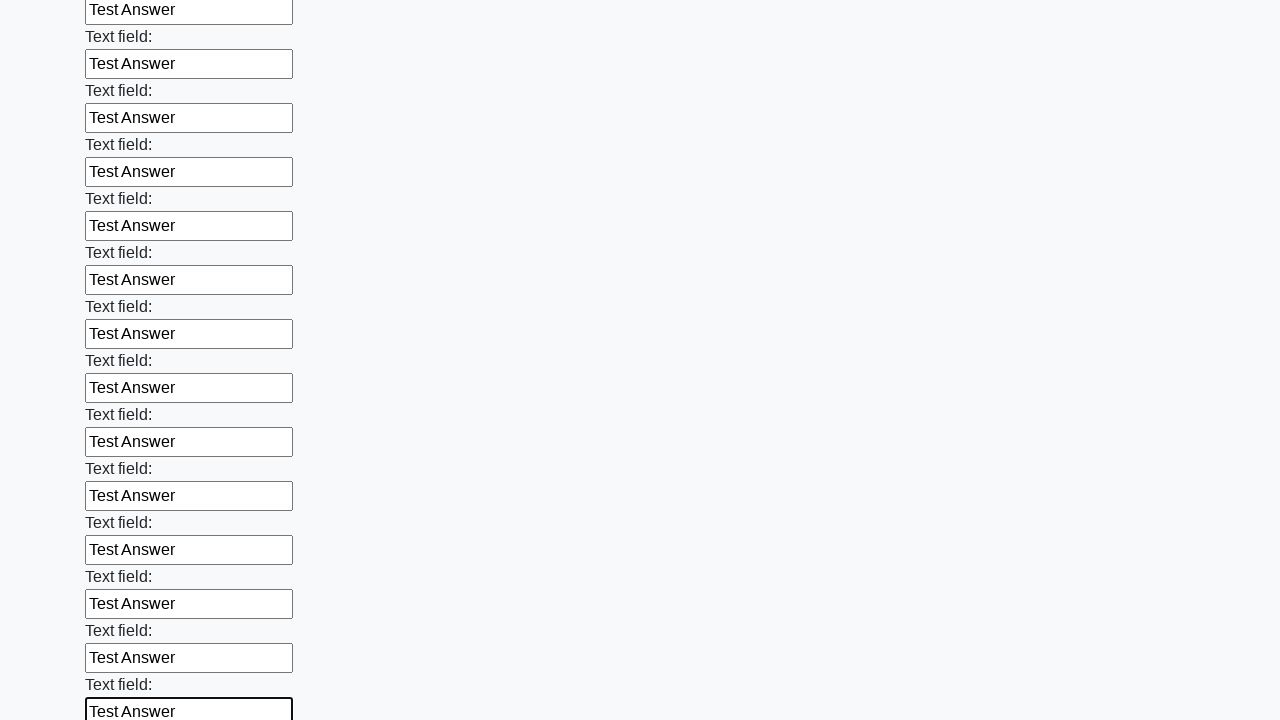

Filled an input field with 'Test Answer' on input >> nth=49
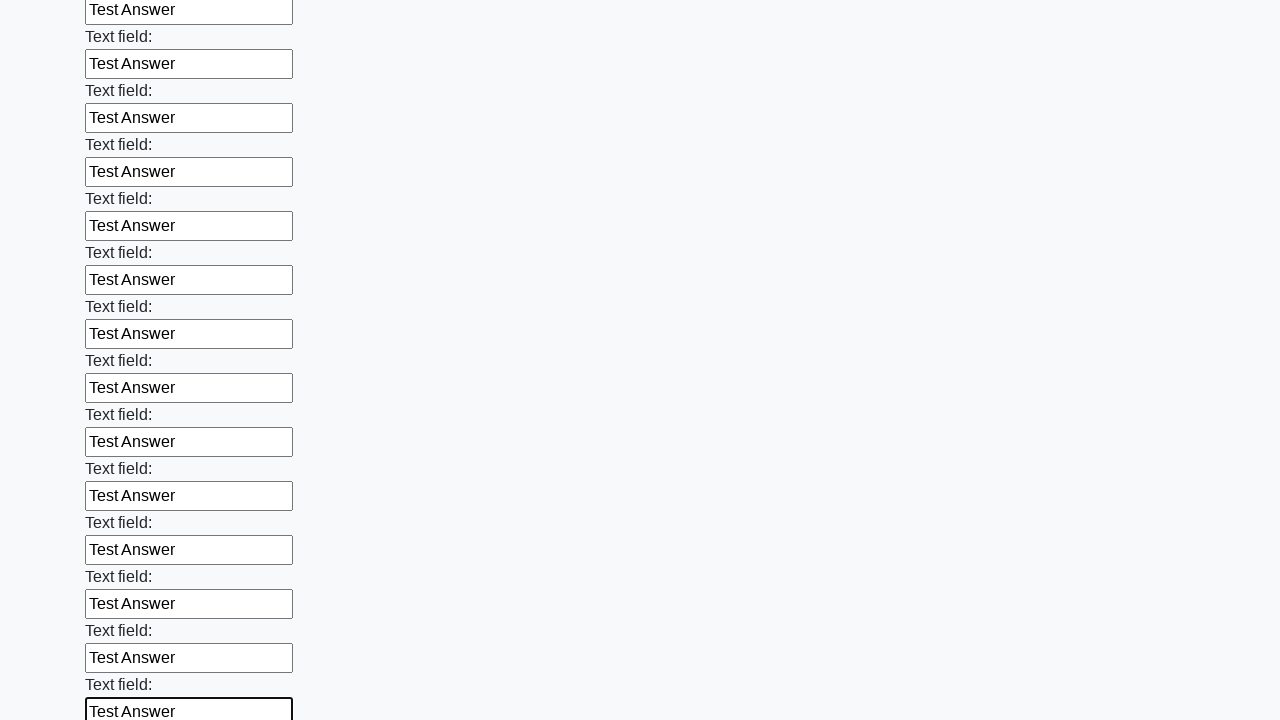

Filled an input field with 'Test Answer' on input >> nth=50
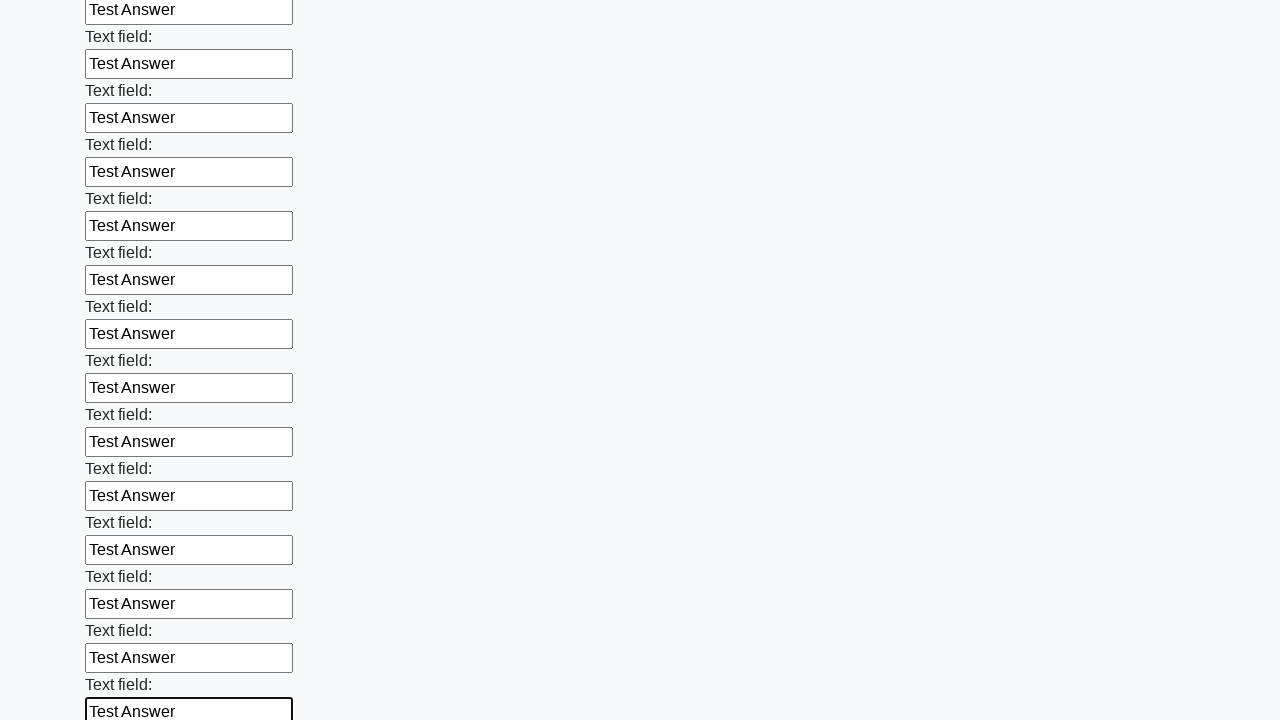

Filled an input field with 'Test Answer' on input >> nth=51
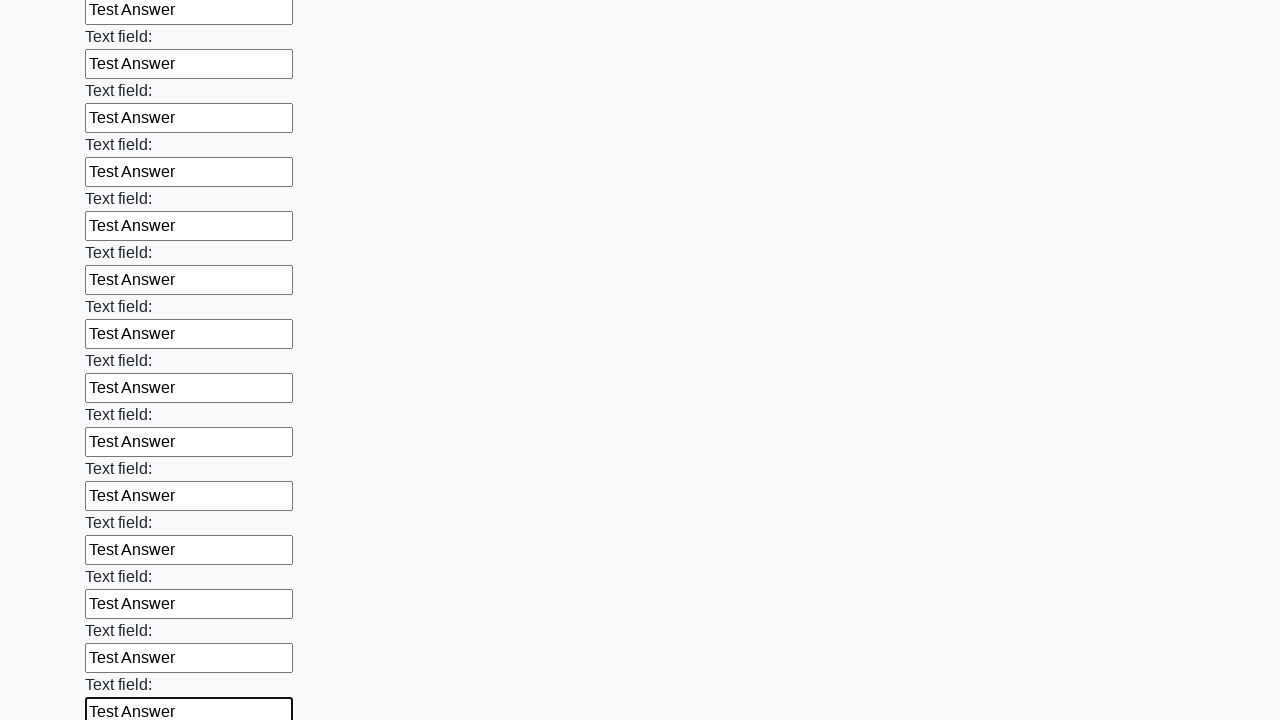

Filled an input field with 'Test Answer' on input >> nth=52
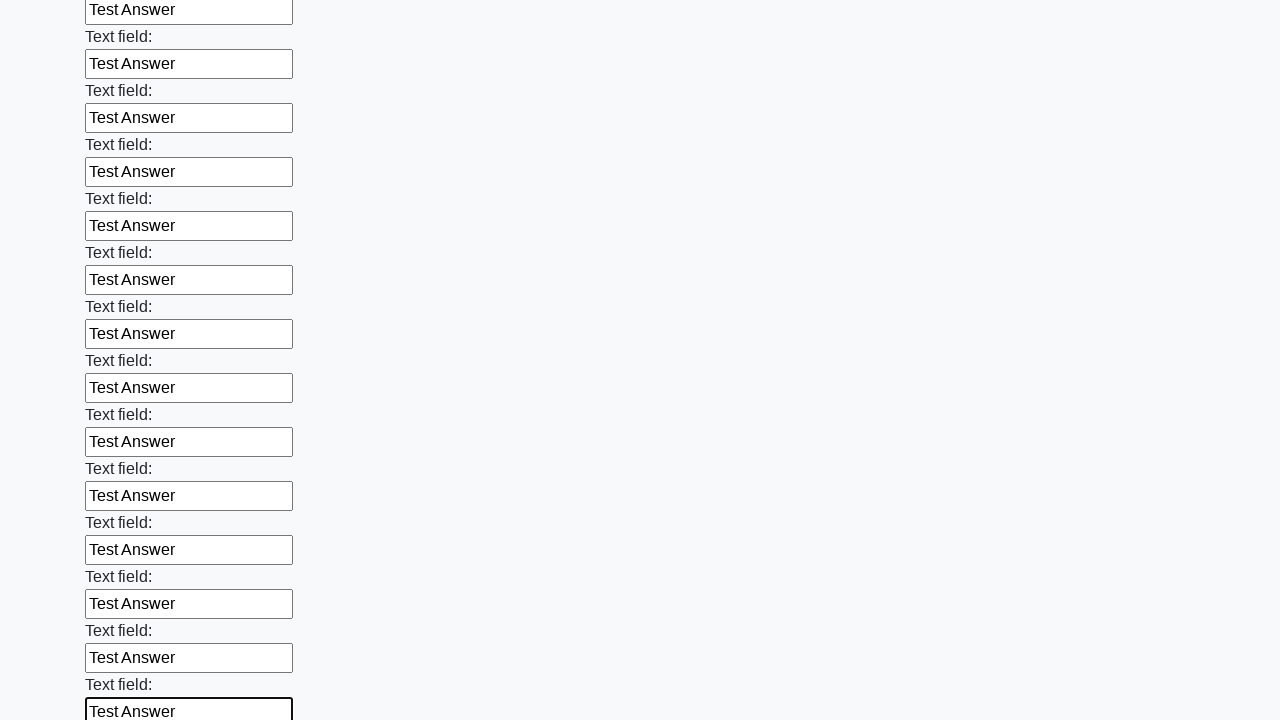

Filled an input field with 'Test Answer' on input >> nth=53
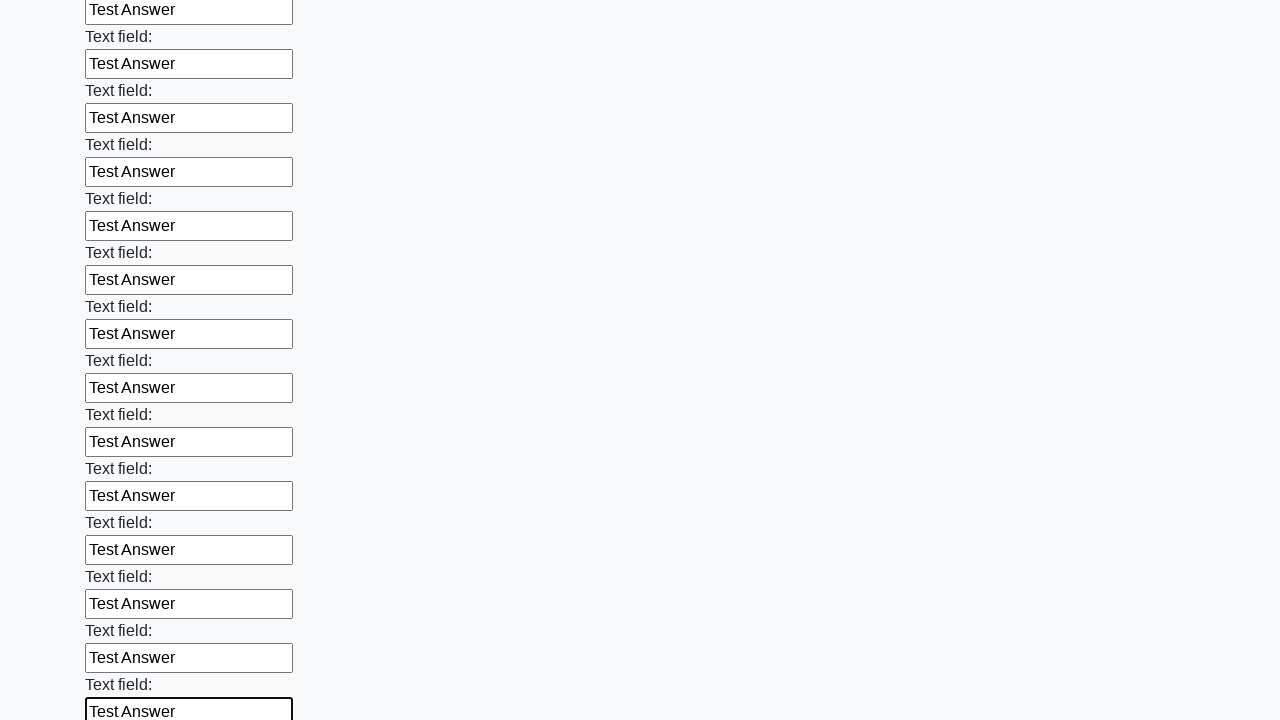

Filled an input field with 'Test Answer' on input >> nth=54
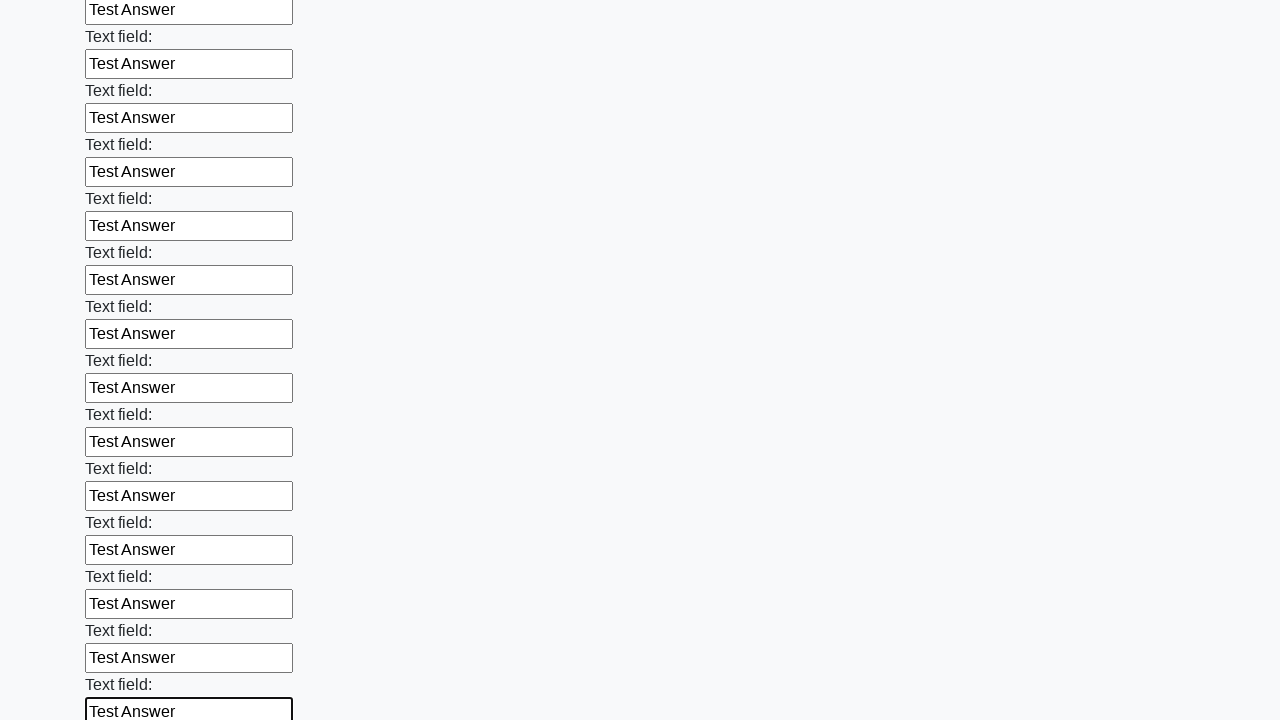

Filled an input field with 'Test Answer' on input >> nth=55
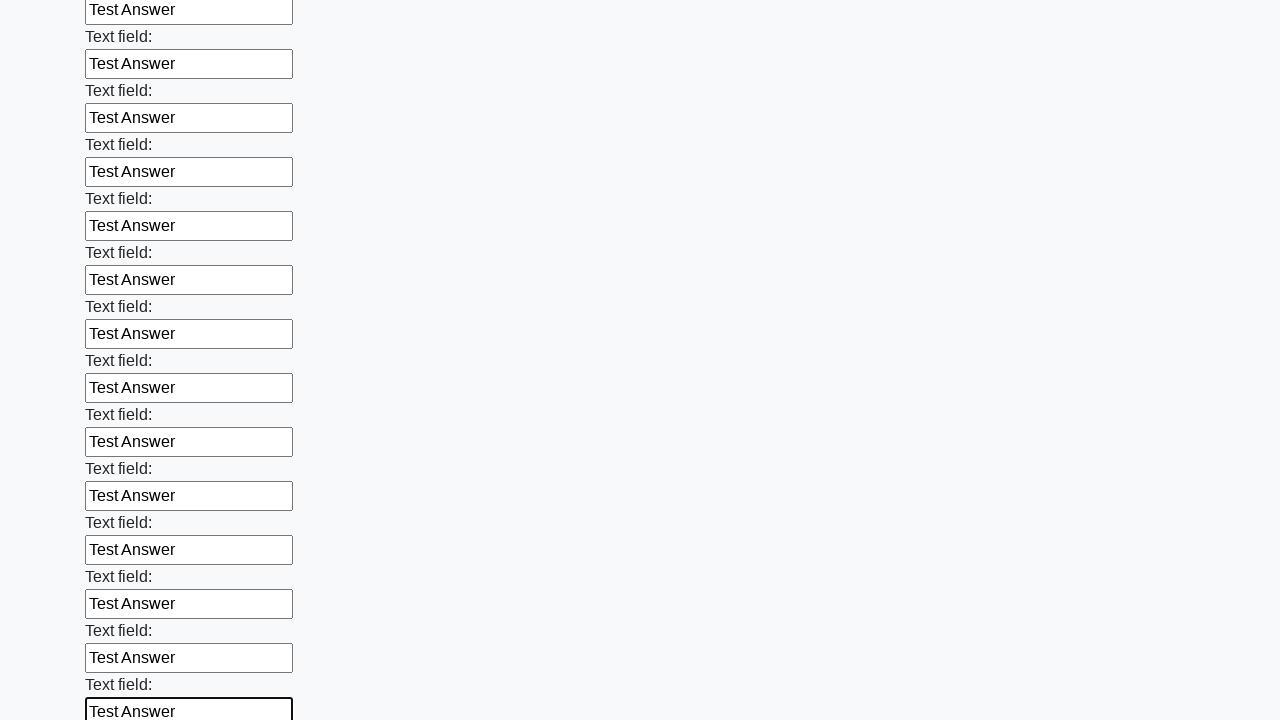

Filled an input field with 'Test Answer' on input >> nth=56
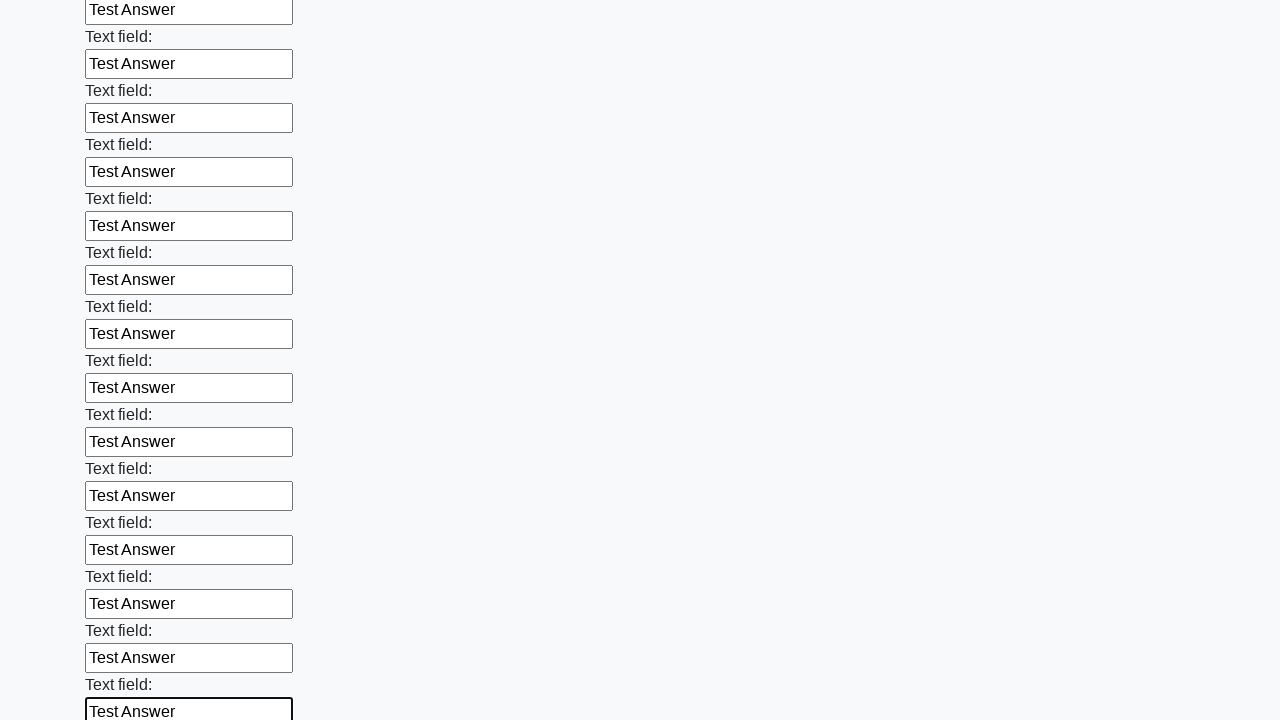

Filled an input field with 'Test Answer' on input >> nth=57
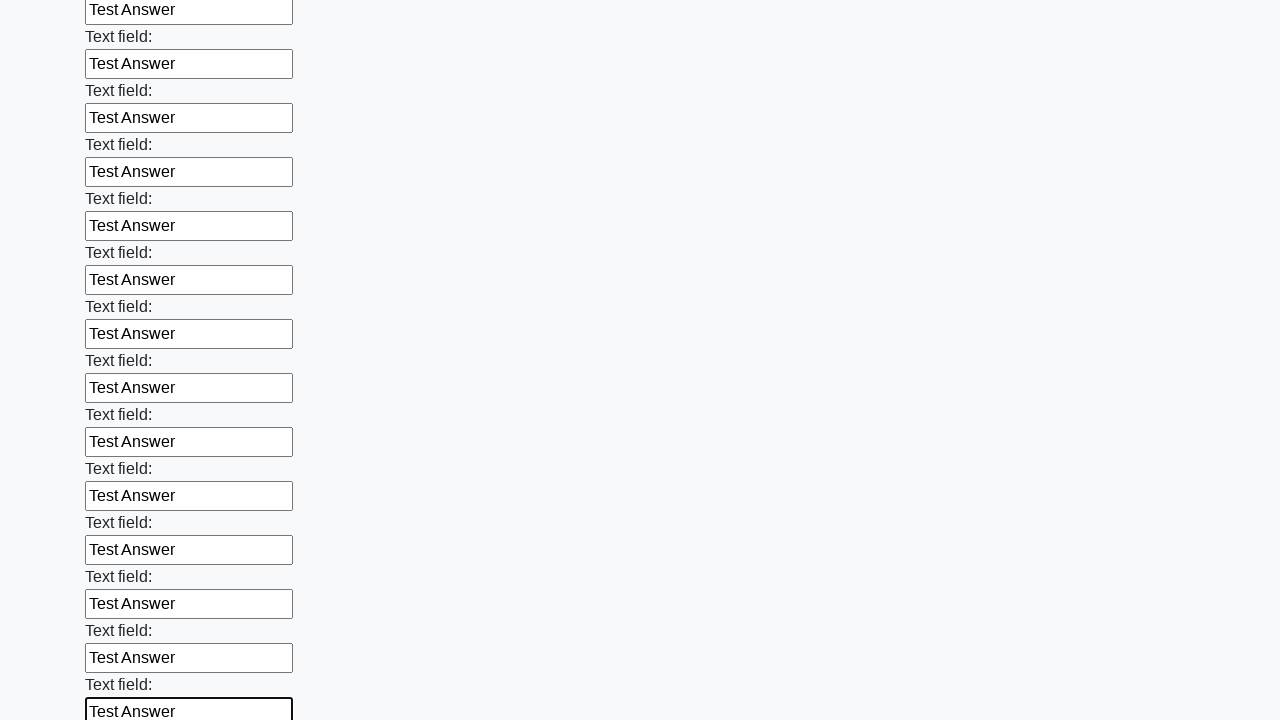

Filled an input field with 'Test Answer' on input >> nth=58
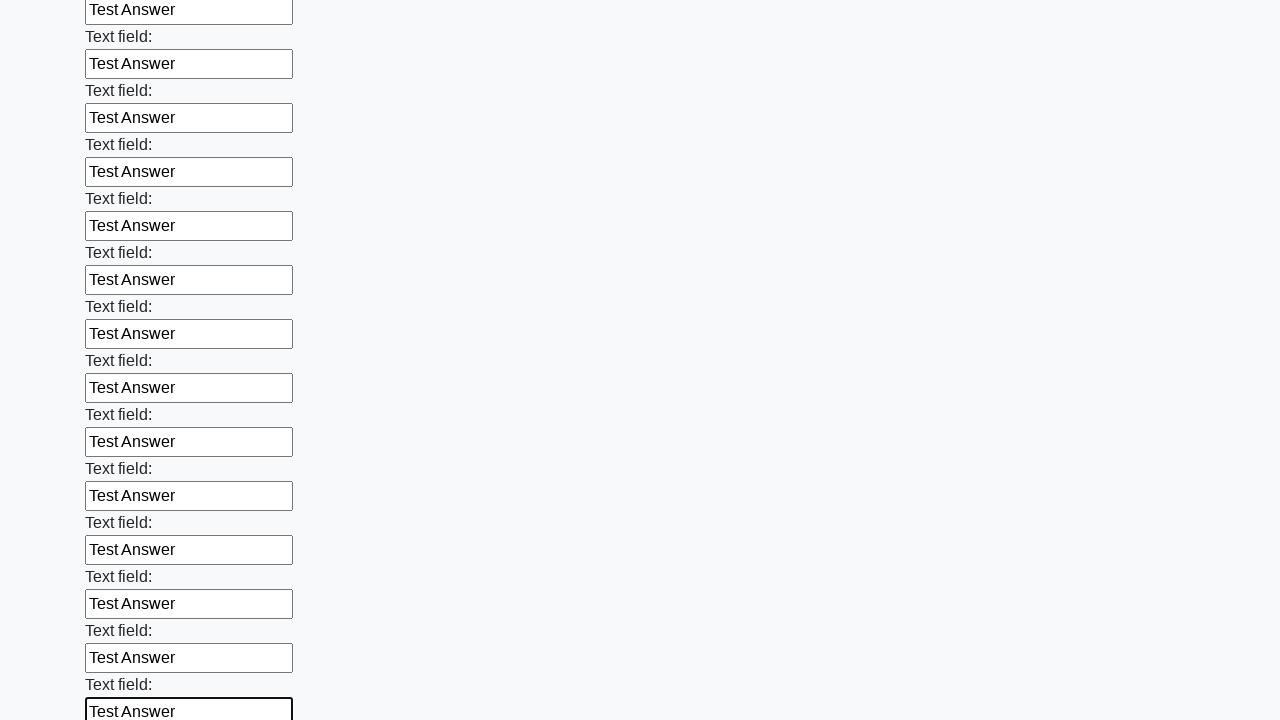

Filled an input field with 'Test Answer' on input >> nth=59
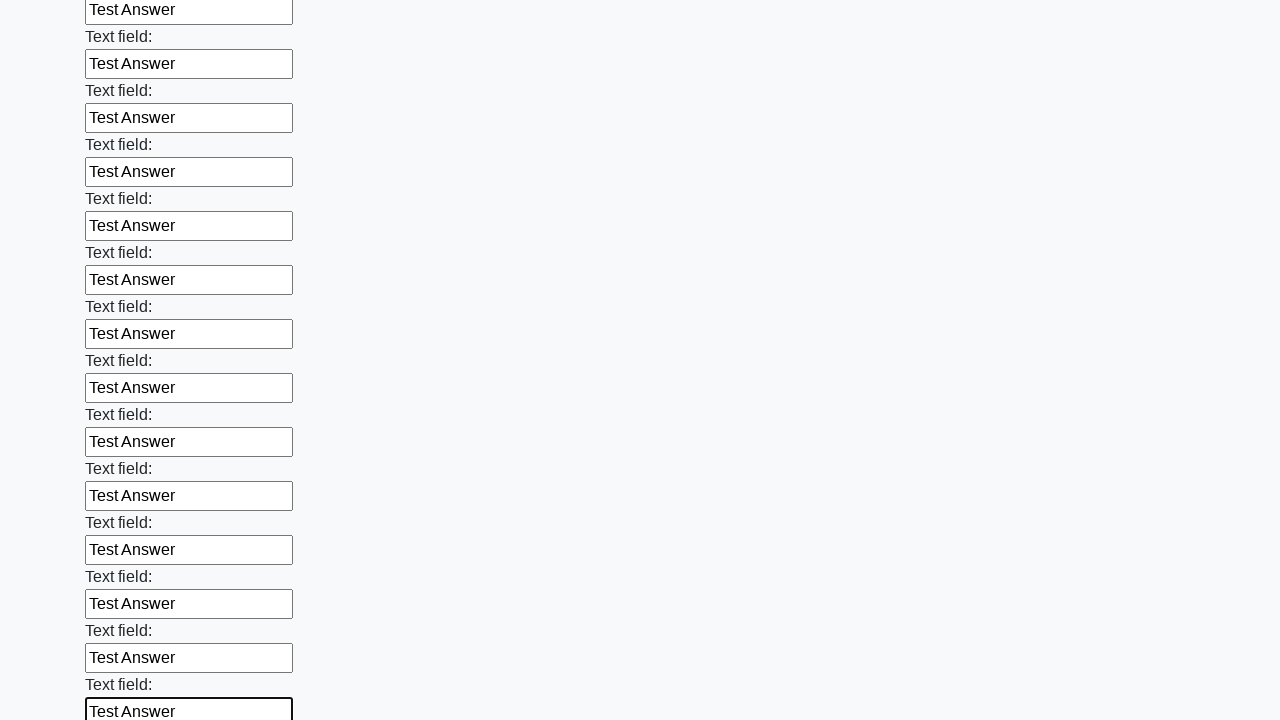

Filled an input field with 'Test Answer' on input >> nth=60
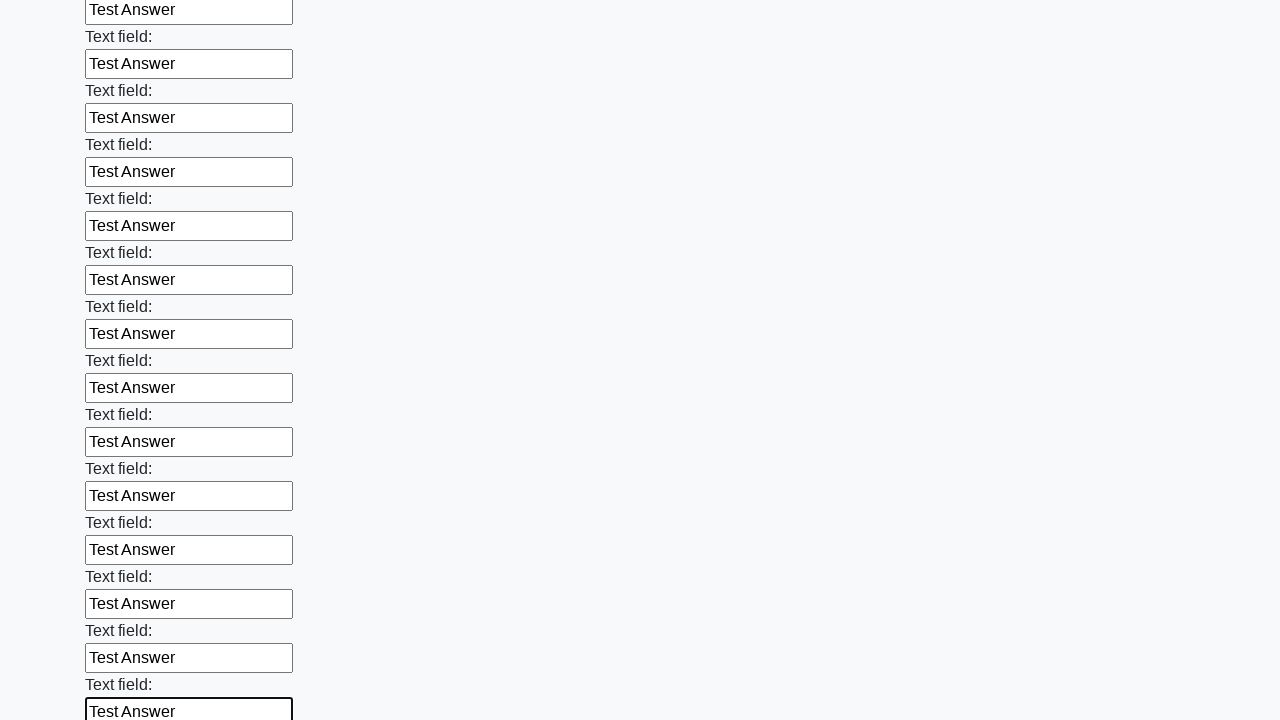

Filled an input field with 'Test Answer' on input >> nth=61
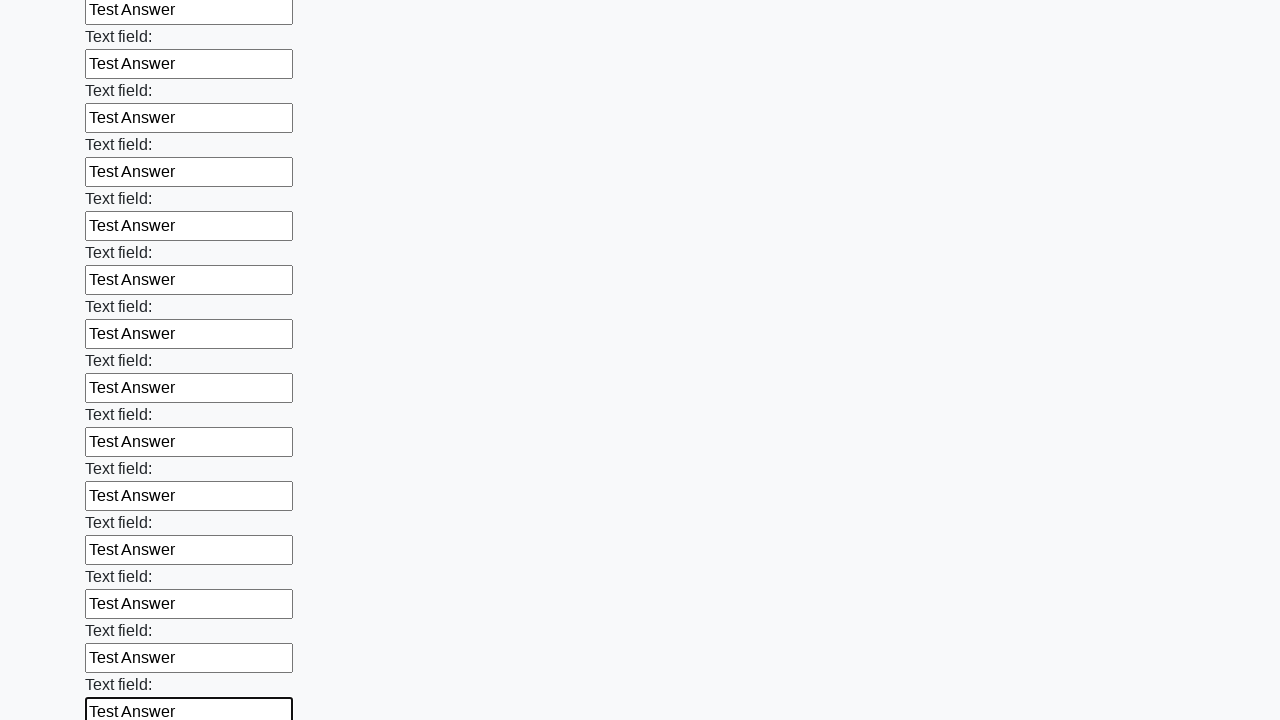

Filled an input field with 'Test Answer' on input >> nth=62
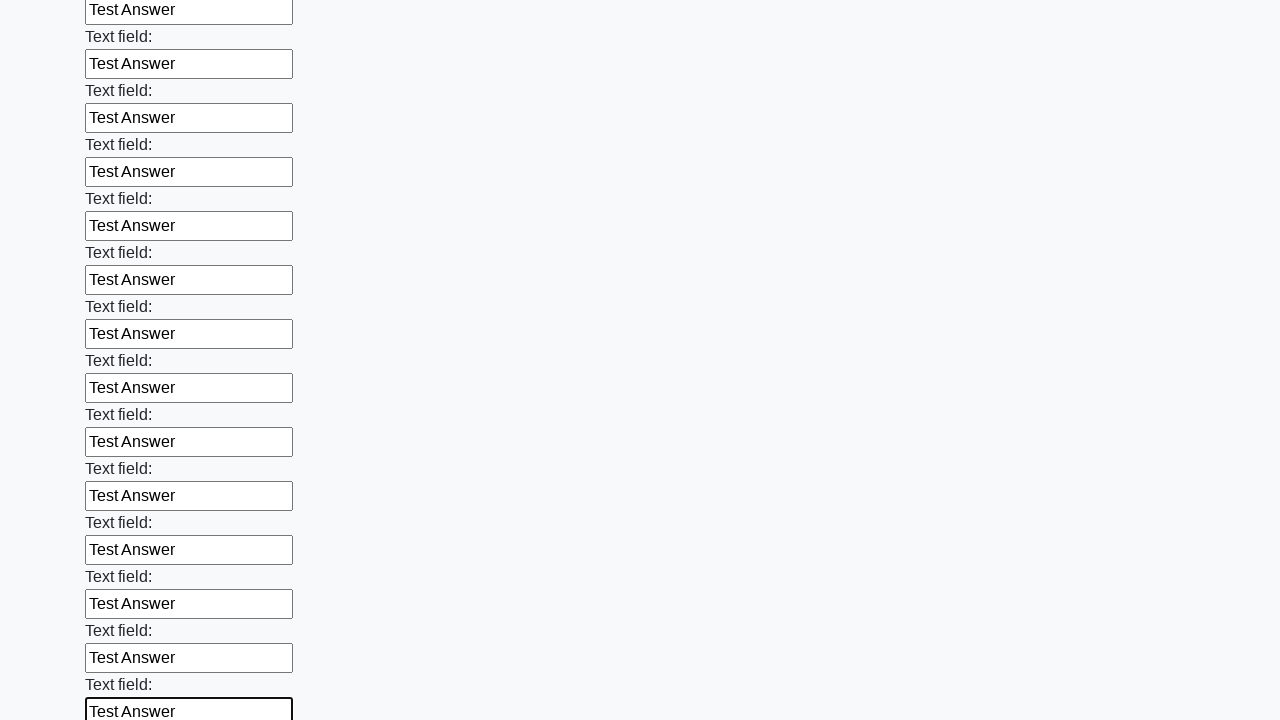

Filled an input field with 'Test Answer' on input >> nth=63
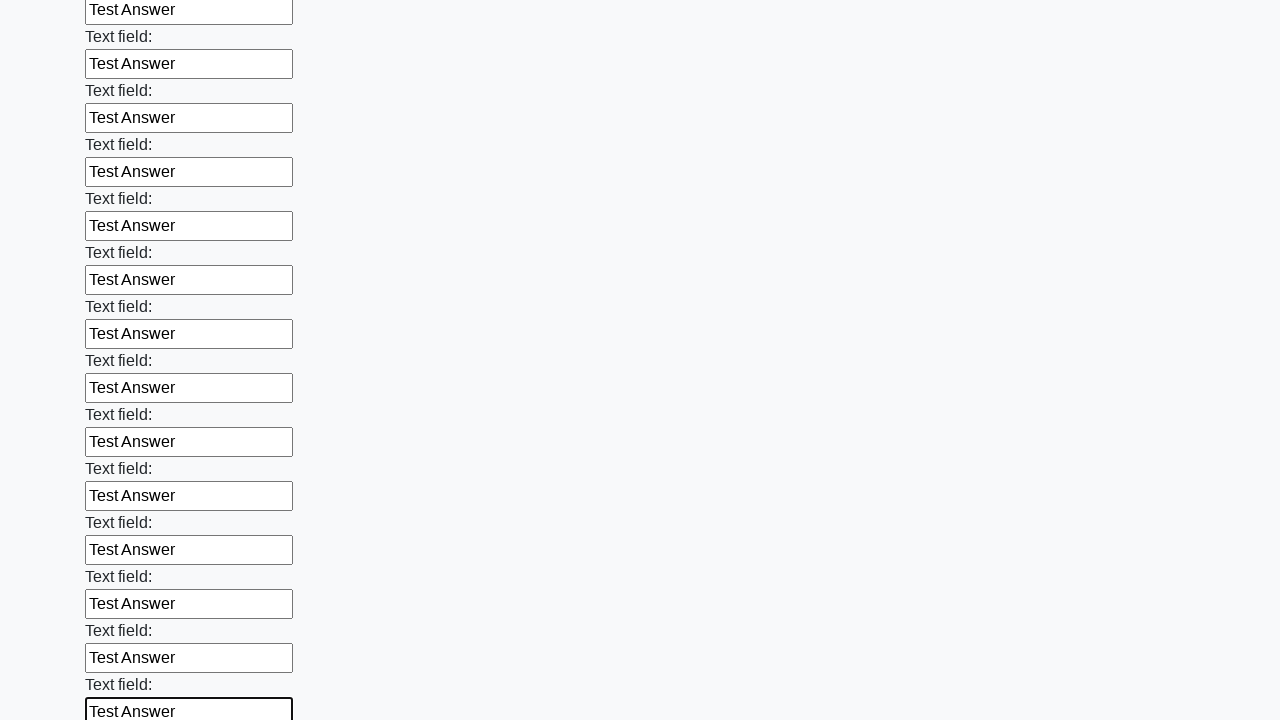

Filled an input field with 'Test Answer' on input >> nth=64
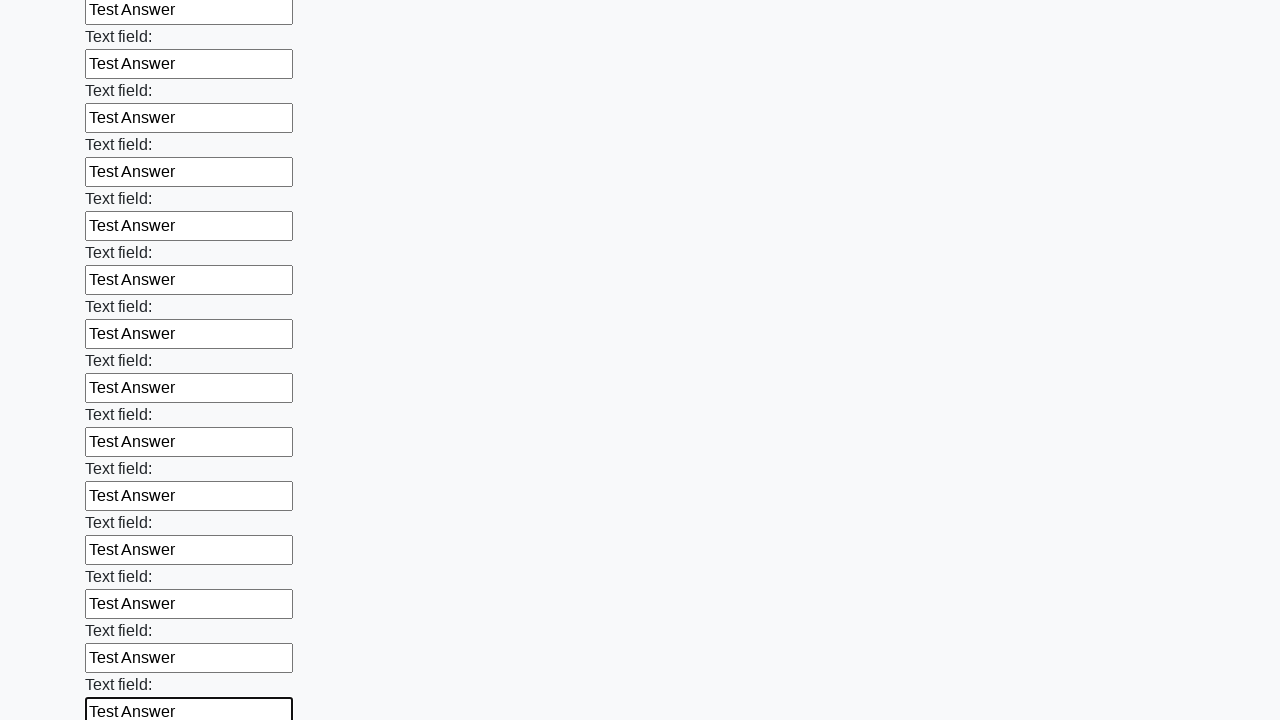

Filled an input field with 'Test Answer' on input >> nth=65
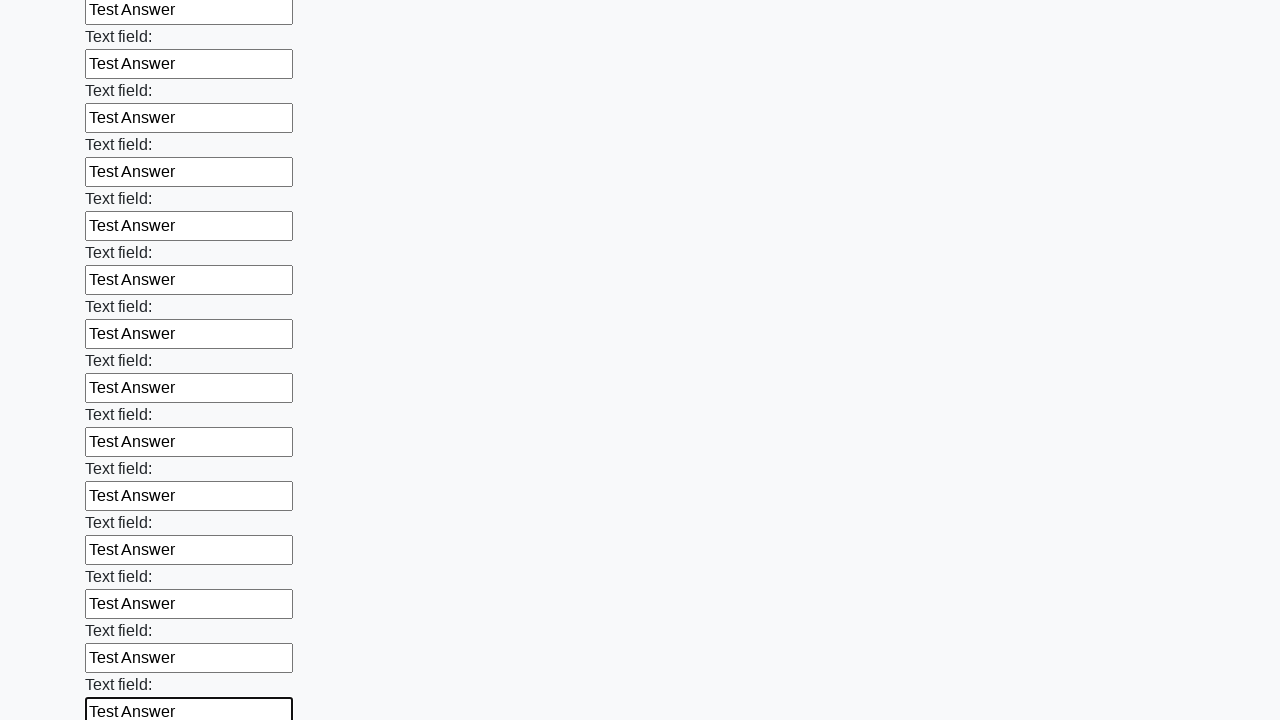

Filled an input field with 'Test Answer' on input >> nth=66
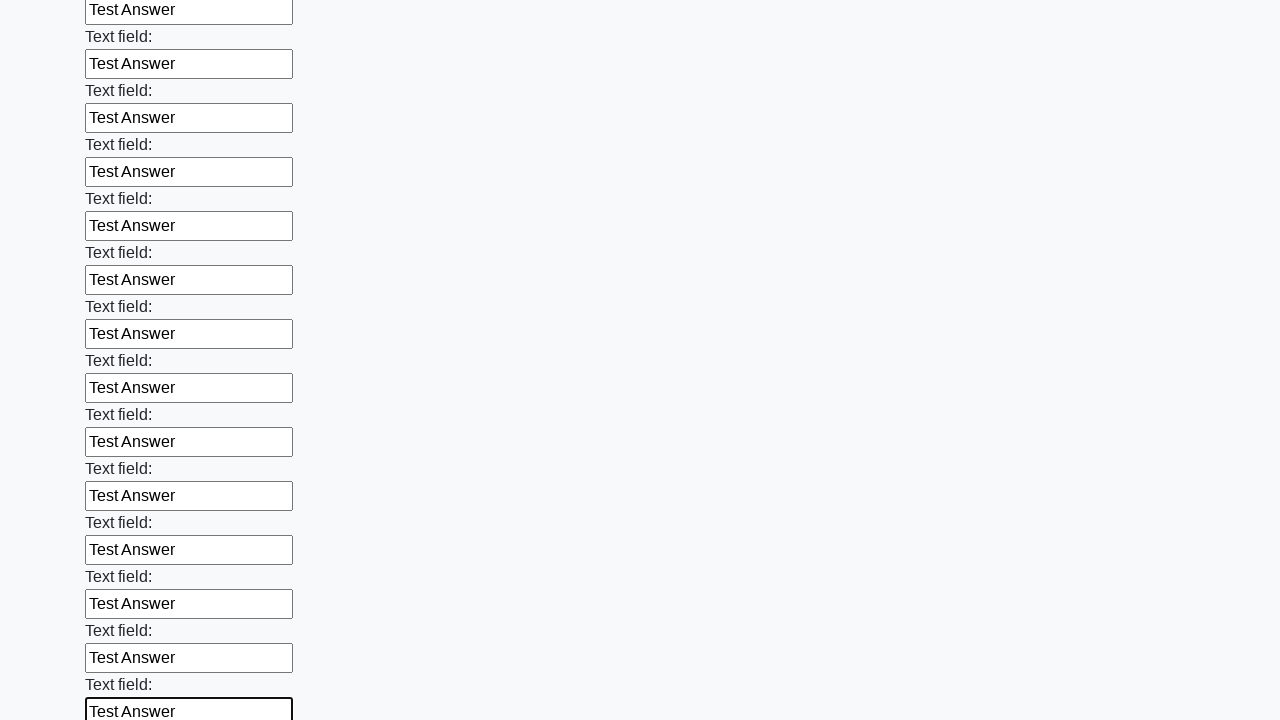

Filled an input field with 'Test Answer' on input >> nth=67
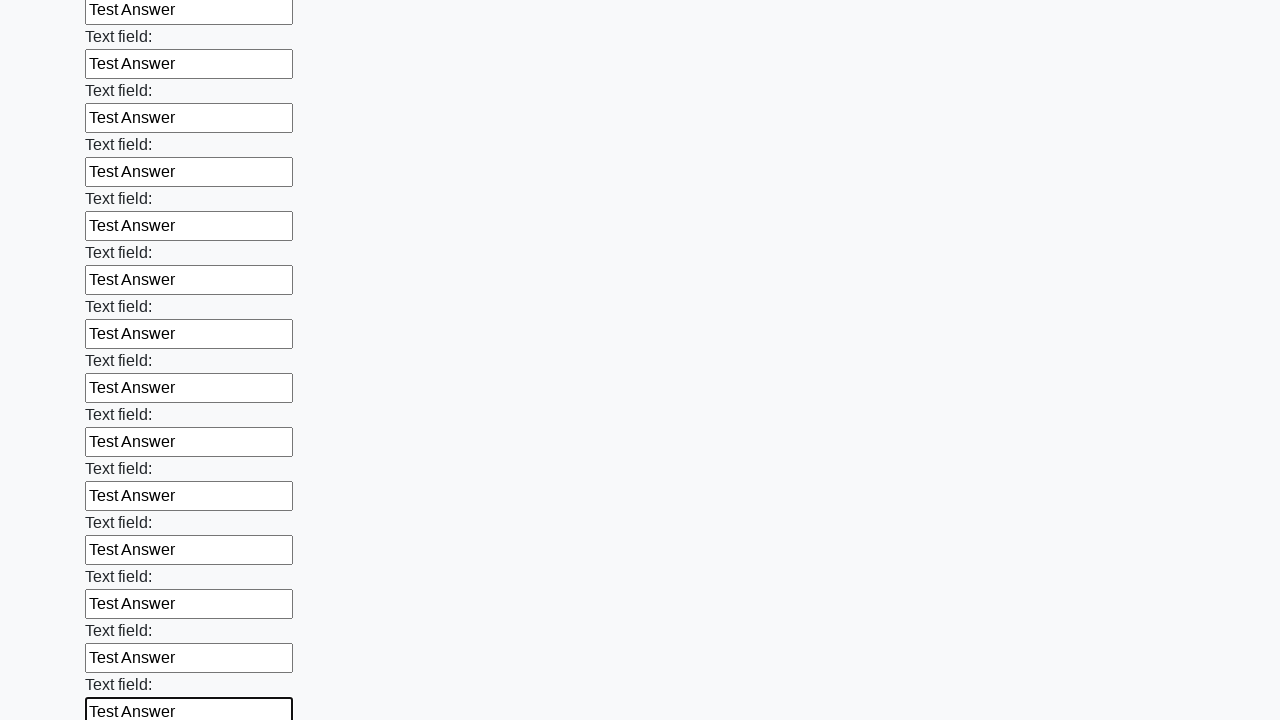

Filled an input field with 'Test Answer' on input >> nth=68
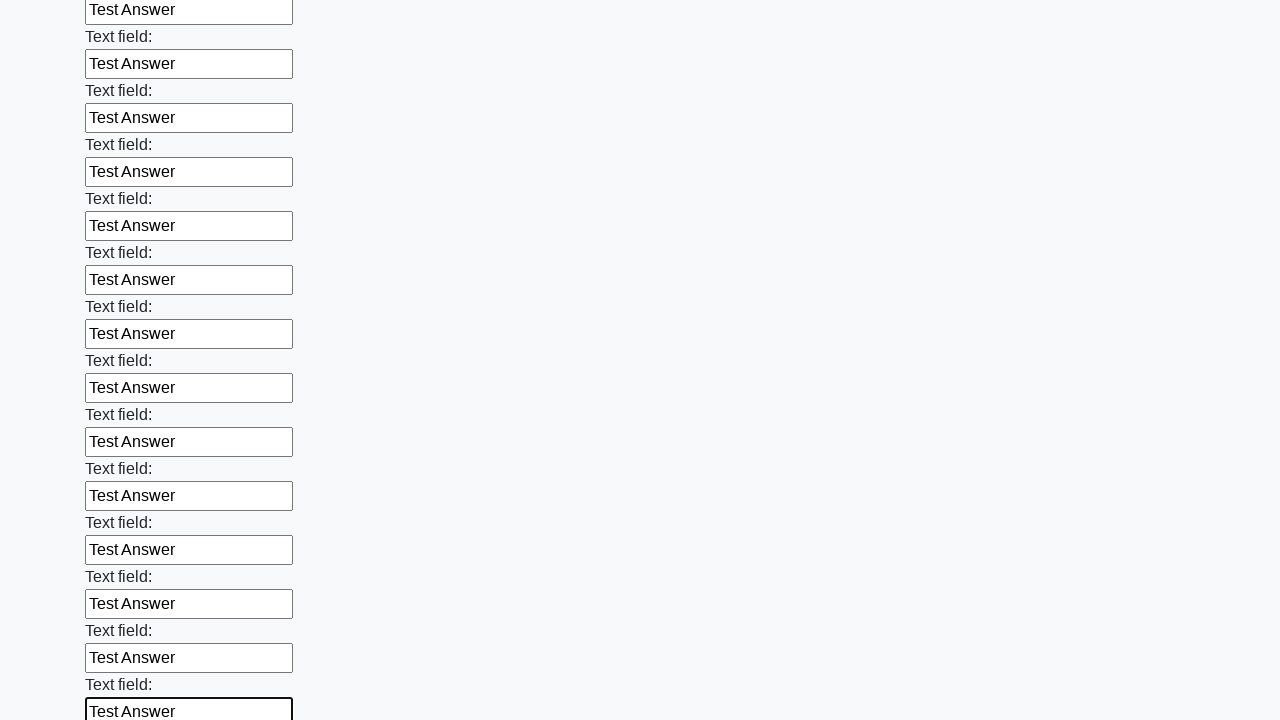

Filled an input field with 'Test Answer' on input >> nth=69
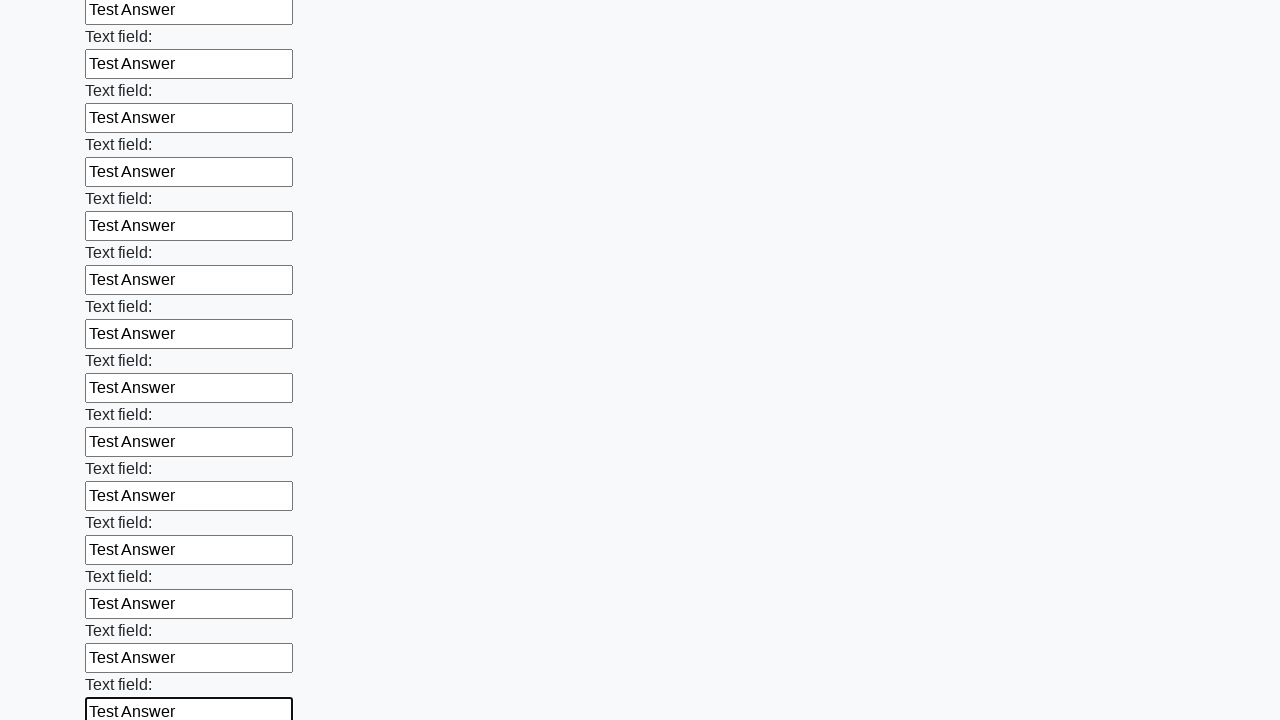

Filled an input field with 'Test Answer' on input >> nth=70
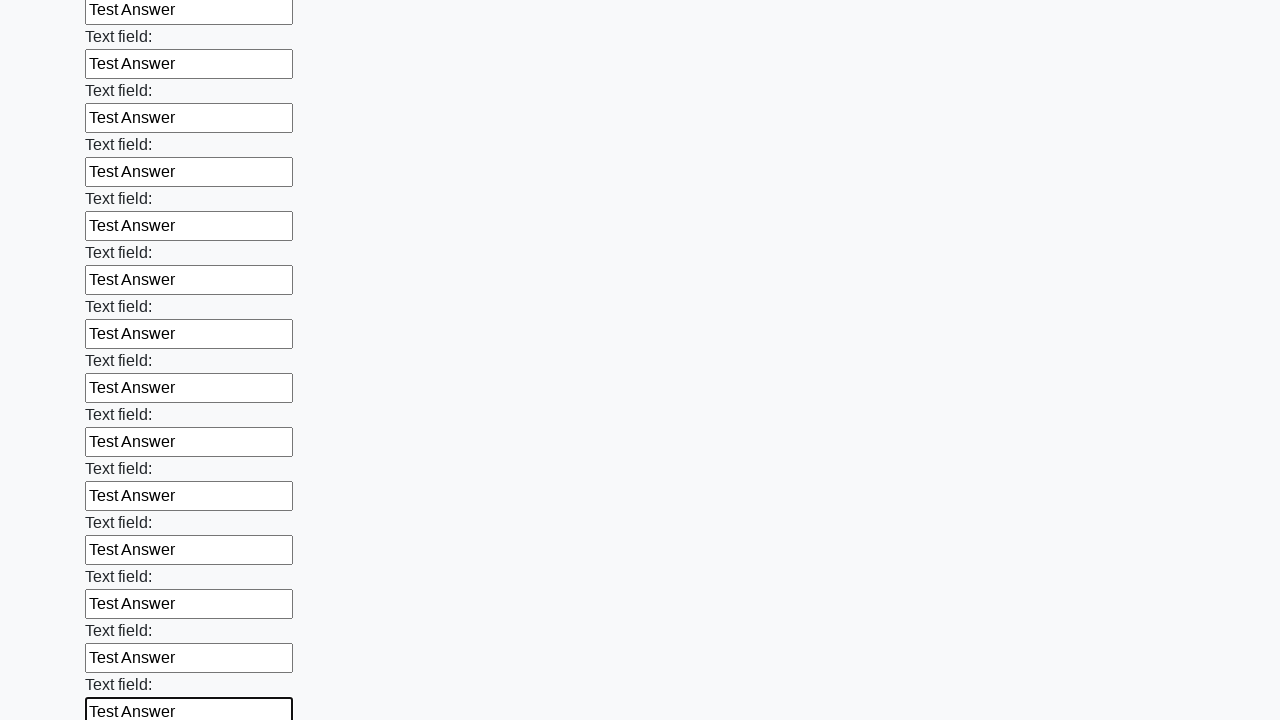

Filled an input field with 'Test Answer' on input >> nth=71
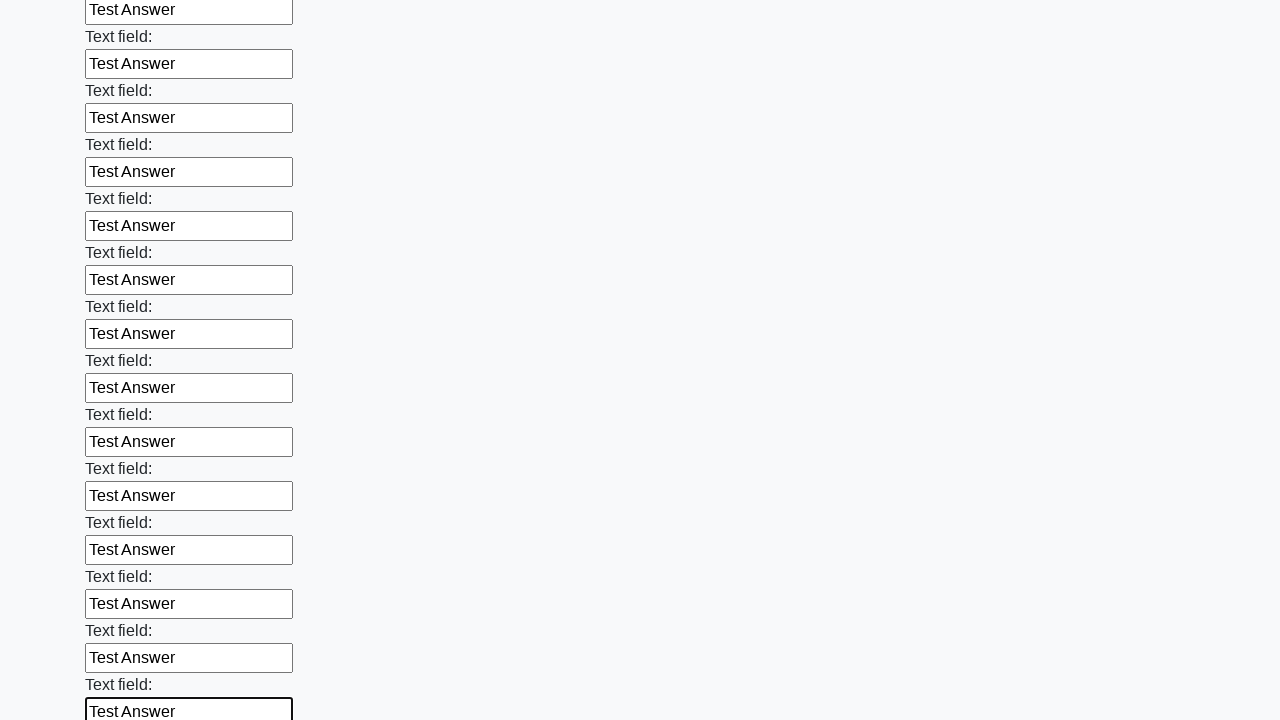

Filled an input field with 'Test Answer' on input >> nth=72
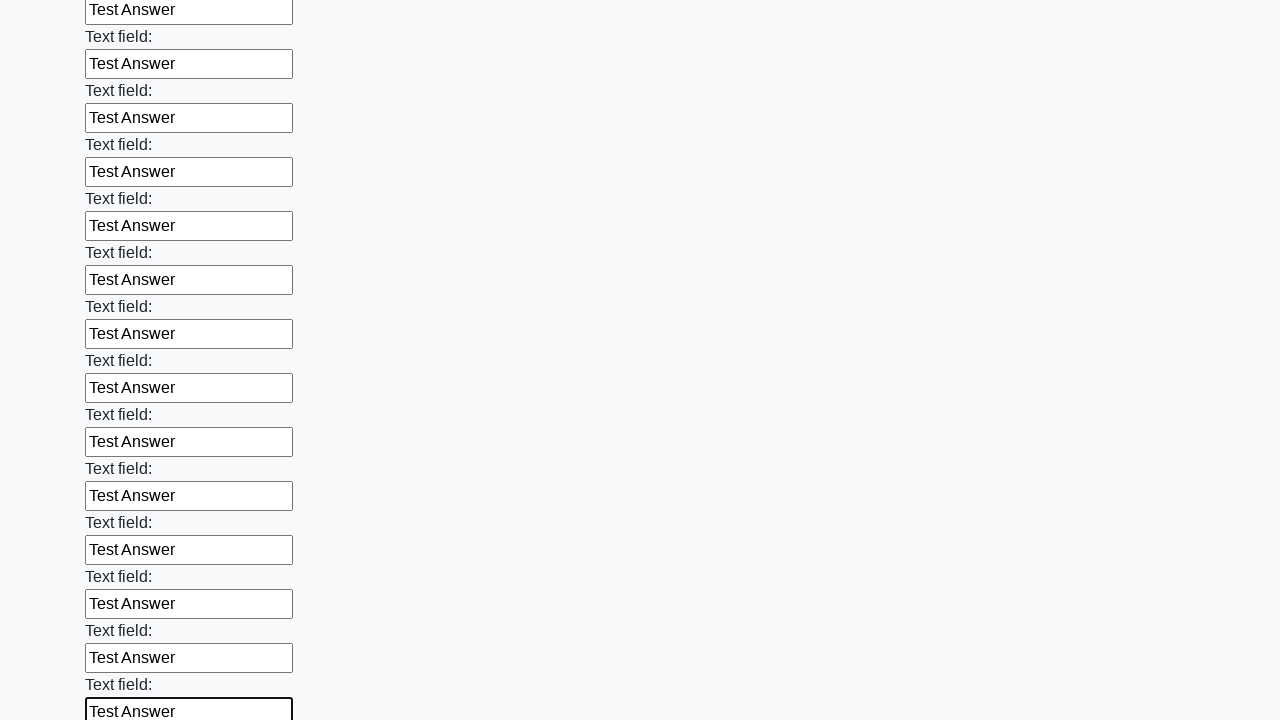

Filled an input field with 'Test Answer' on input >> nth=73
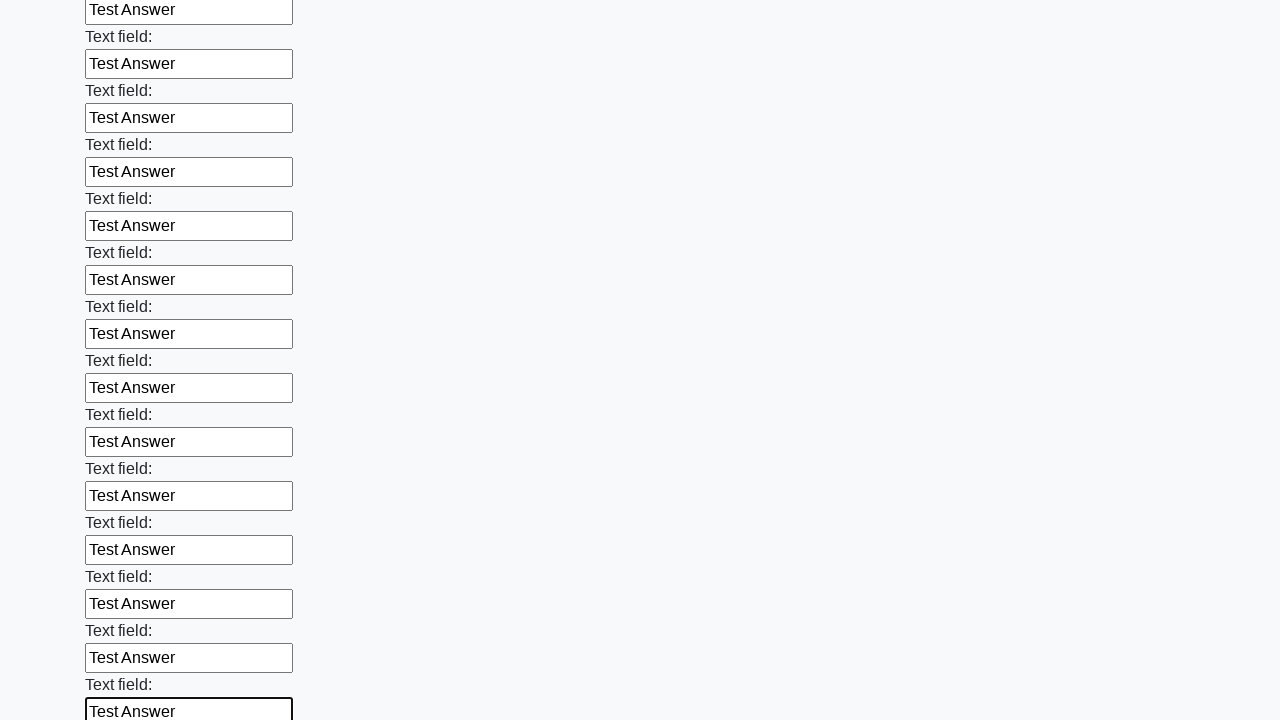

Filled an input field with 'Test Answer' on input >> nth=74
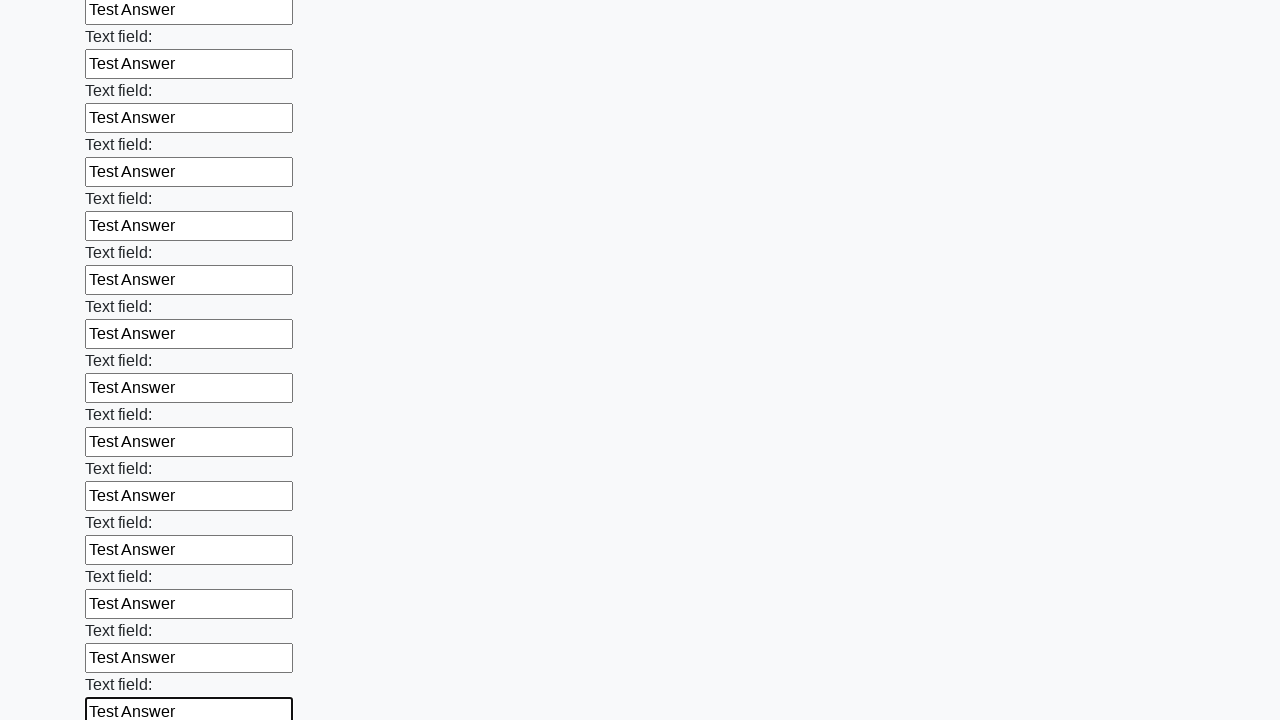

Filled an input field with 'Test Answer' on input >> nth=75
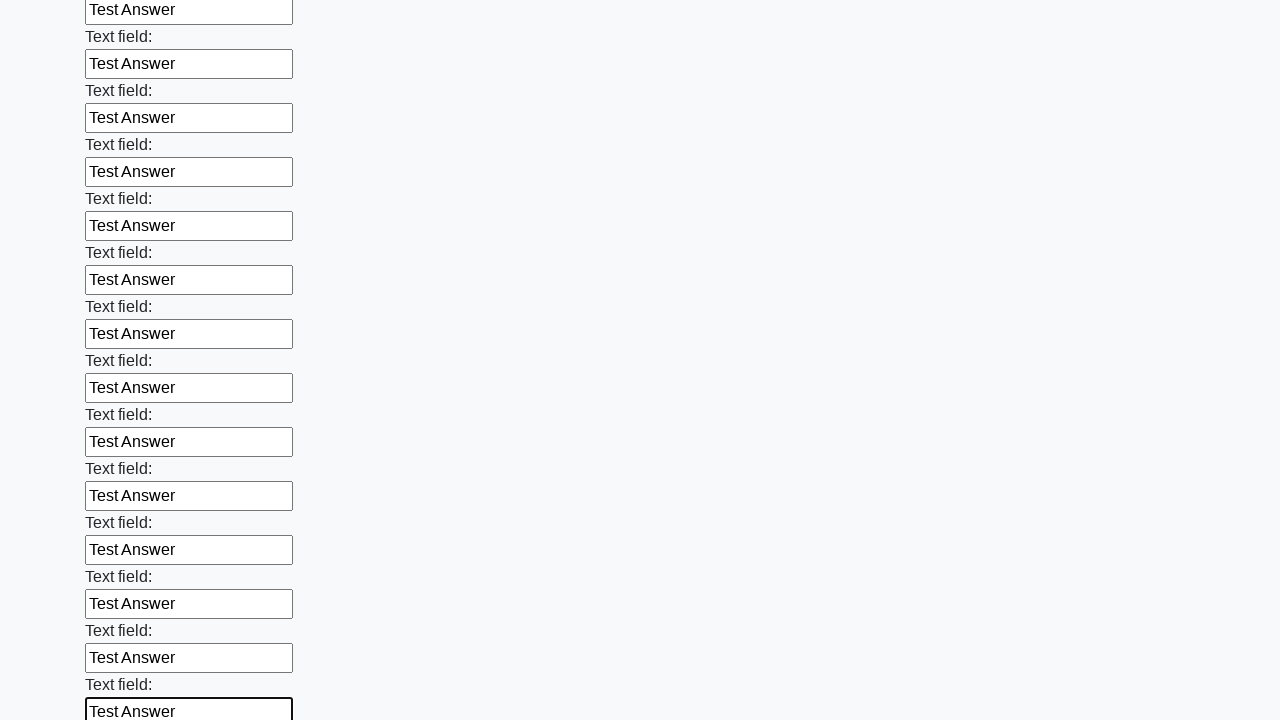

Filled an input field with 'Test Answer' on input >> nth=76
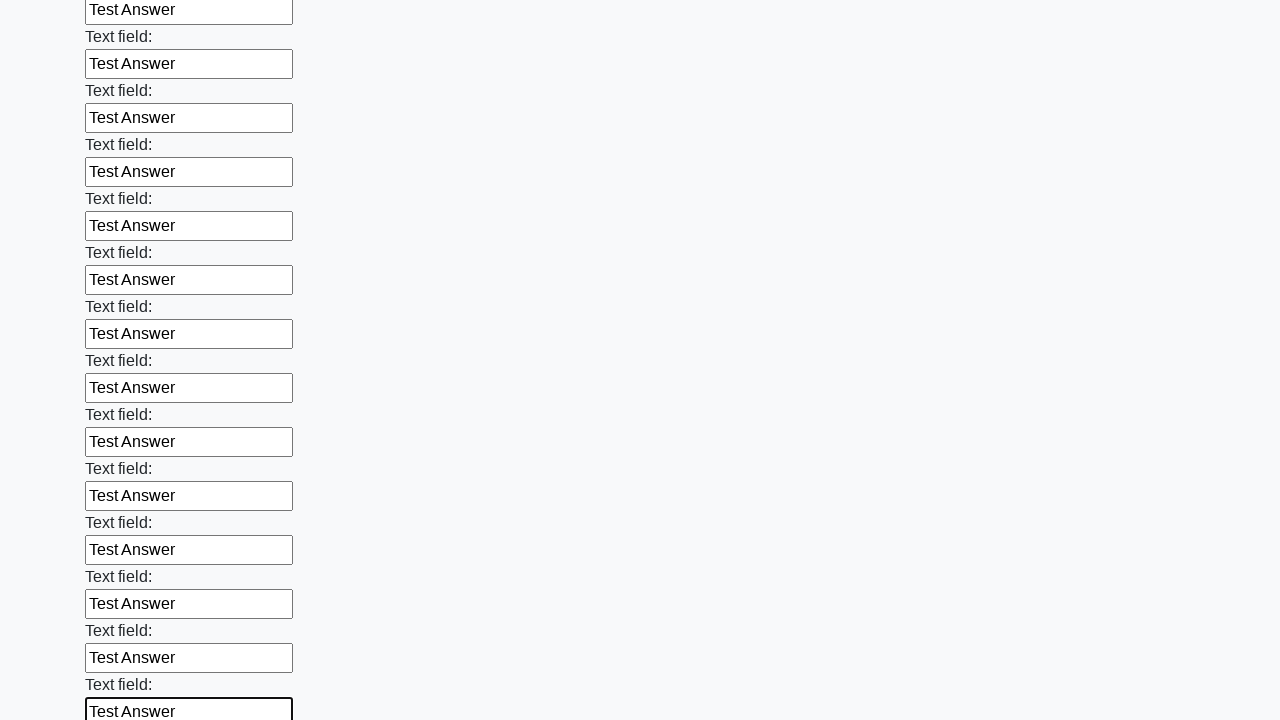

Filled an input field with 'Test Answer' on input >> nth=77
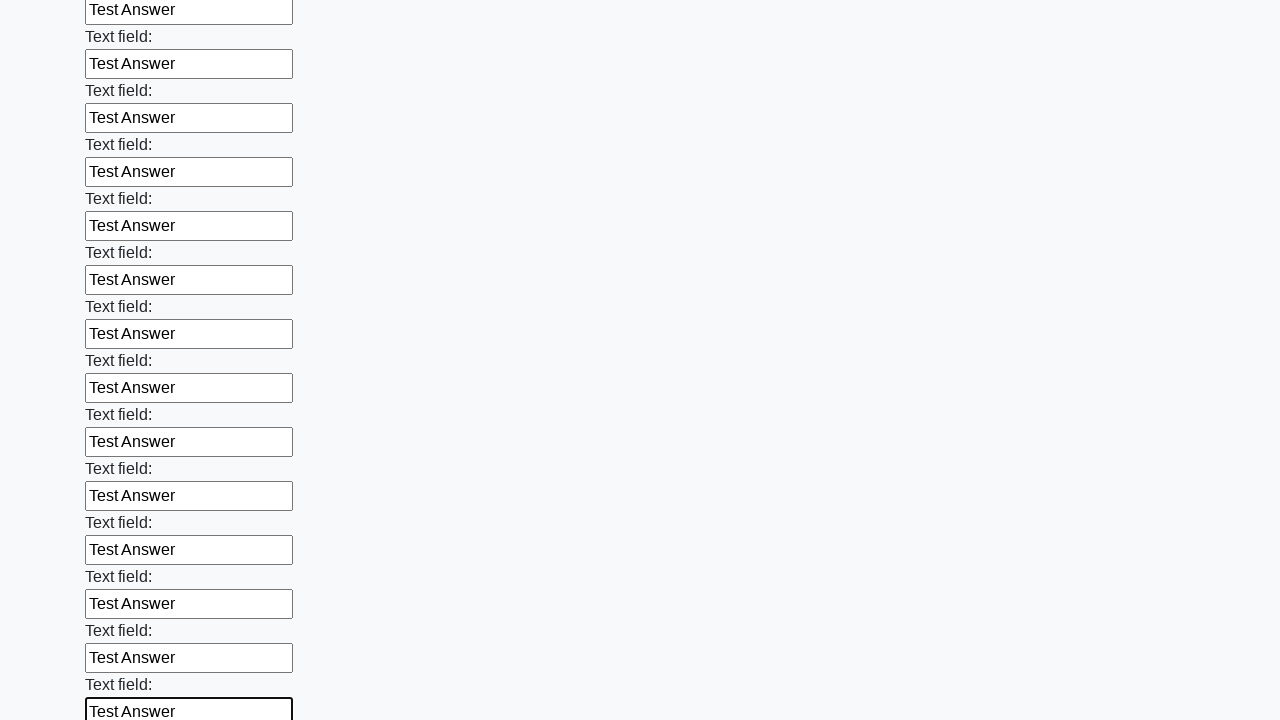

Filled an input field with 'Test Answer' on input >> nth=78
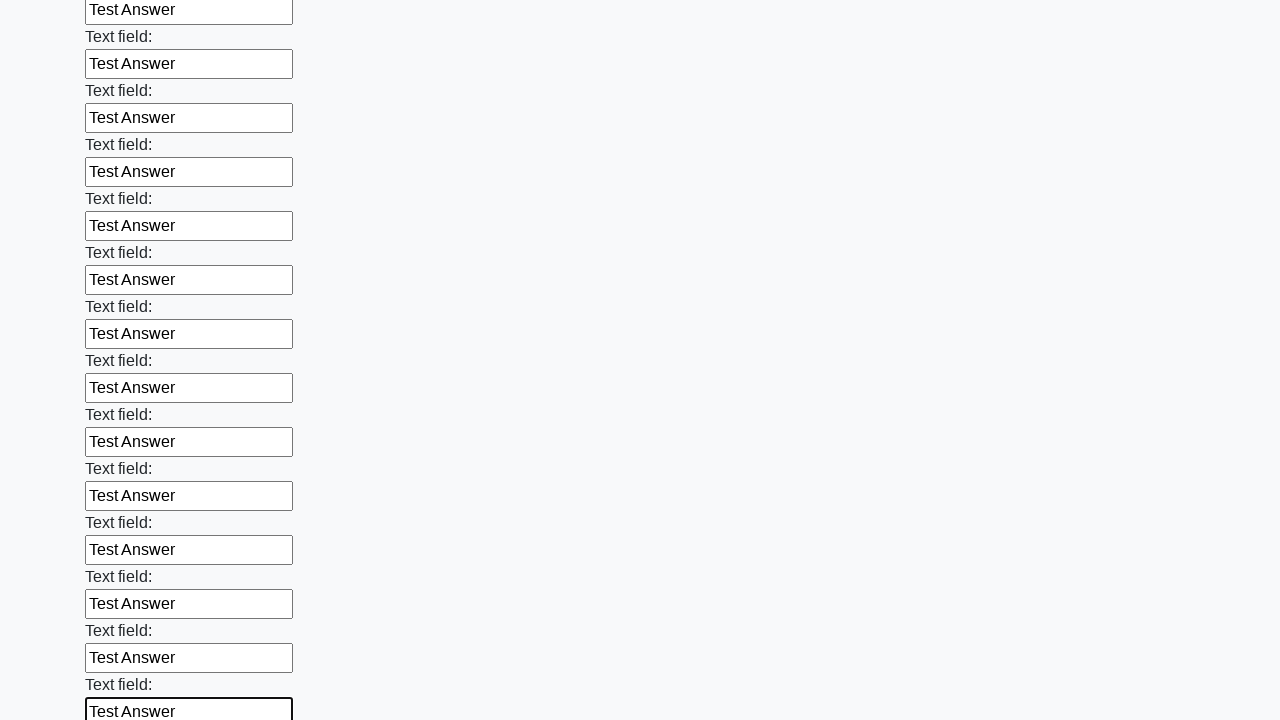

Filled an input field with 'Test Answer' on input >> nth=79
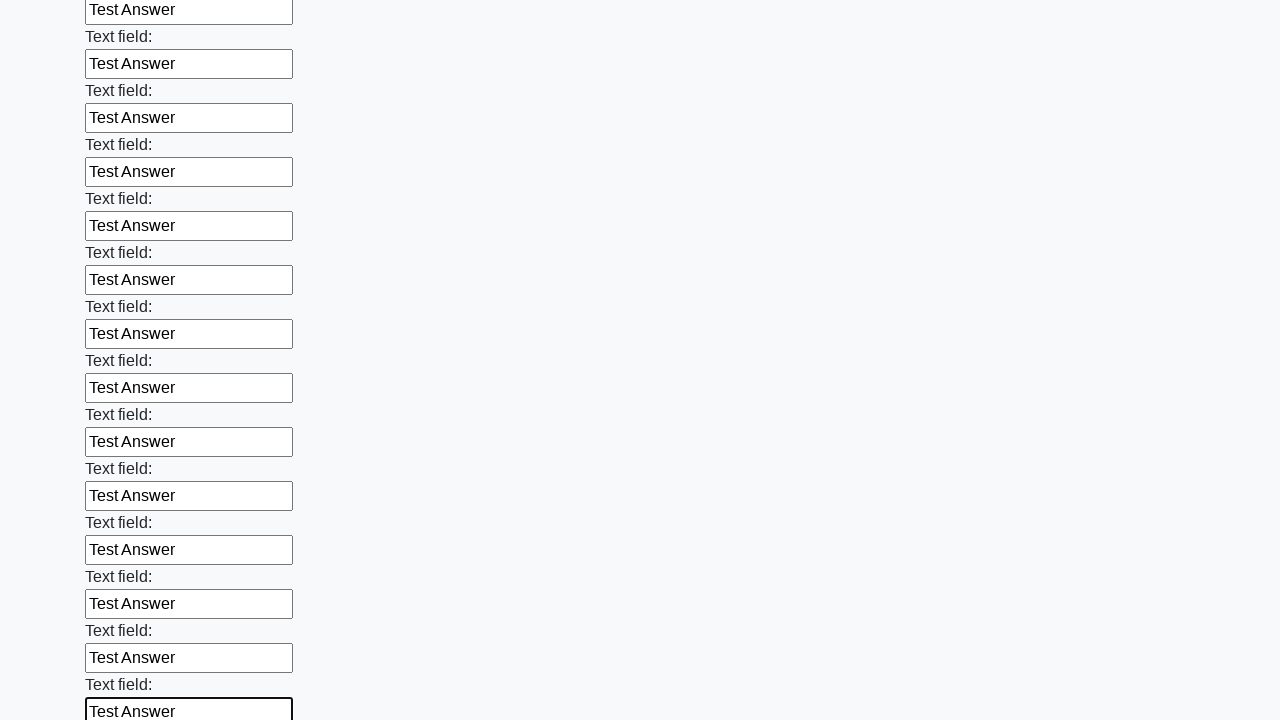

Filled an input field with 'Test Answer' on input >> nth=80
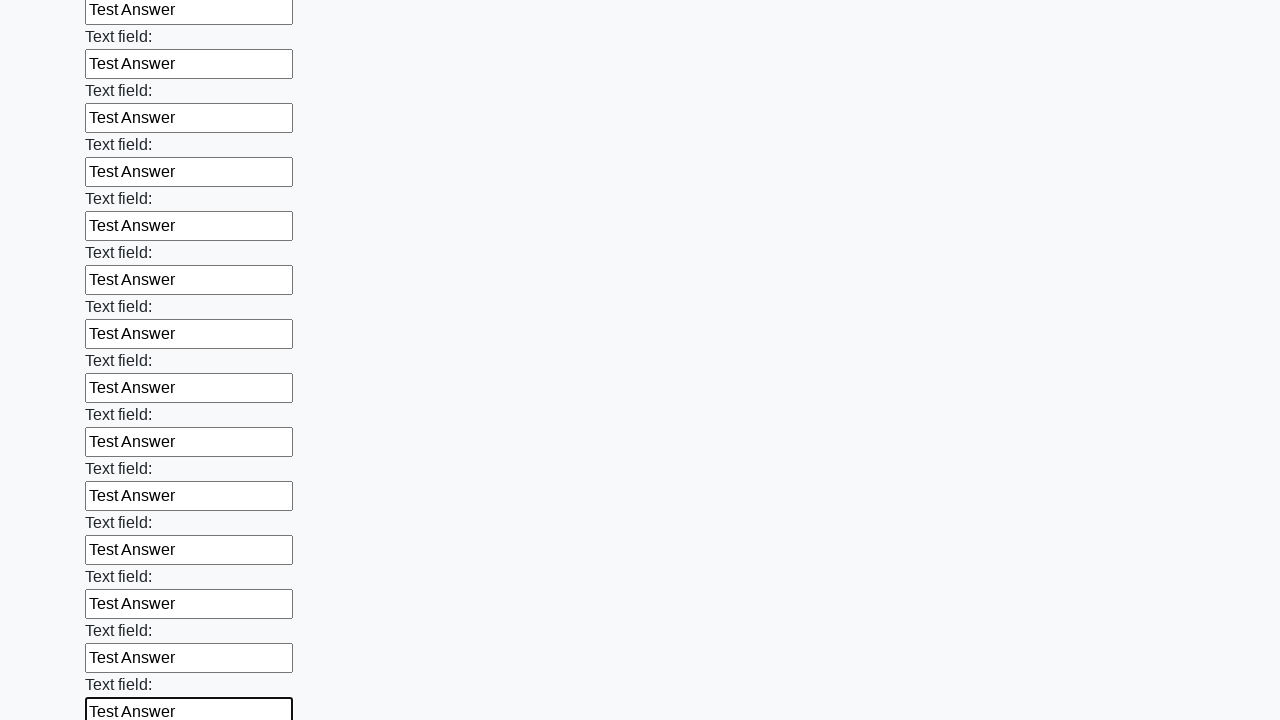

Filled an input field with 'Test Answer' on input >> nth=81
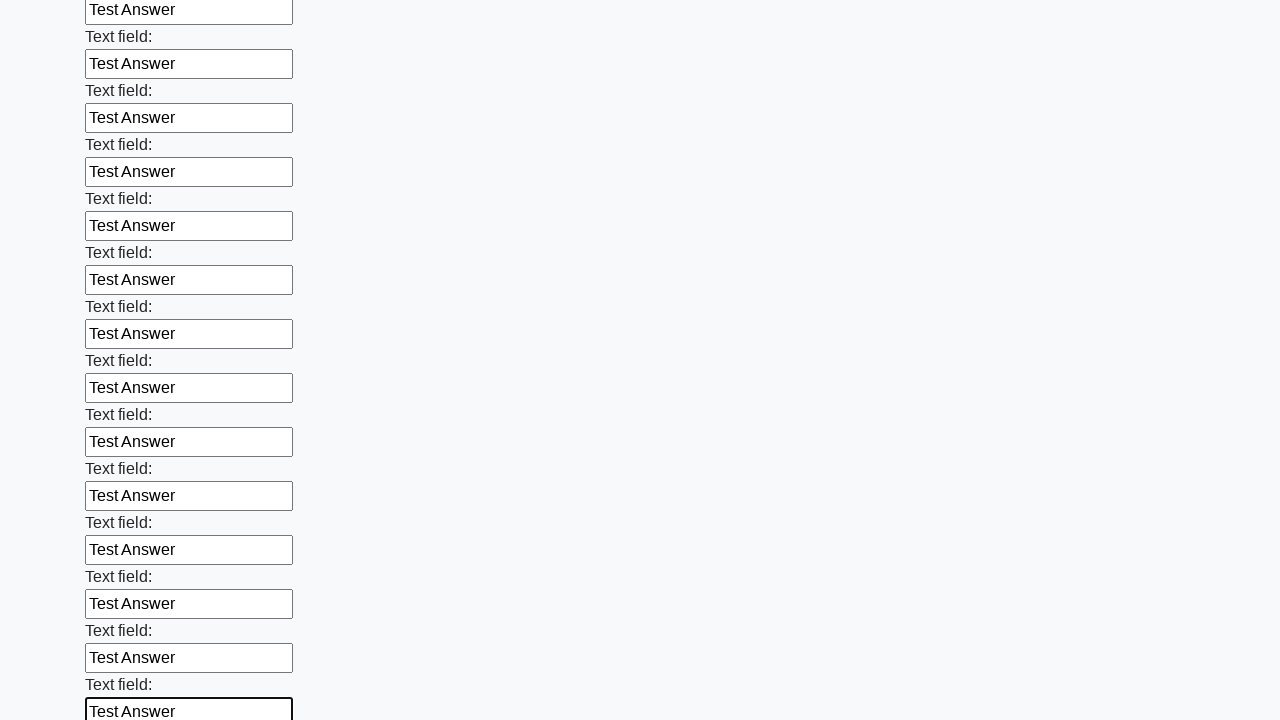

Filled an input field with 'Test Answer' on input >> nth=82
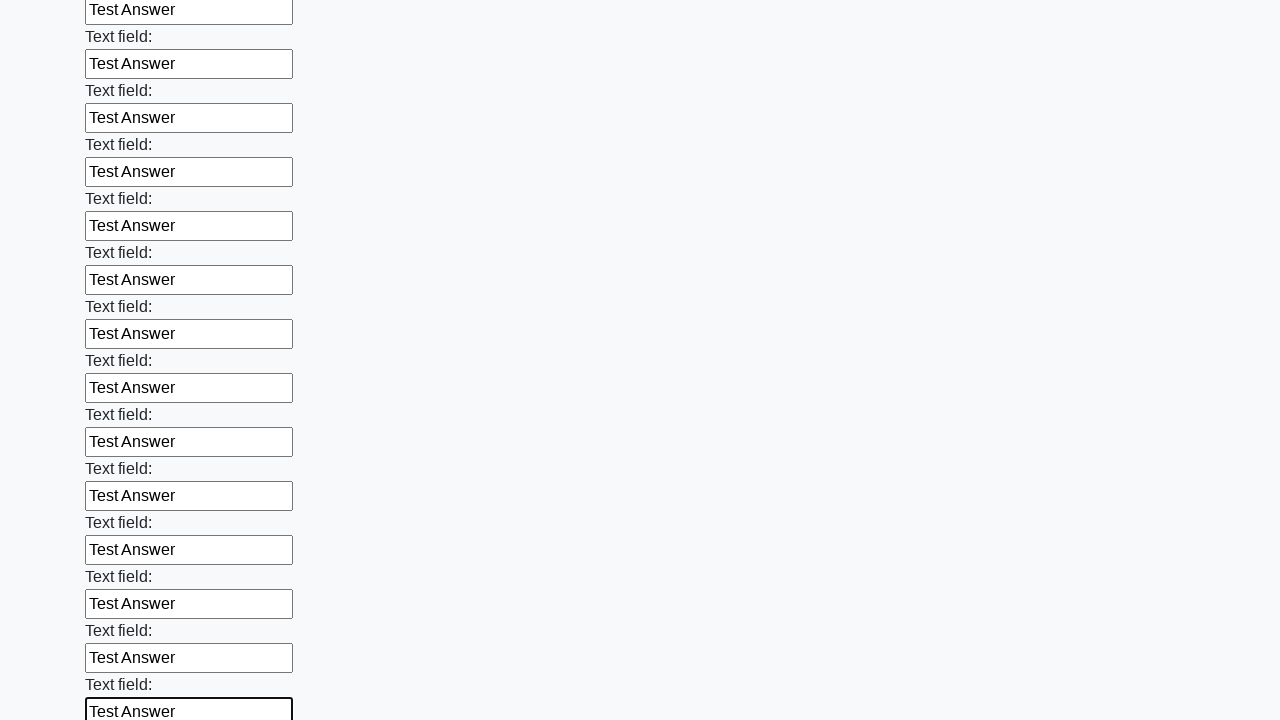

Filled an input field with 'Test Answer' on input >> nth=83
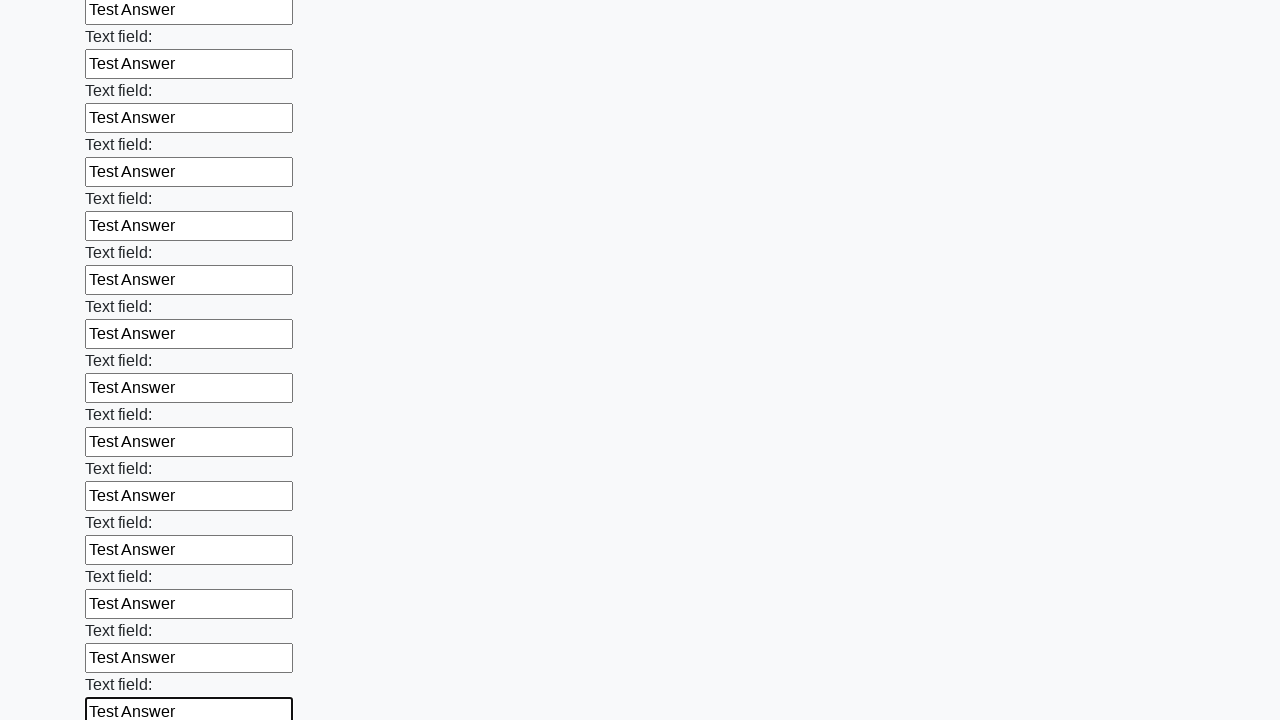

Filled an input field with 'Test Answer' on input >> nth=84
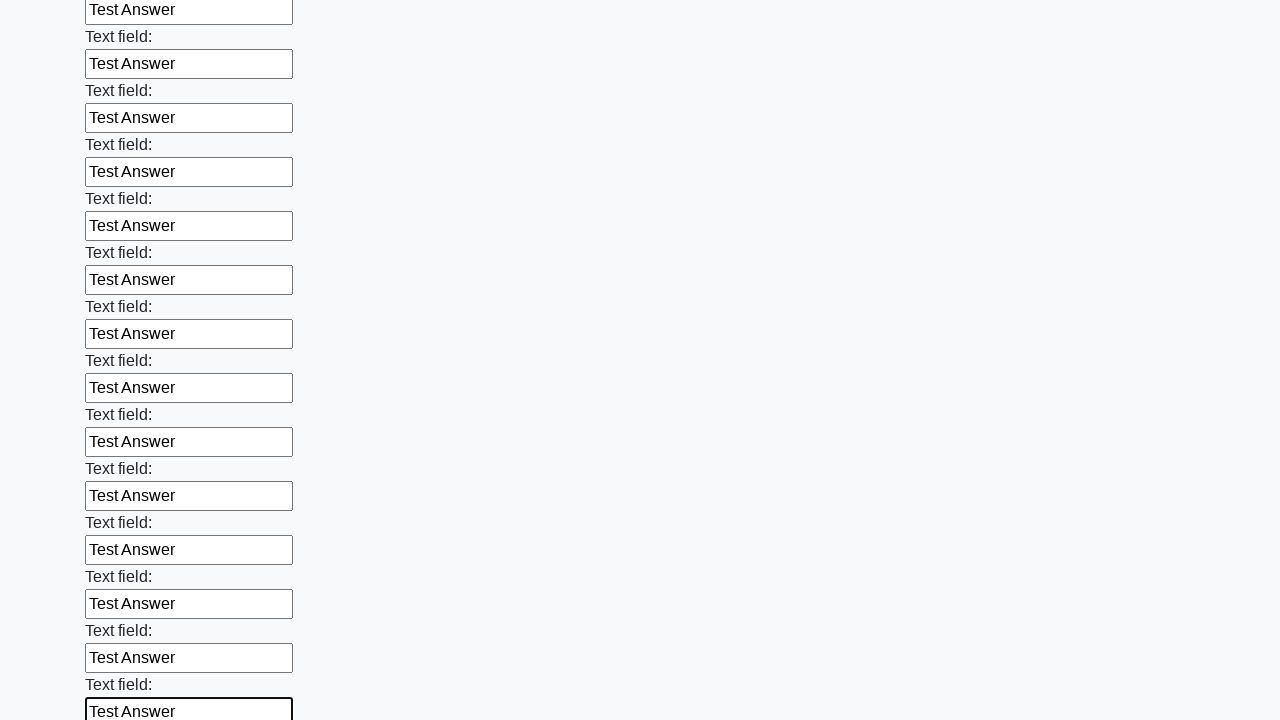

Filled an input field with 'Test Answer' on input >> nth=85
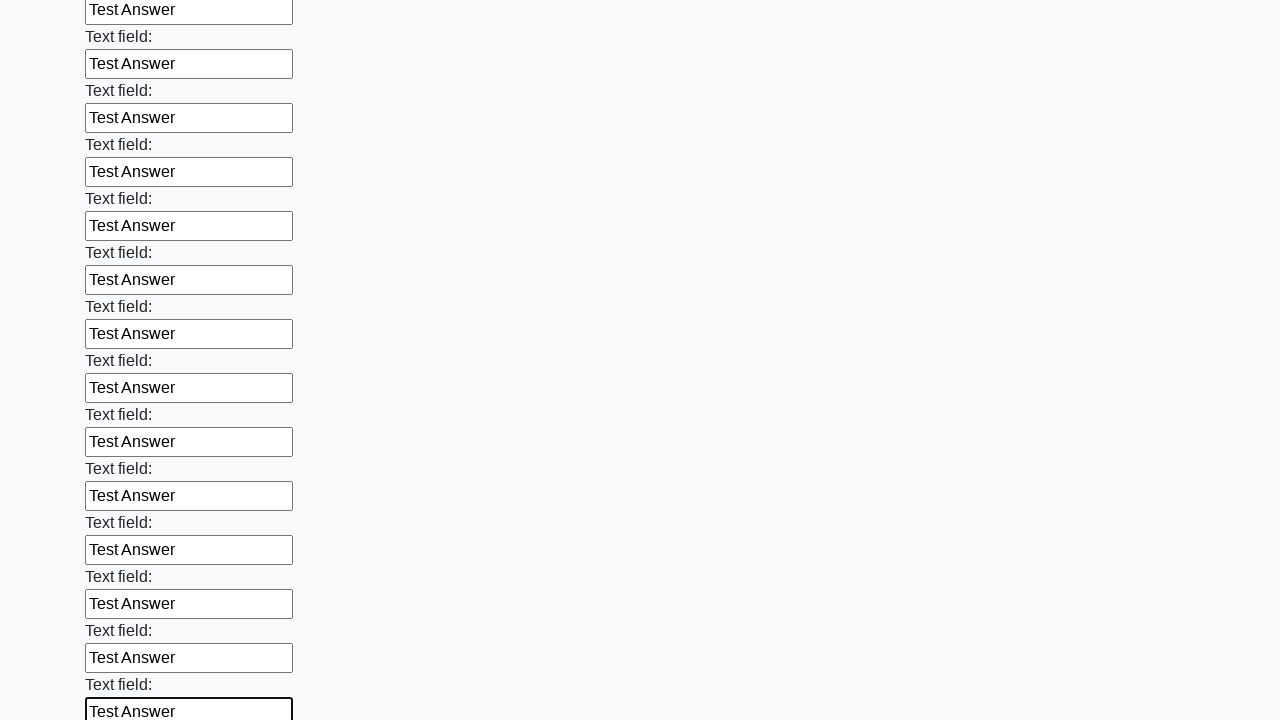

Filled an input field with 'Test Answer' on input >> nth=86
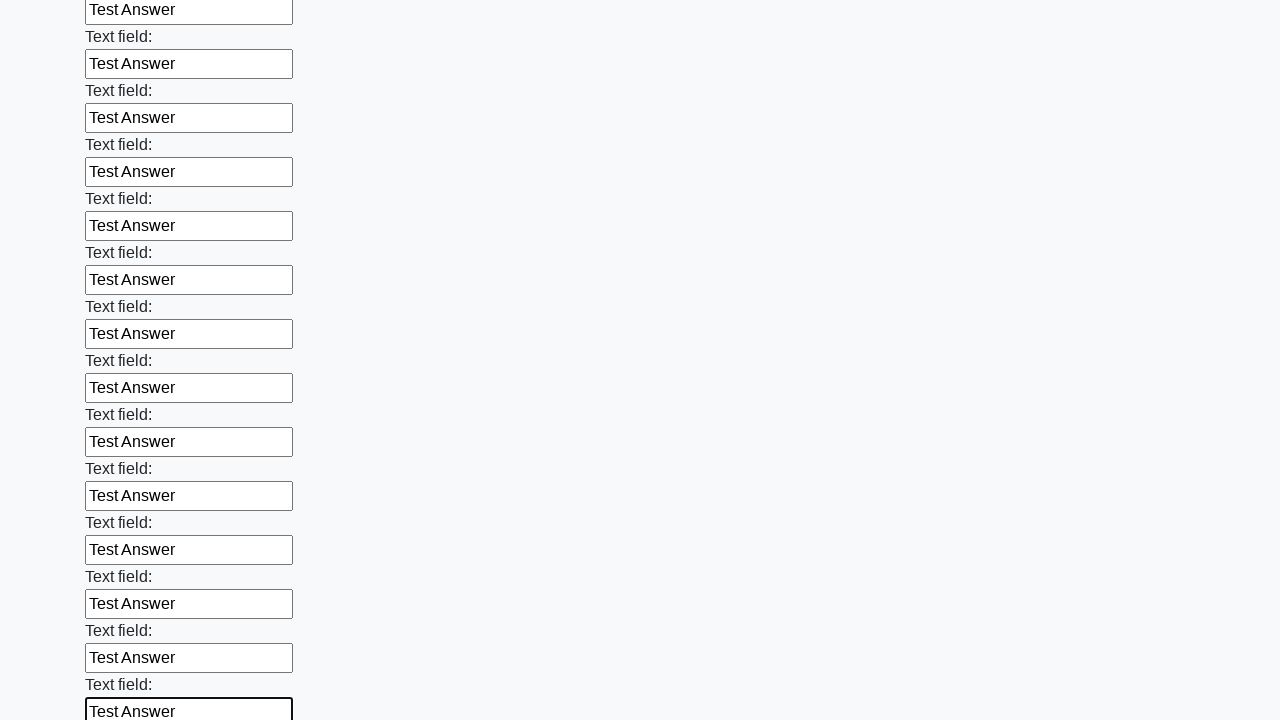

Filled an input field with 'Test Answer' on input >> nth=87
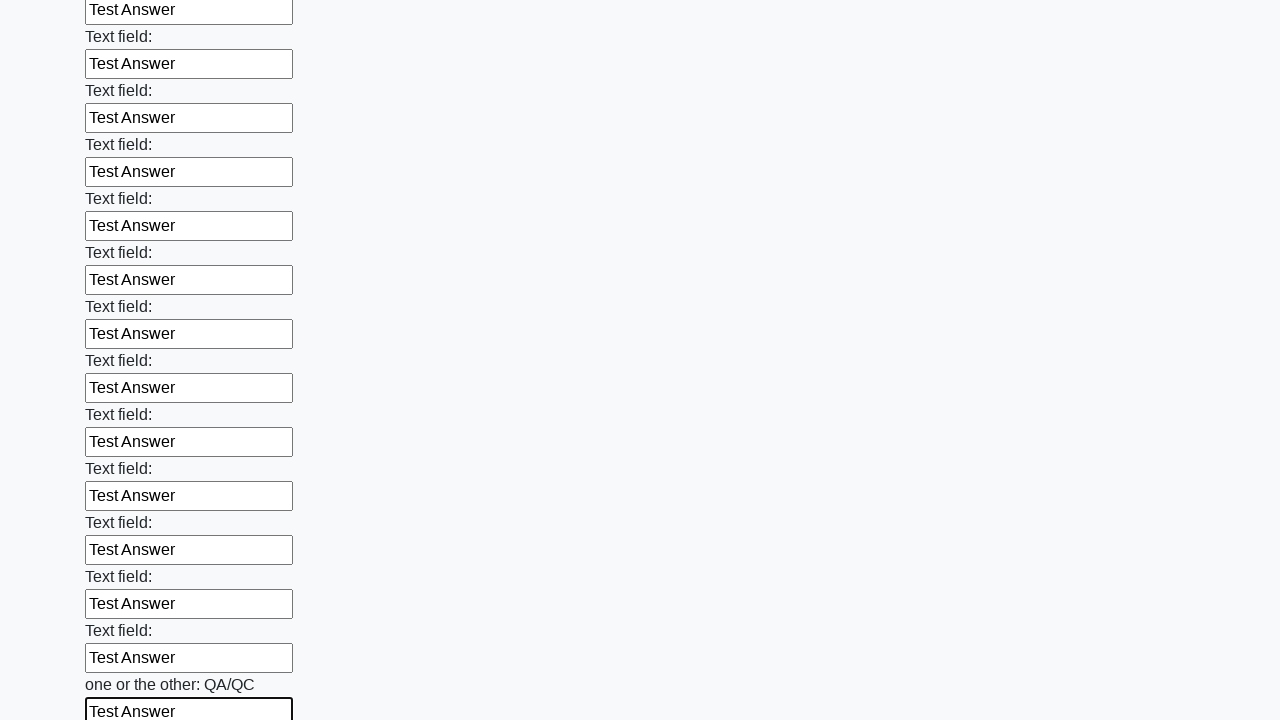

Filled an input field with 'Test Answer' on input >> nth=88
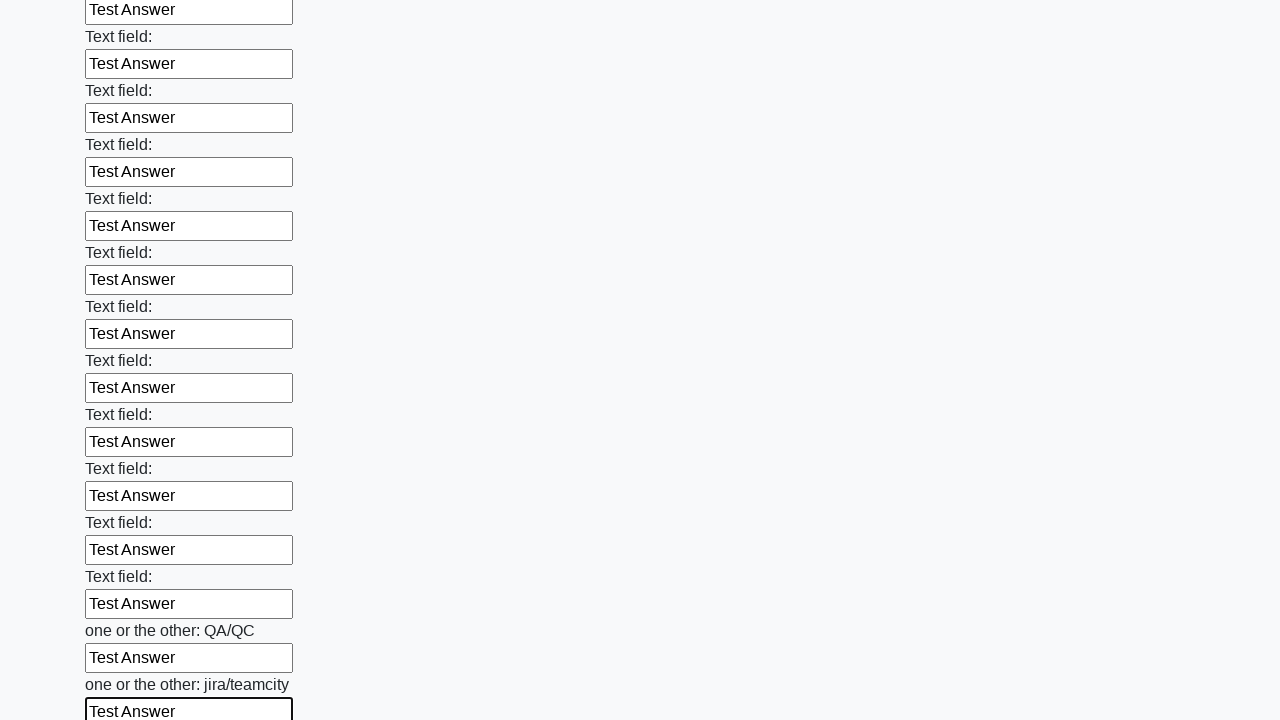

Filled an input field with 'Test Answer' on input >> nth=89
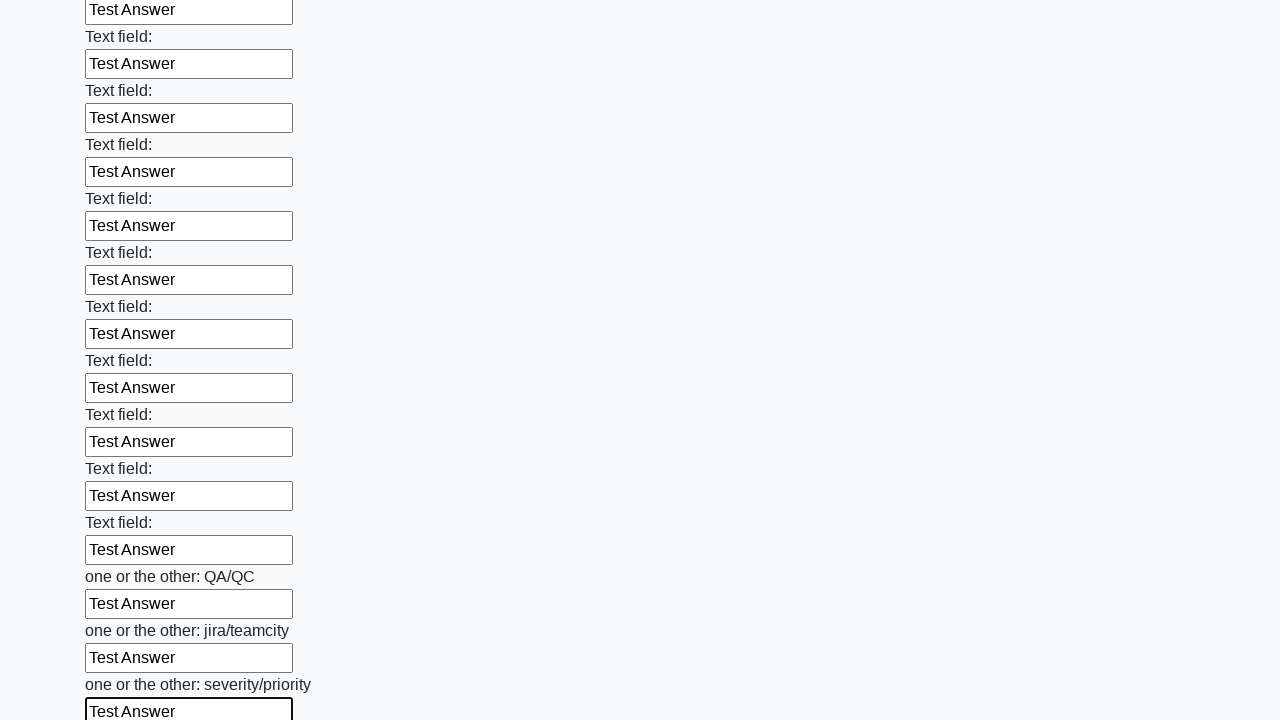

Filled an input field with 'Test Answer' on input >> nth=90
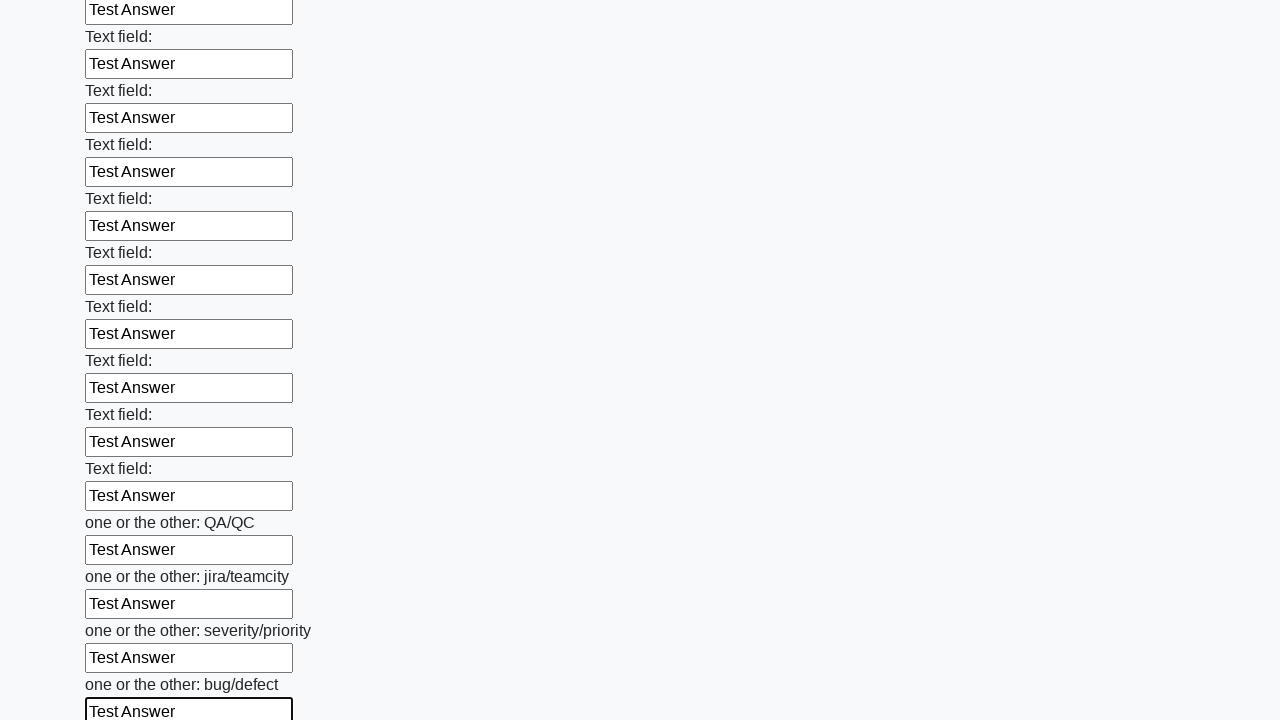

Filled an input field with 'Test Answer' on input >> nth=91
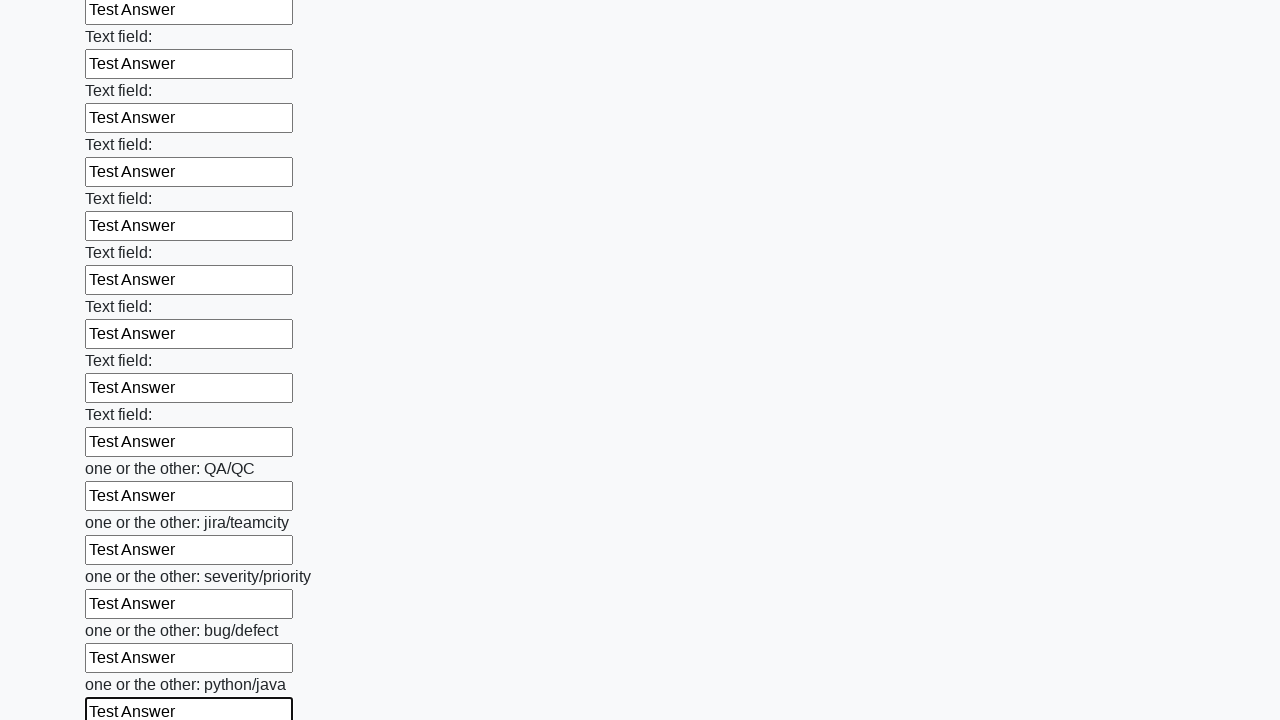

Filled an input field with 'Test Answer' on input >> nth=92
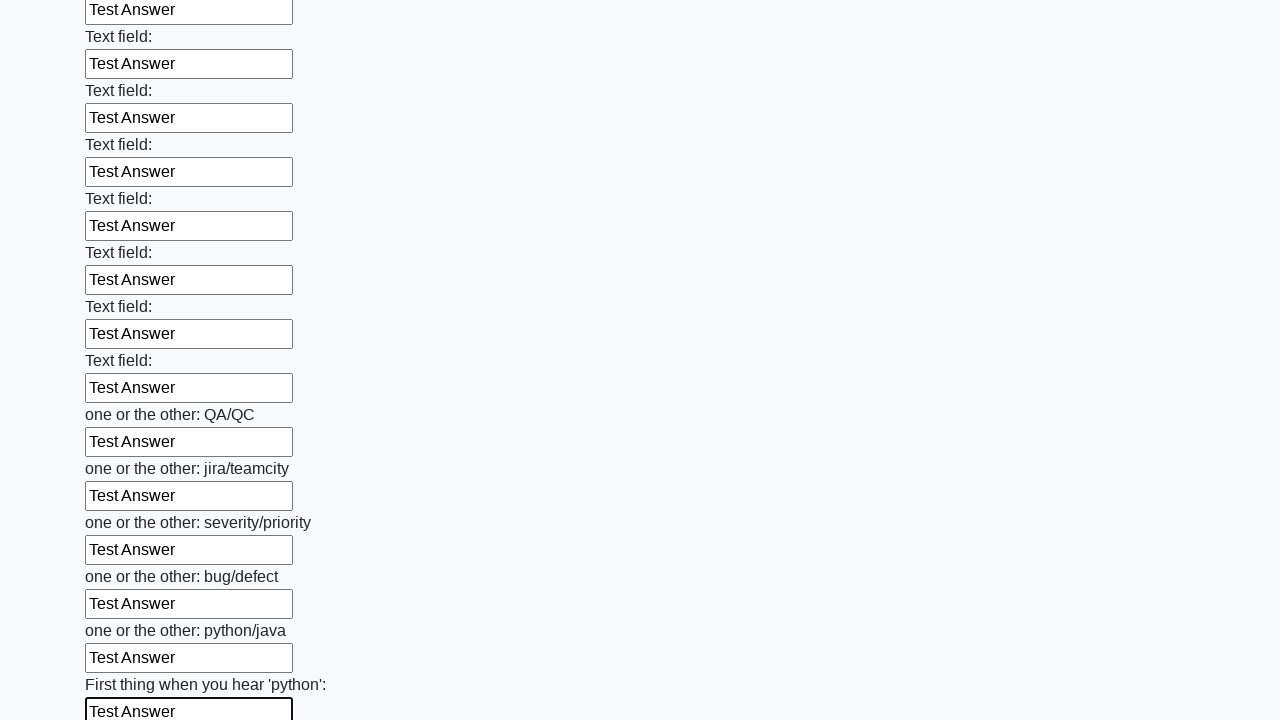

Filled an input field with 'Test Answer' on input >> nth=93
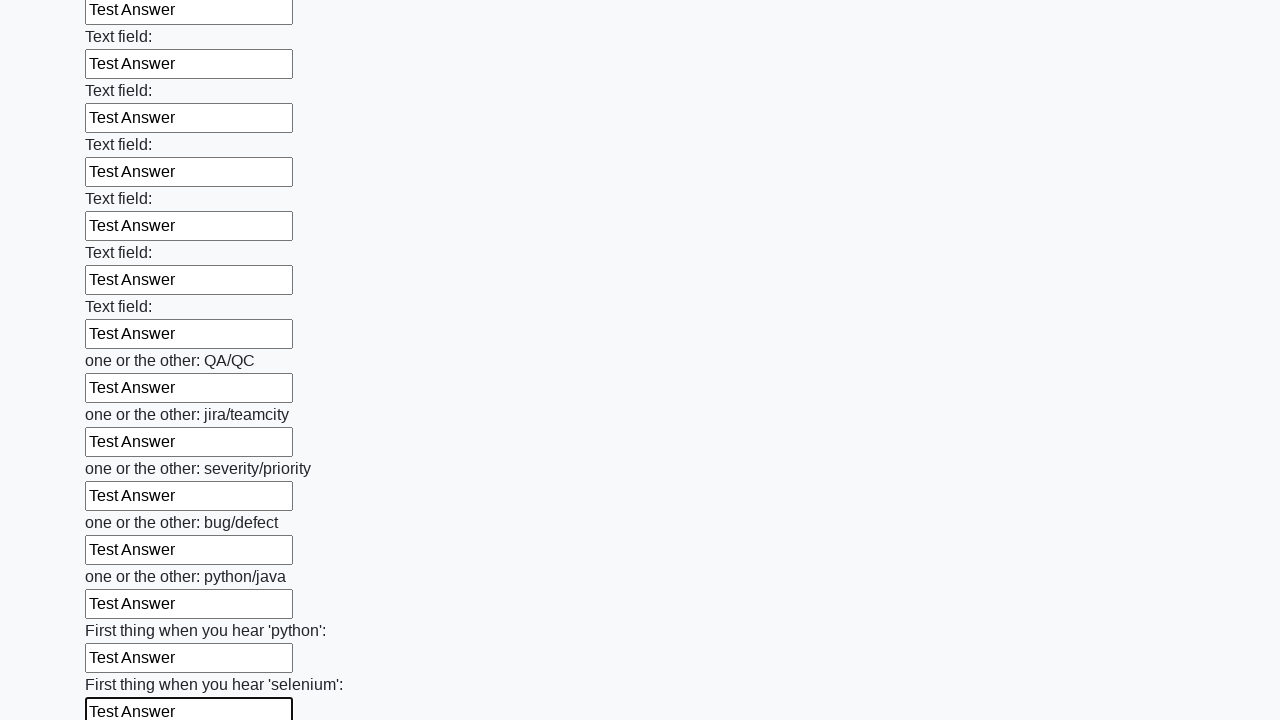

Filled an input field with 'Test Answer' on input >> nth=94
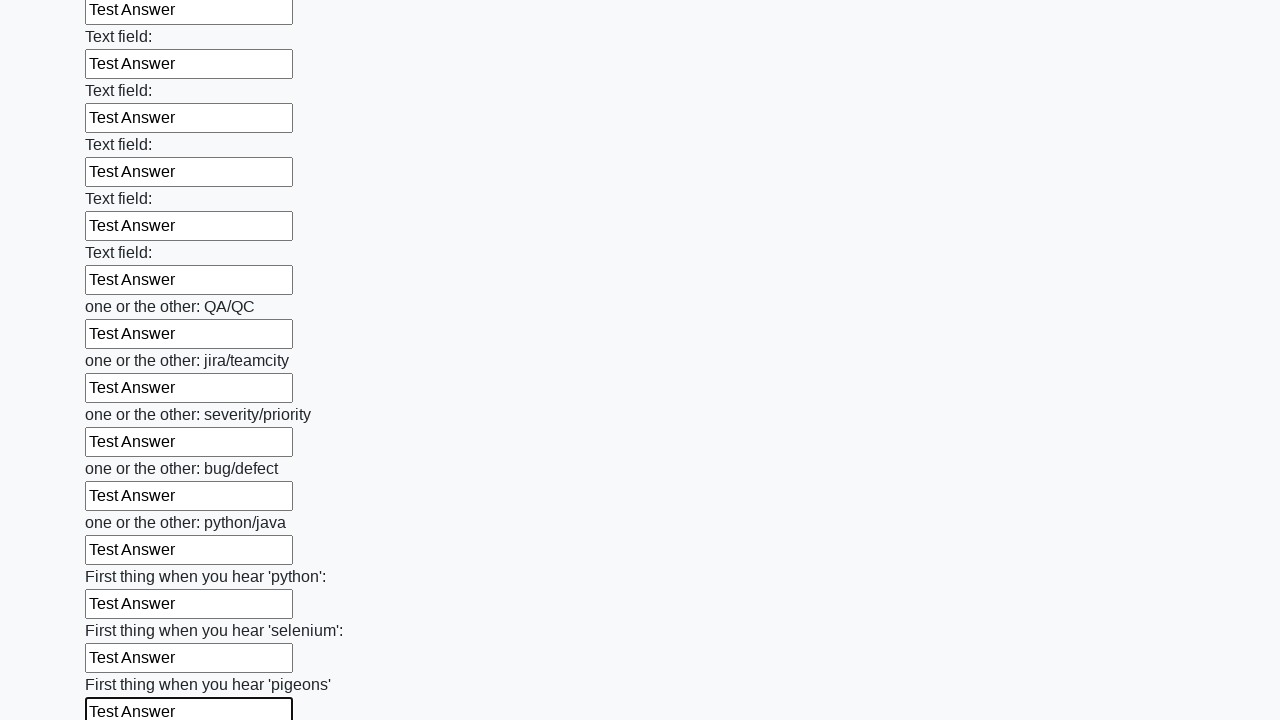

Filled an input field with 'Test Answer' on input >> nth=95
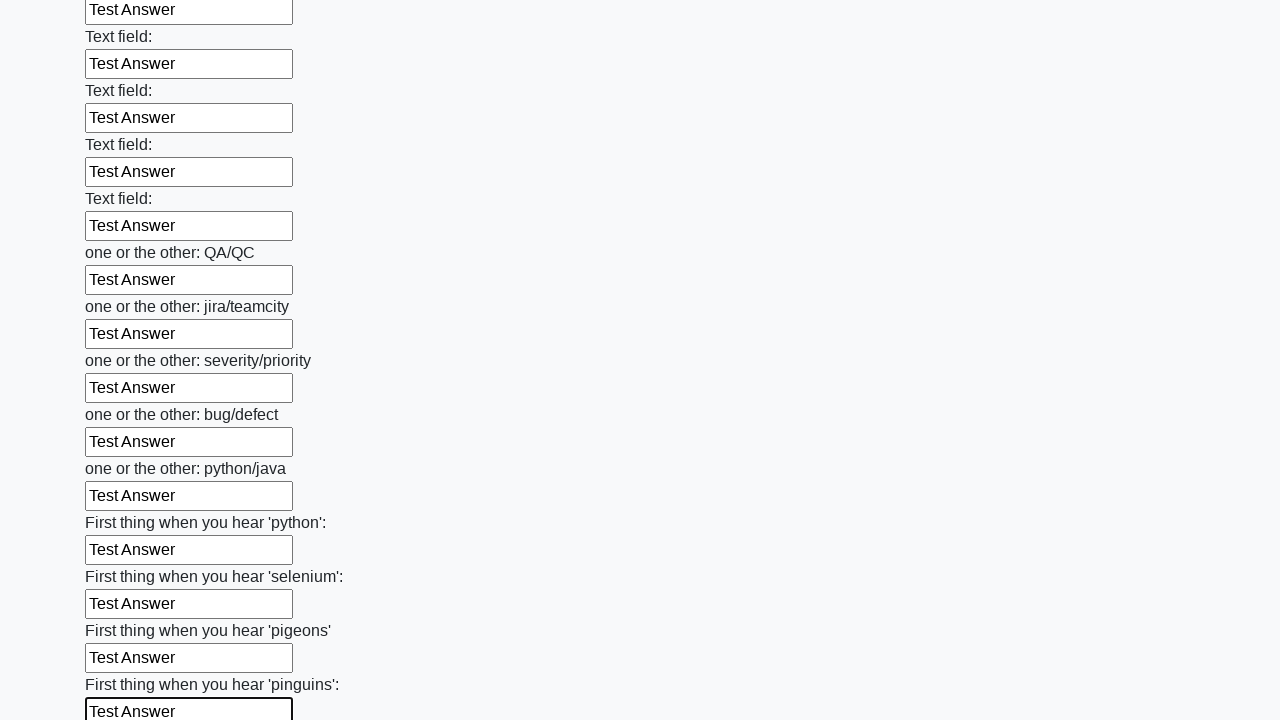

Filled an input field with 'Test Answer' on input >> nth=96
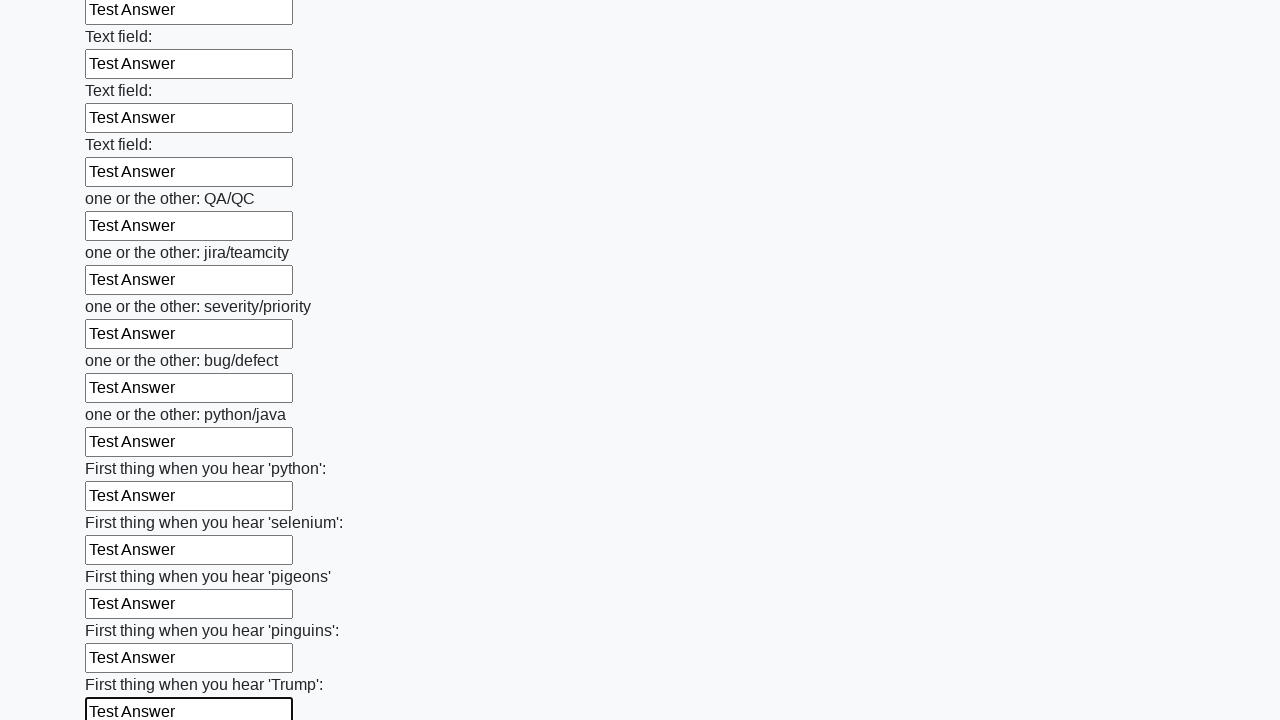

Filled an input field with 'Test Answer' on input >> nth=97
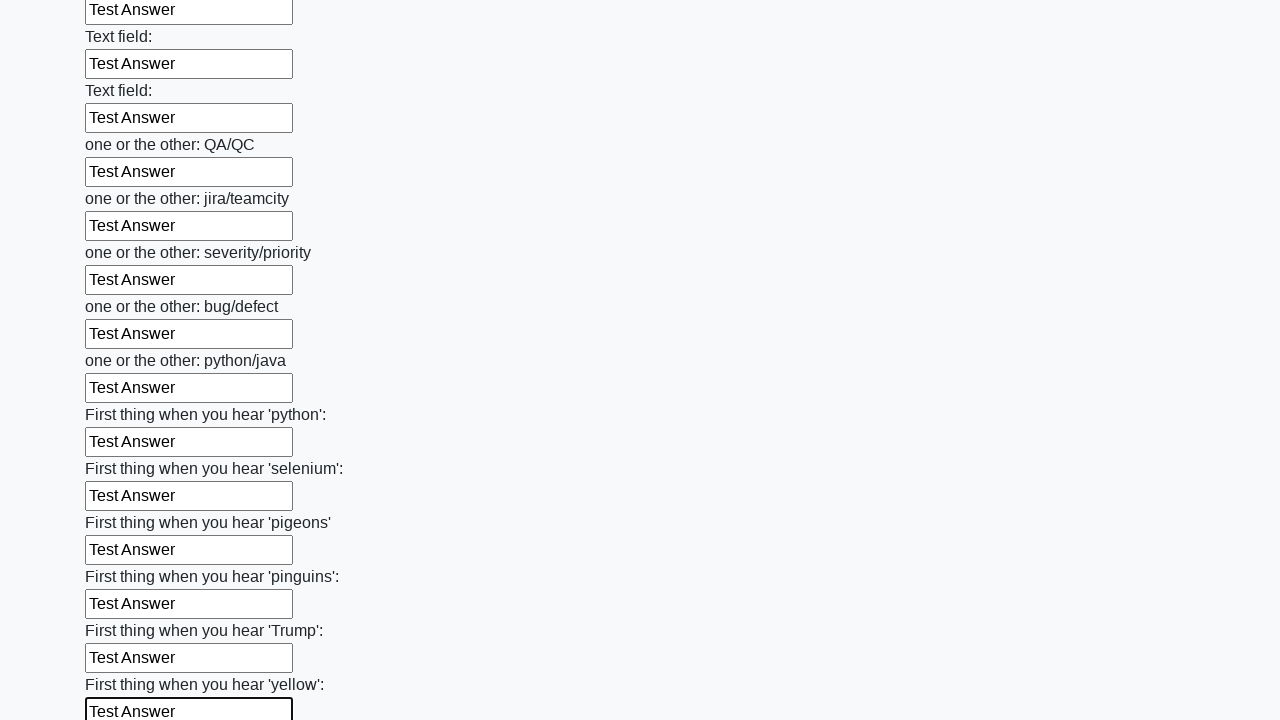

Filled an input field with 'Test Answer' on input >> nth=98
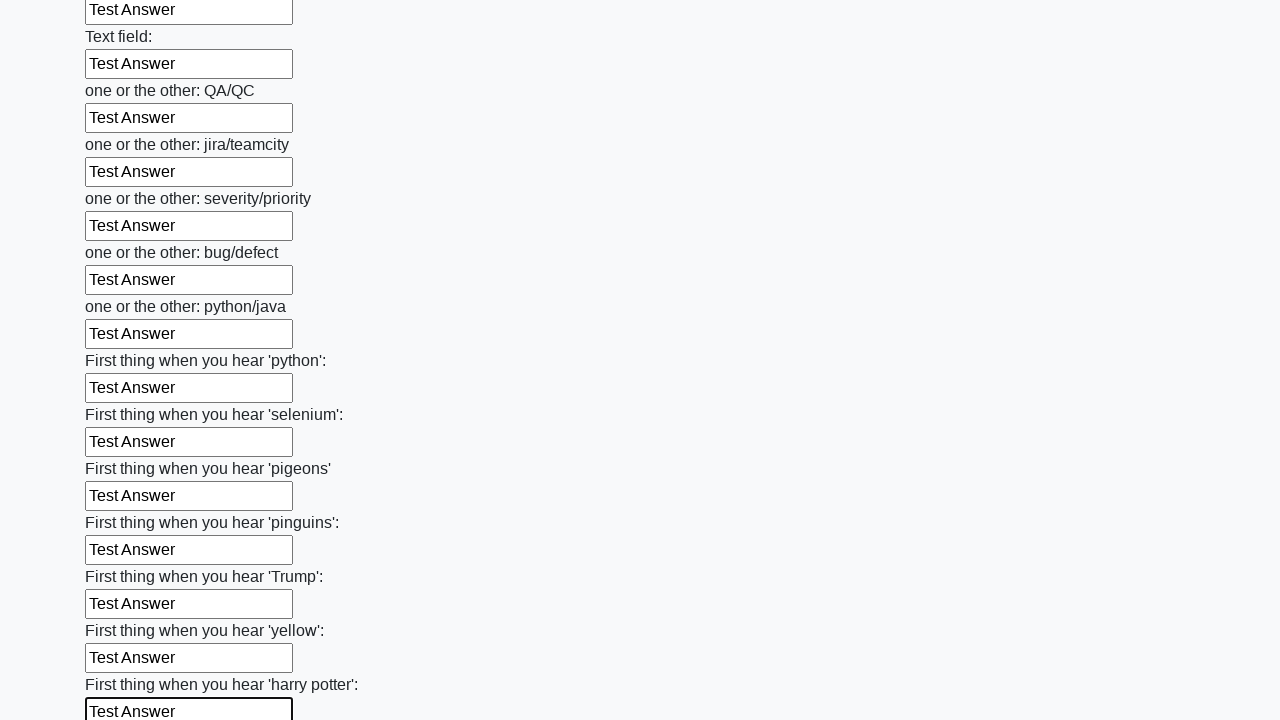

Filled an input field with 'Test Answer' on input >> nth=99
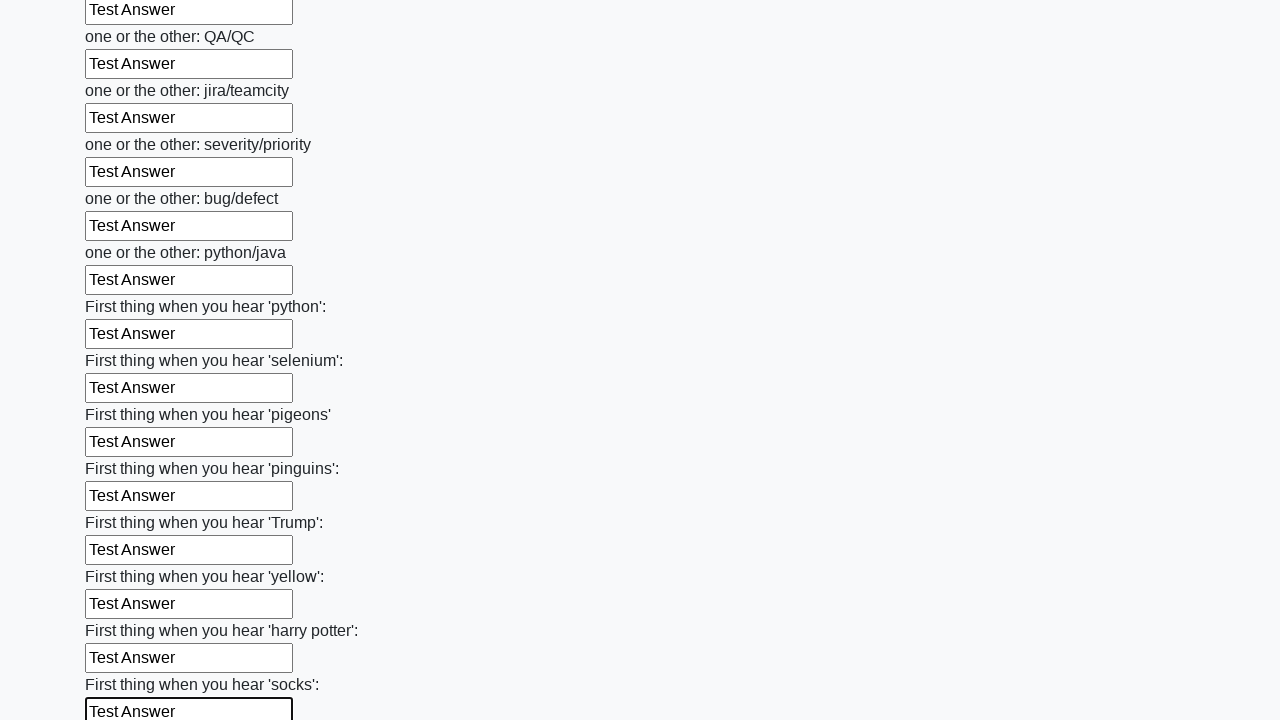

Clicked the submit button to complete form submission at (123, 611) on button.btn
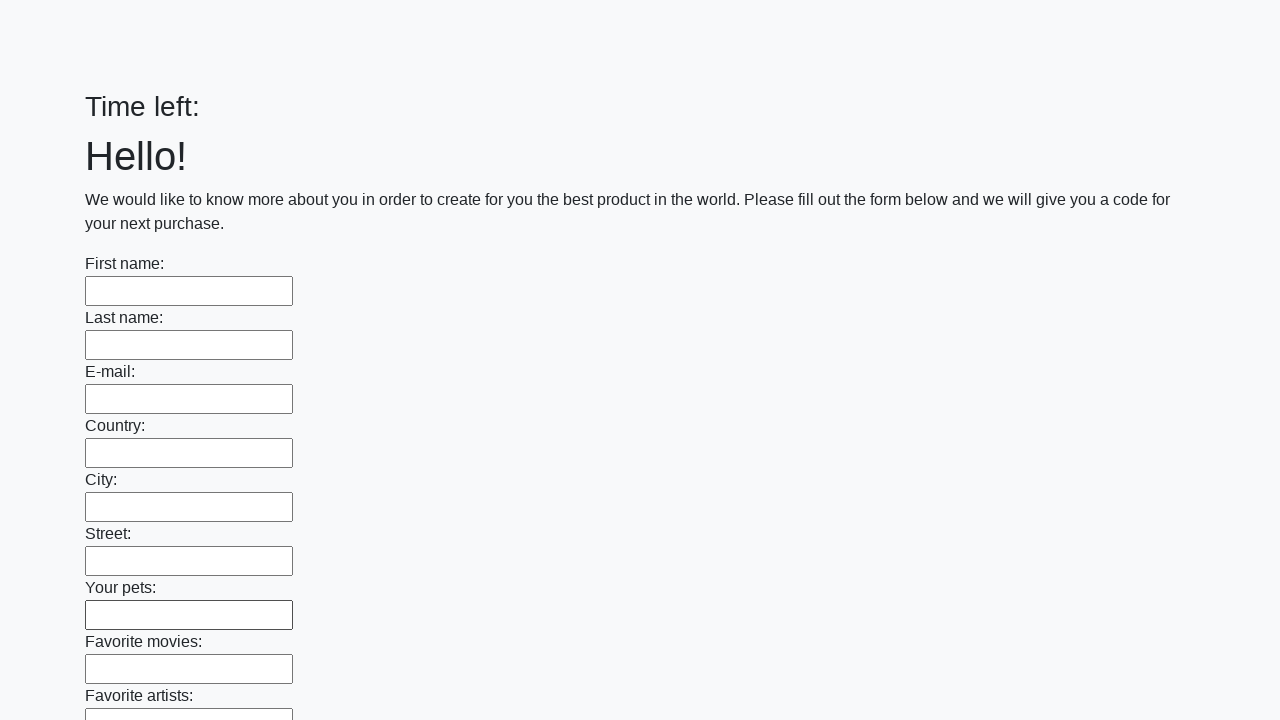

Form submission completed and page loaded
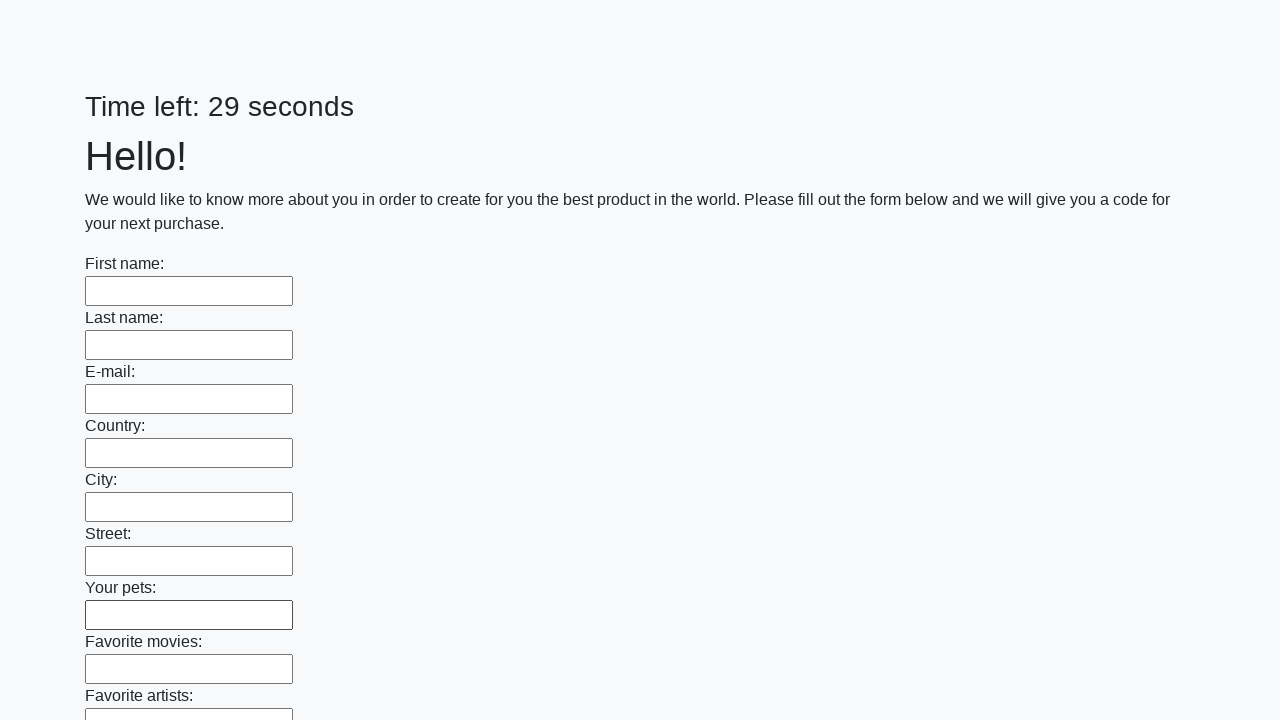

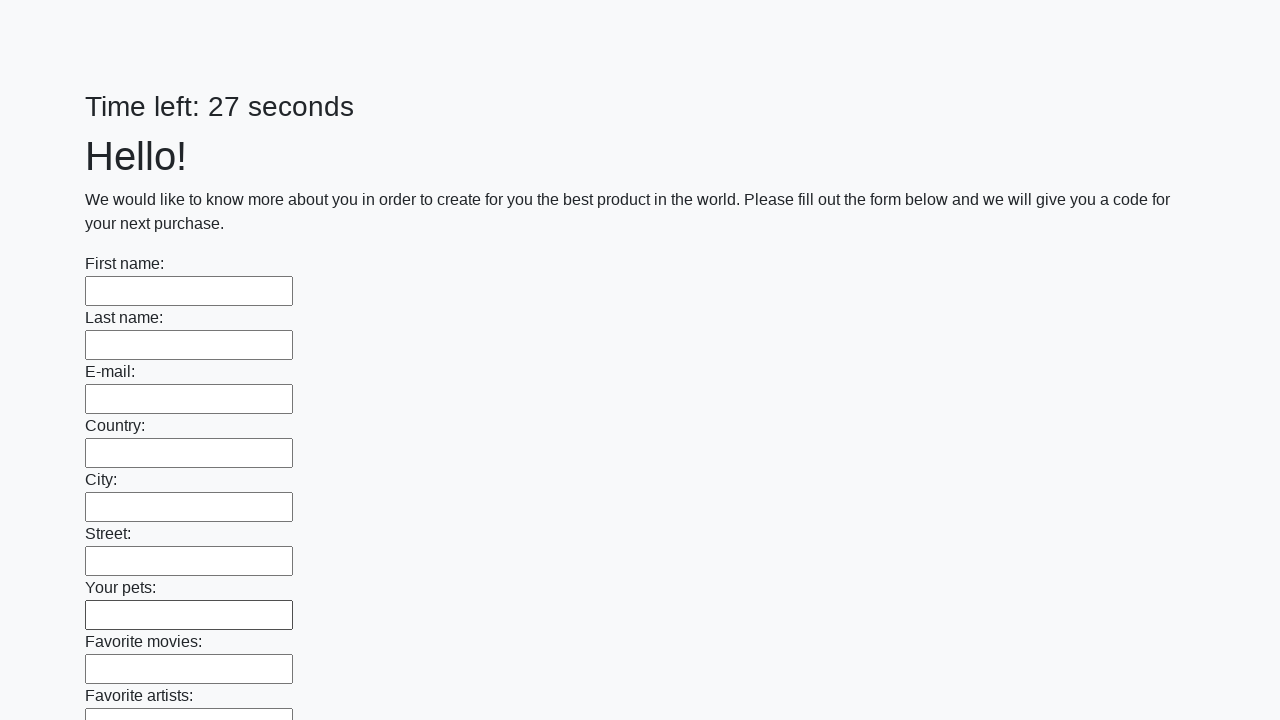